Demonstrates XPath usage to find elements on PTT BBS homepage and extract their class attributes

Starting URL: https://www.ptt.cc/bbs/index.html

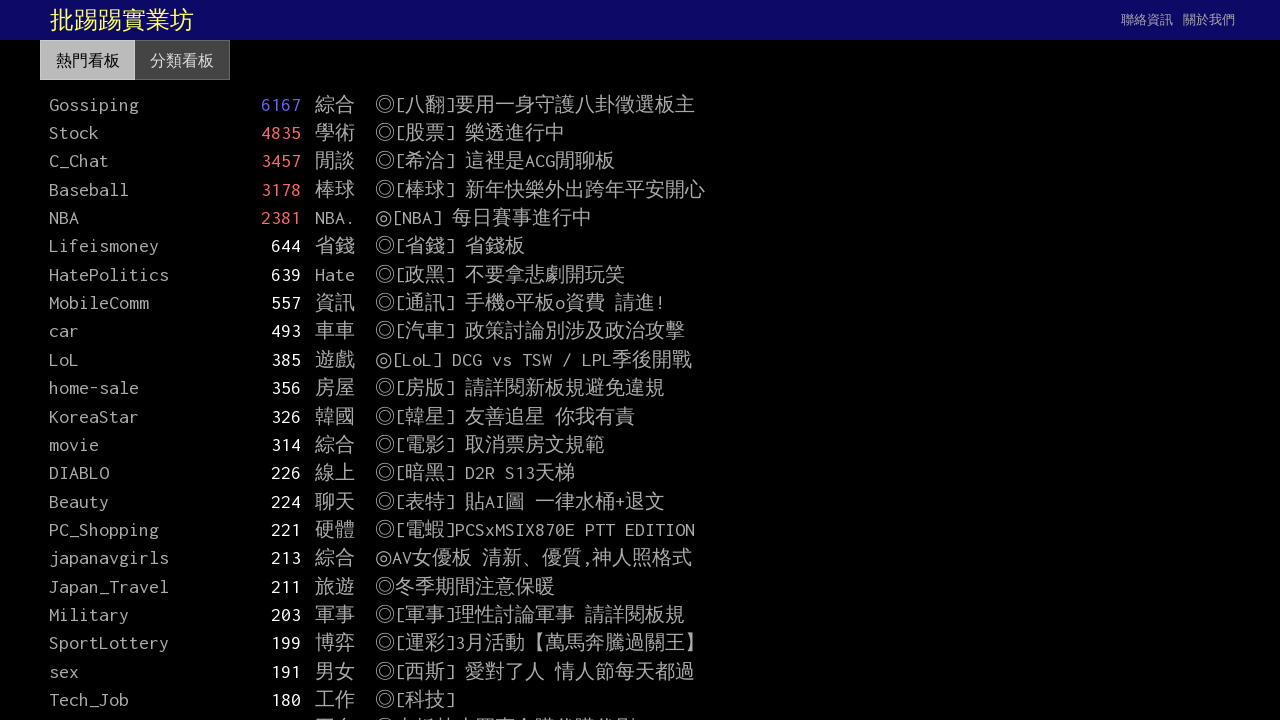

Navigated to PTT BBS homepage
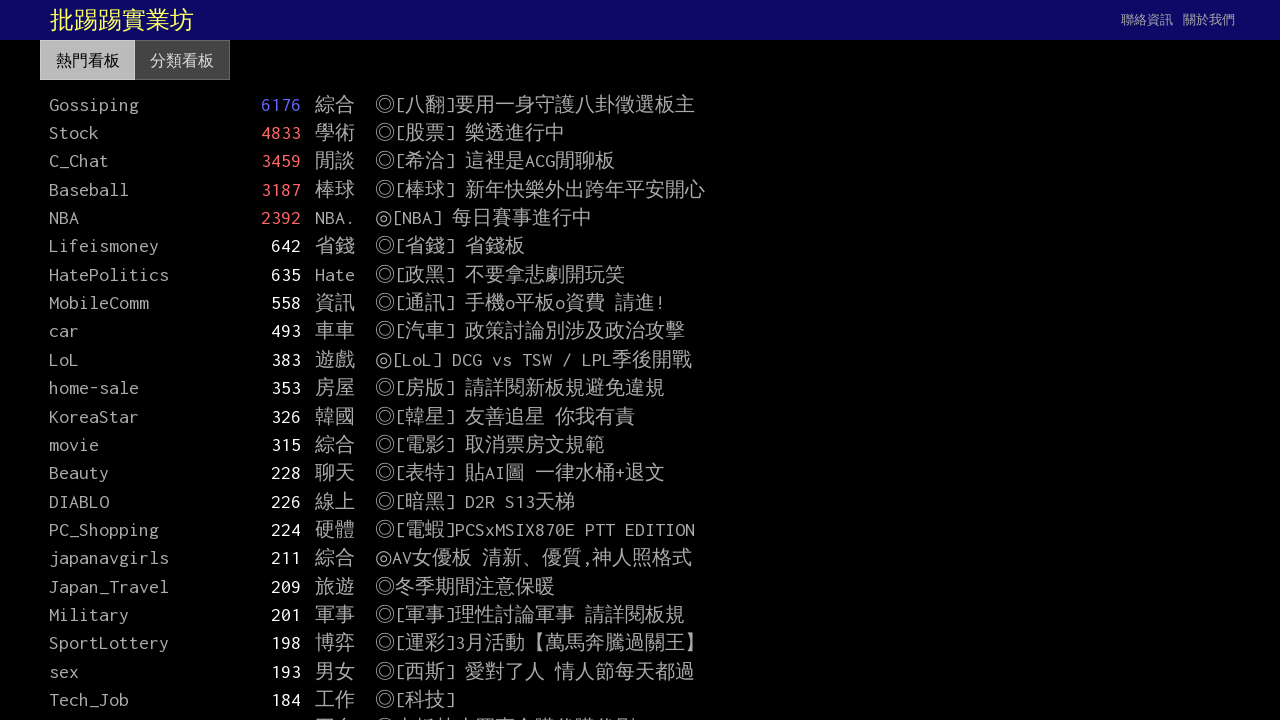

Located single element using XPath //*[@id='main-container']/div[2]/div[1]
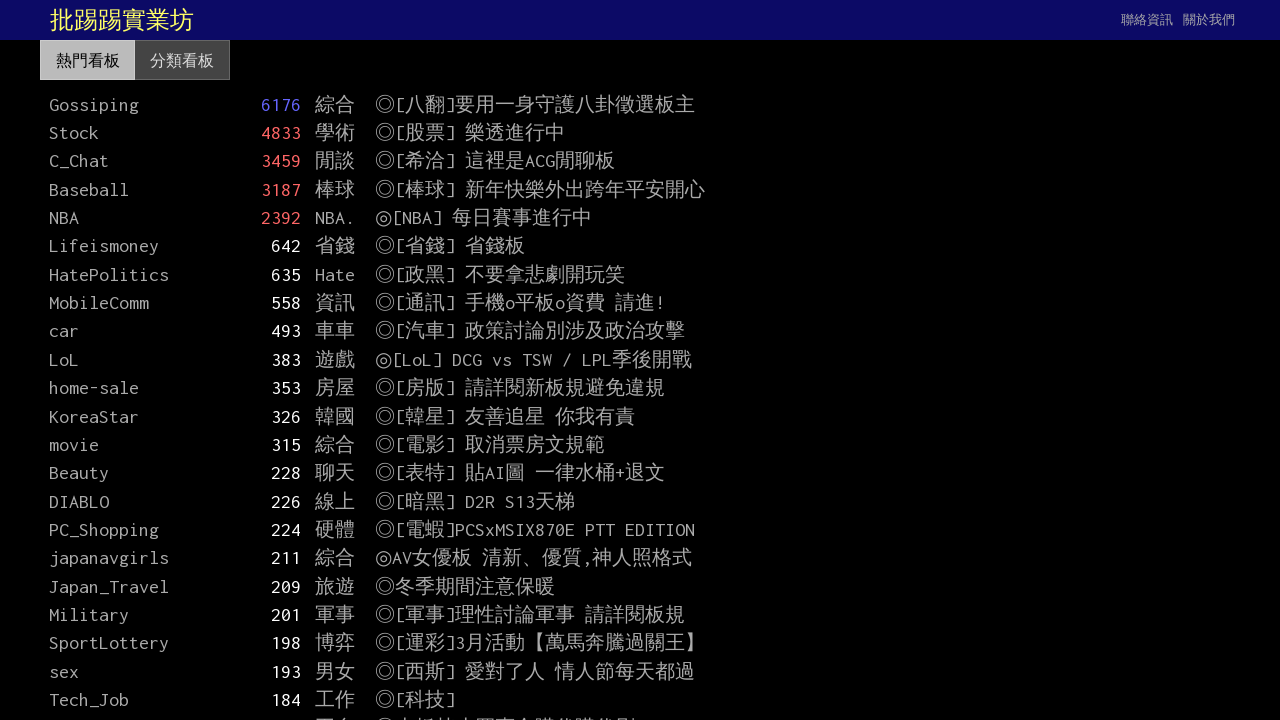

Extracted class attribute from single element
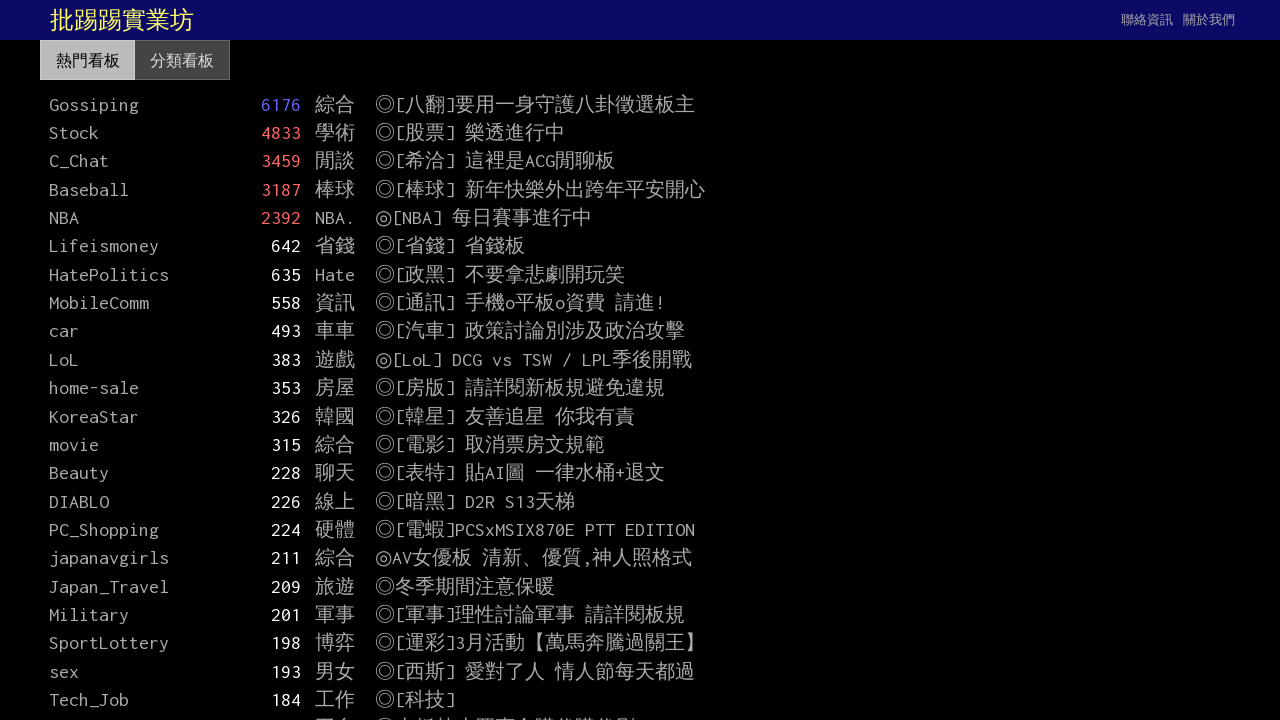

Located multiple elements using XPath //*[@id='main-container']/div[2]/div
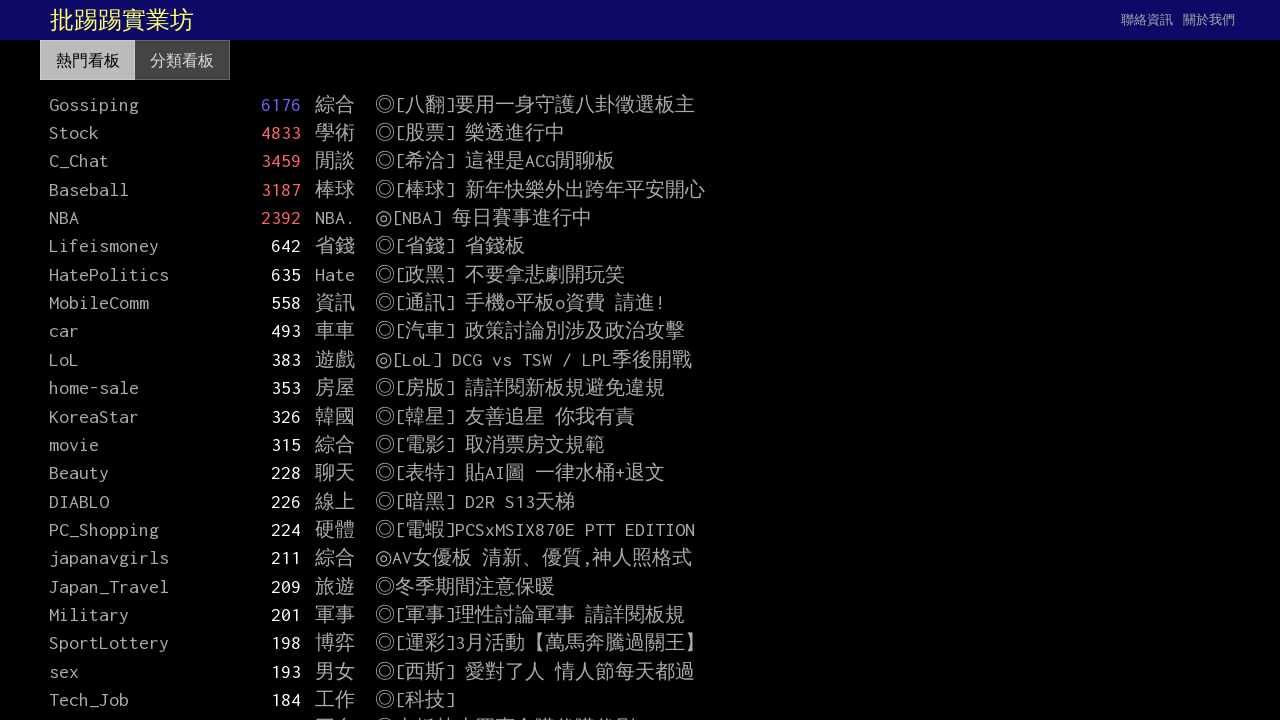

Extracted class attribute from element in loop
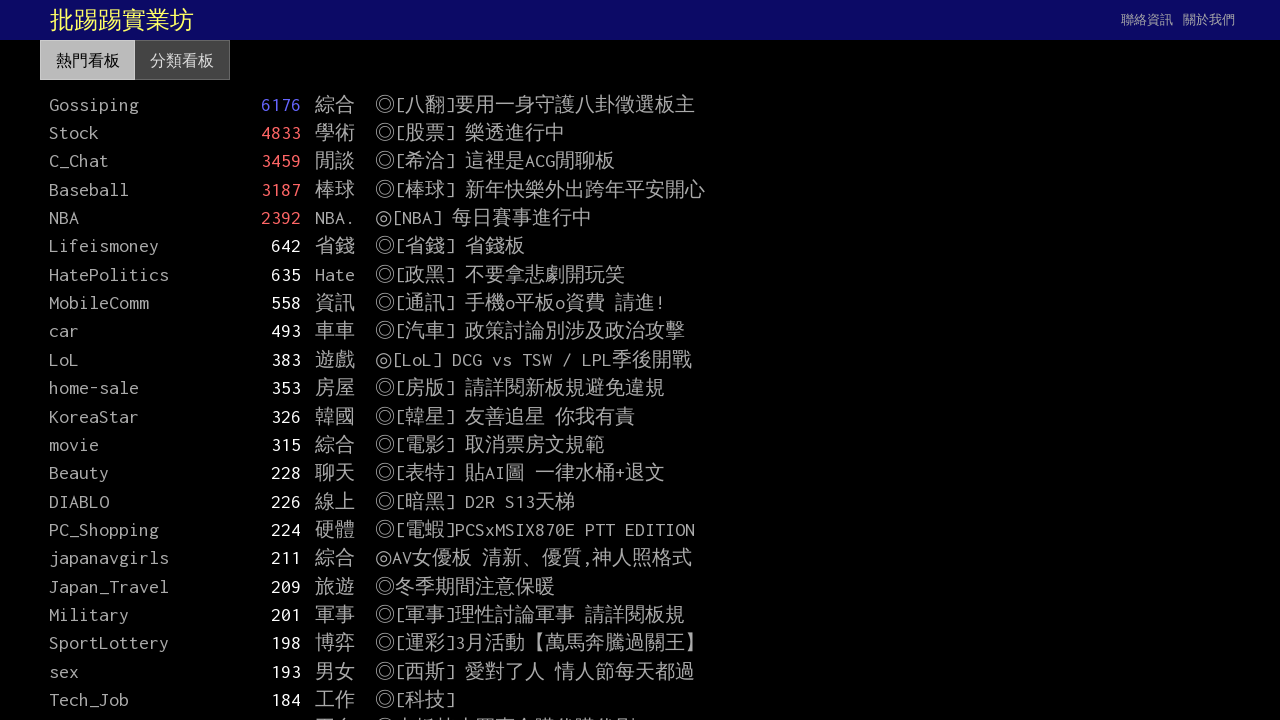

Extracted class attribute from element in loop
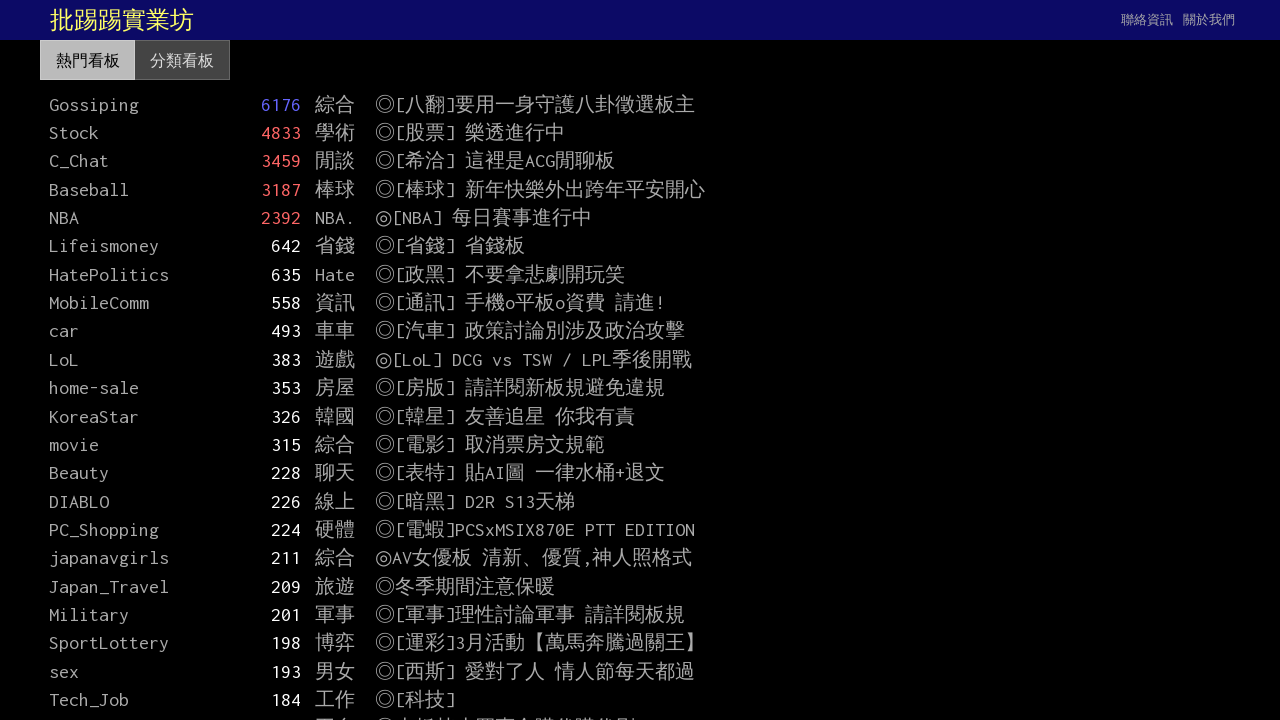

Extracted class attribute from element in loop
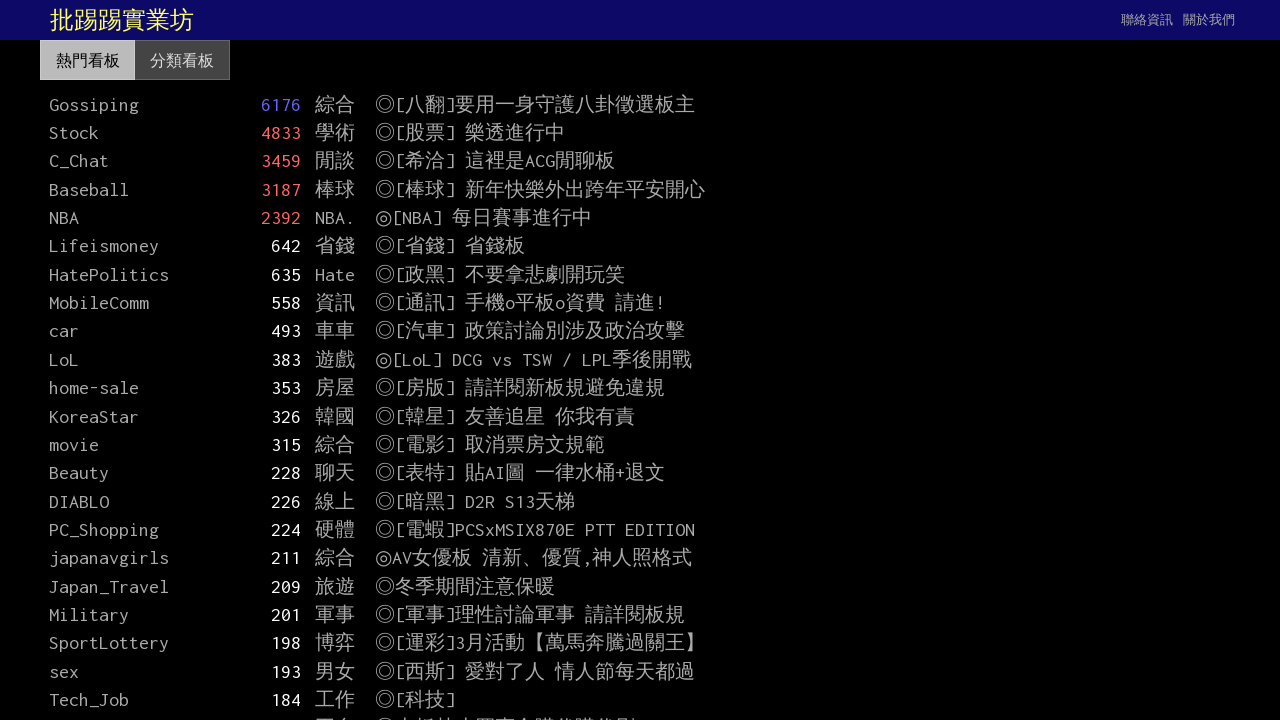

Extracted class attribute from element in loop
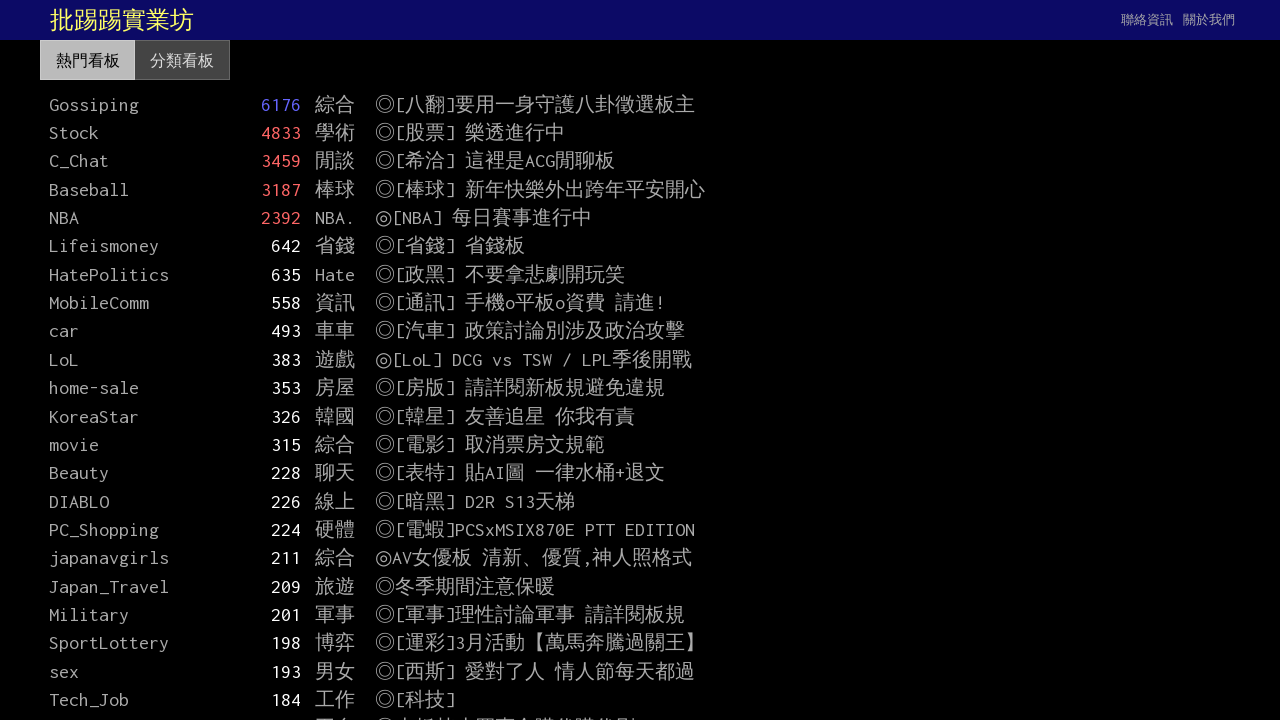

Extracted class attribute from element in loop
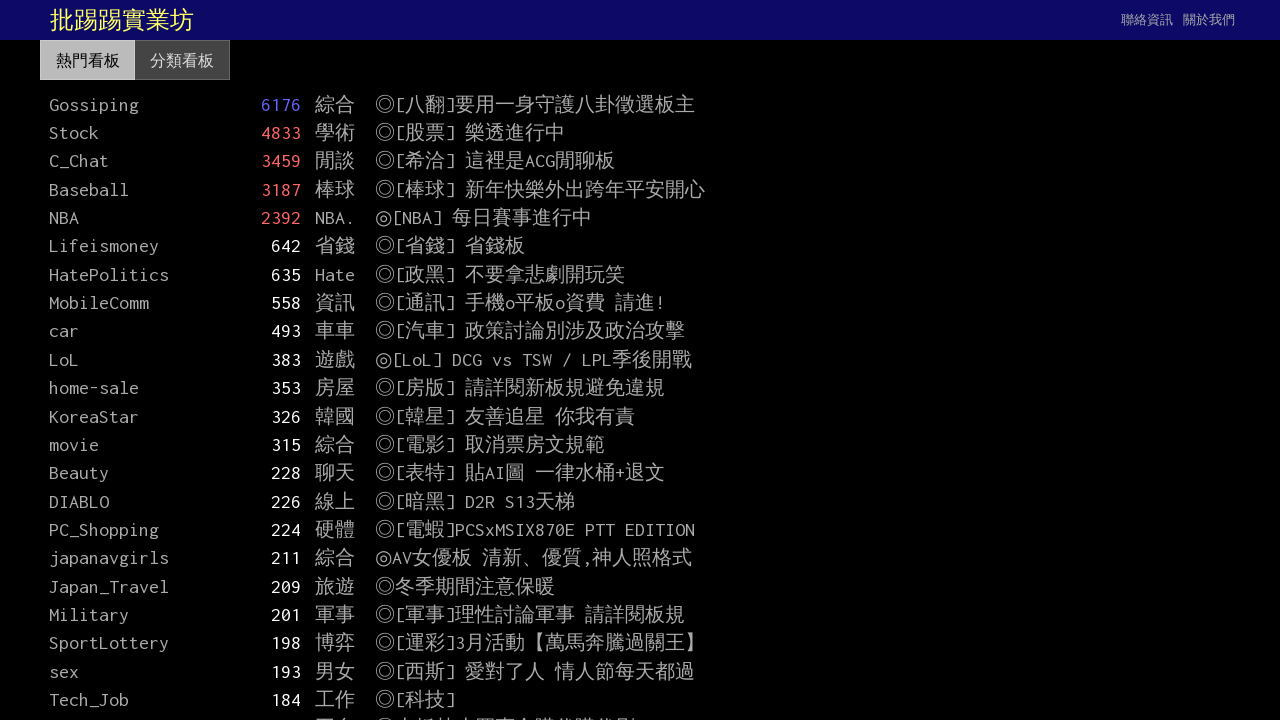

Extracted class attribute from element in loop
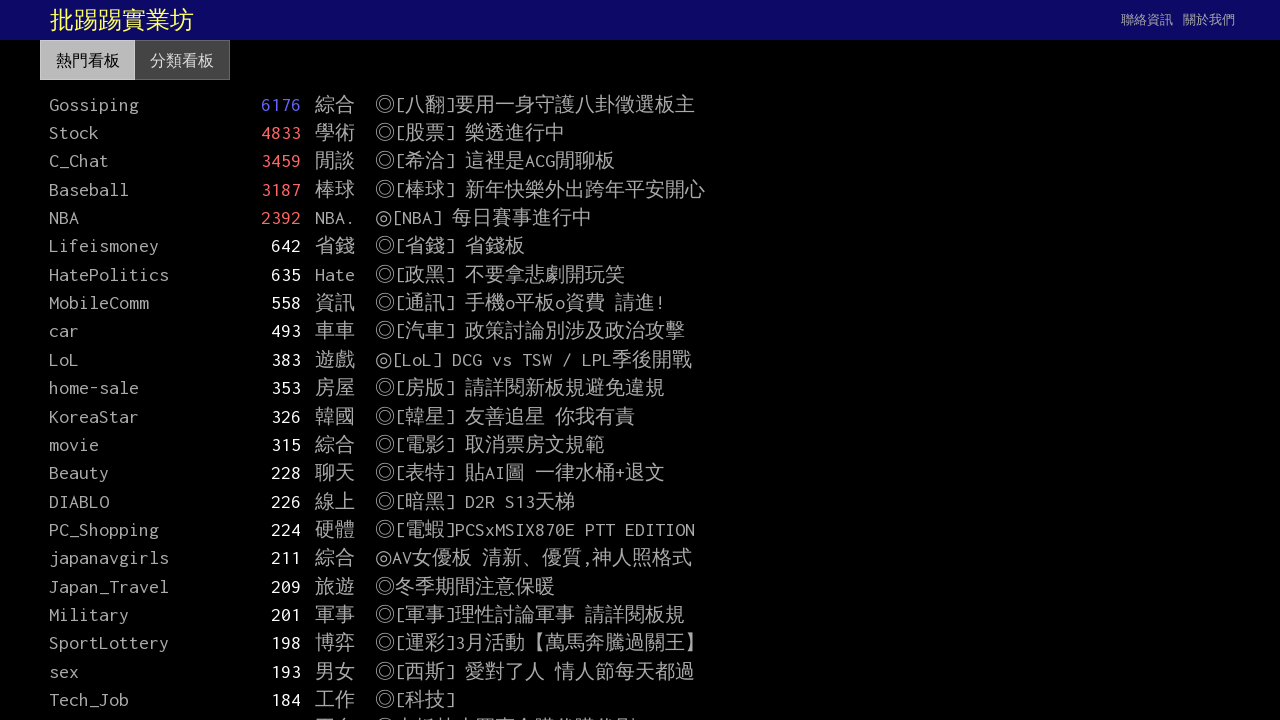

Extracted class attribute from element in loop
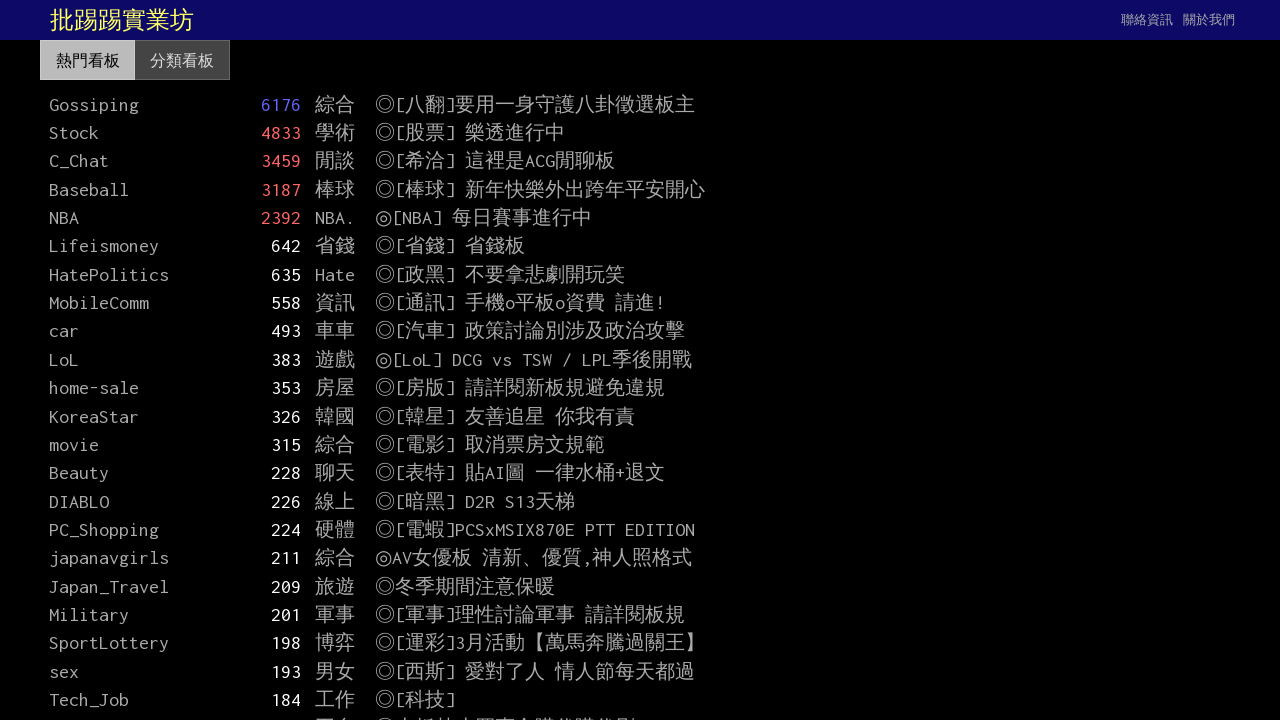

Extracted class attribute from element in loop
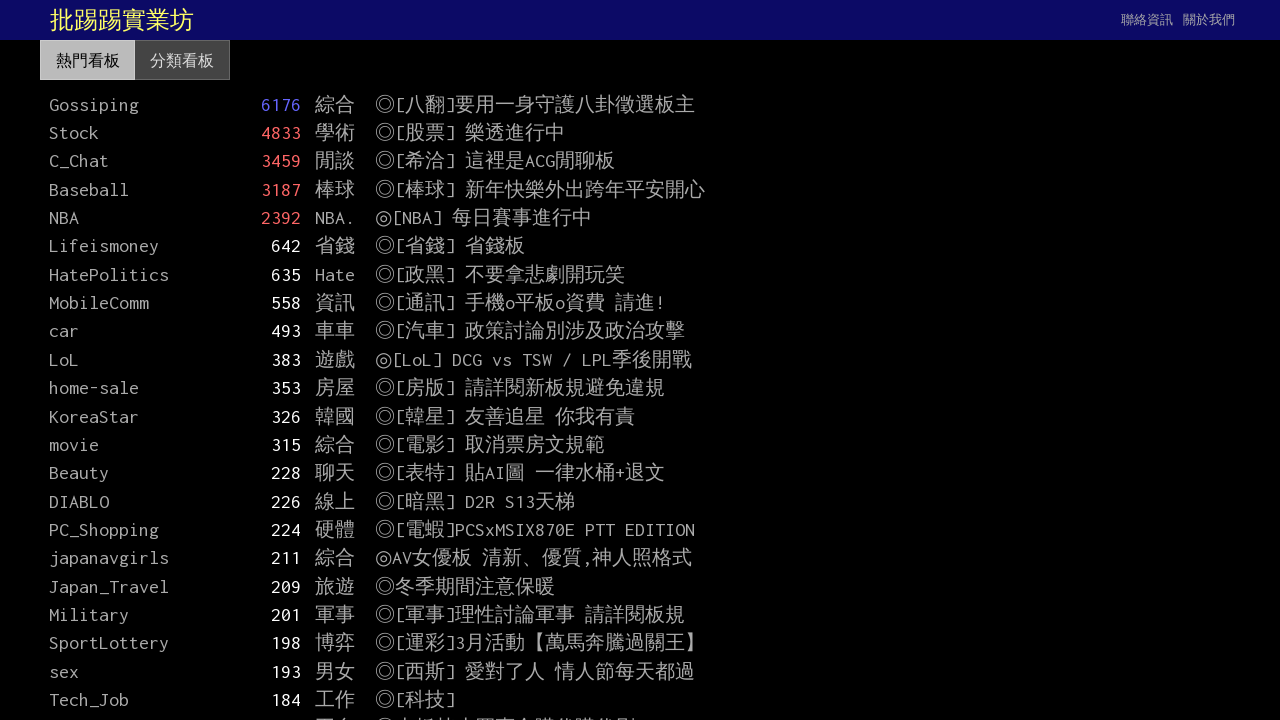

Extracted class attribute from element in loop
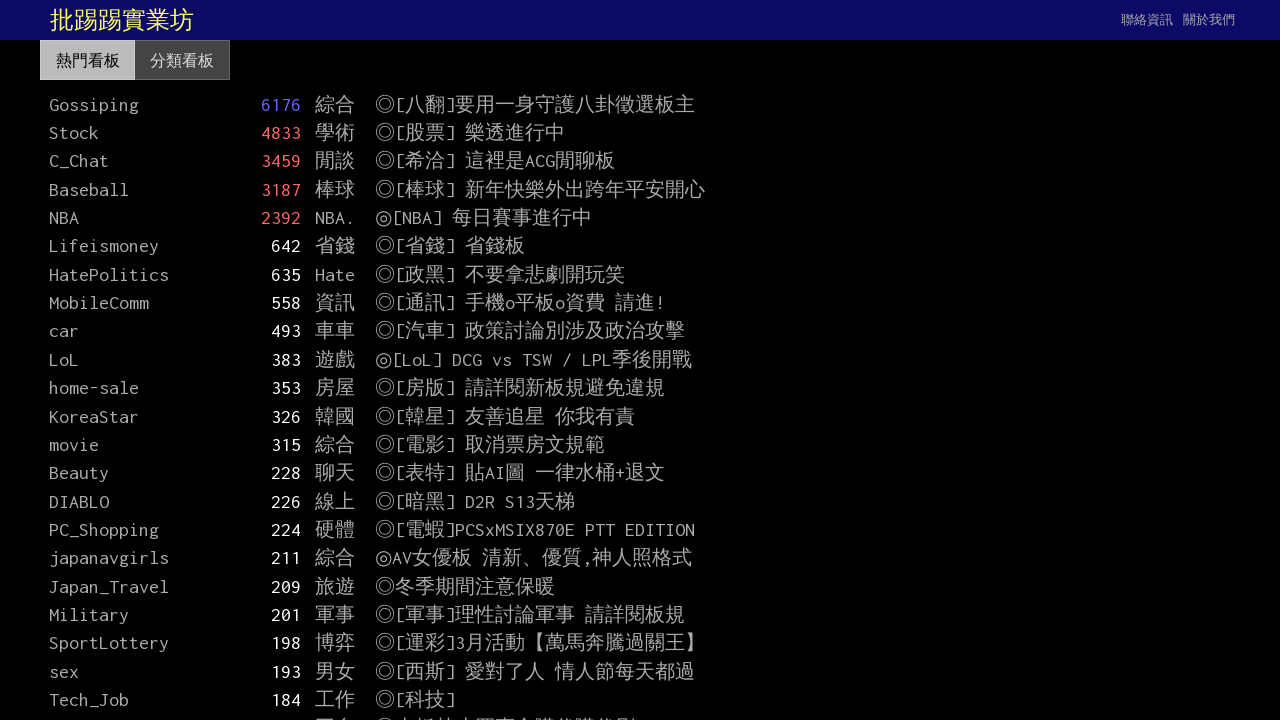

Extracted class attribute from element in loop
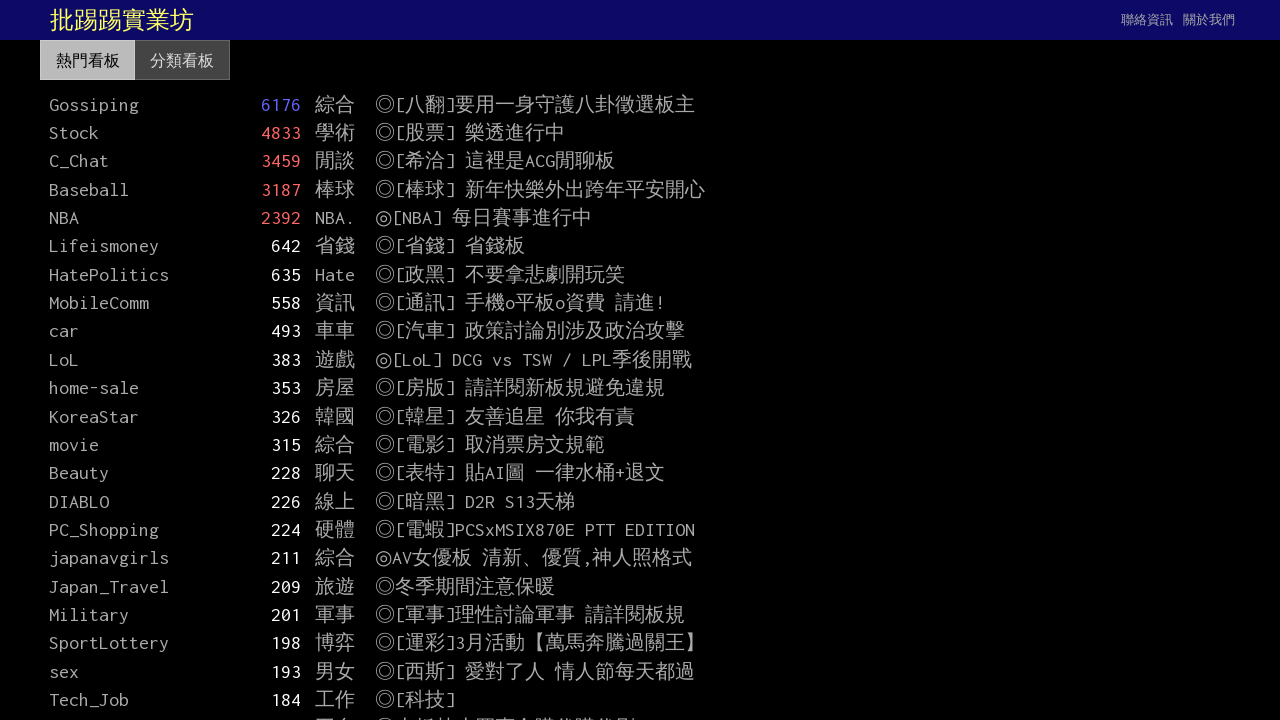

Extracted class attribute from element in loop
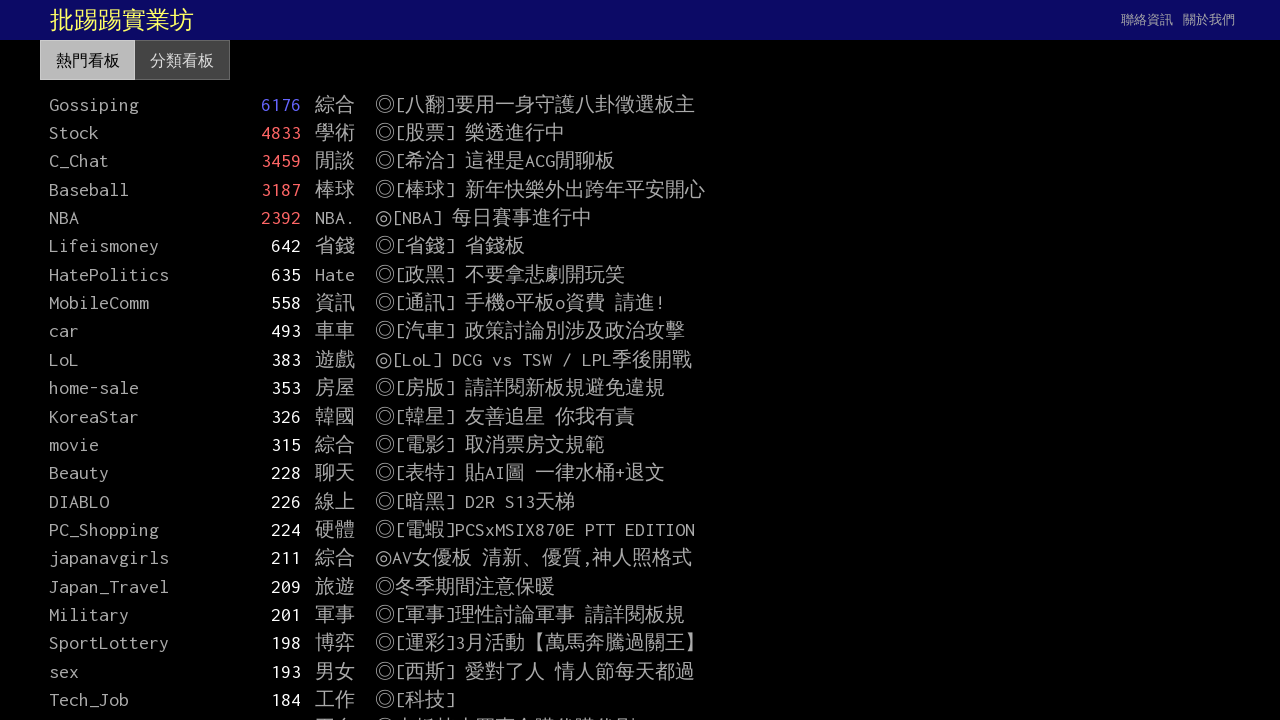

Extracted class attribute from element in loop
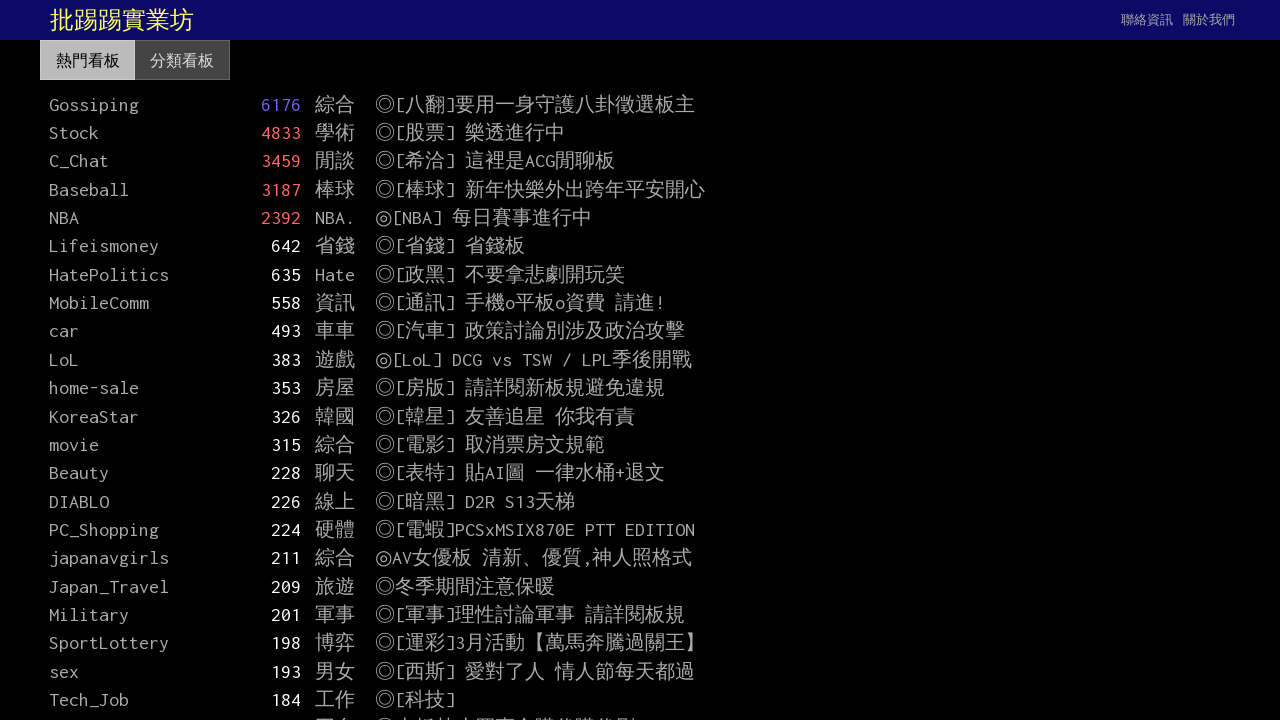

Extracted class attribute from element in loop
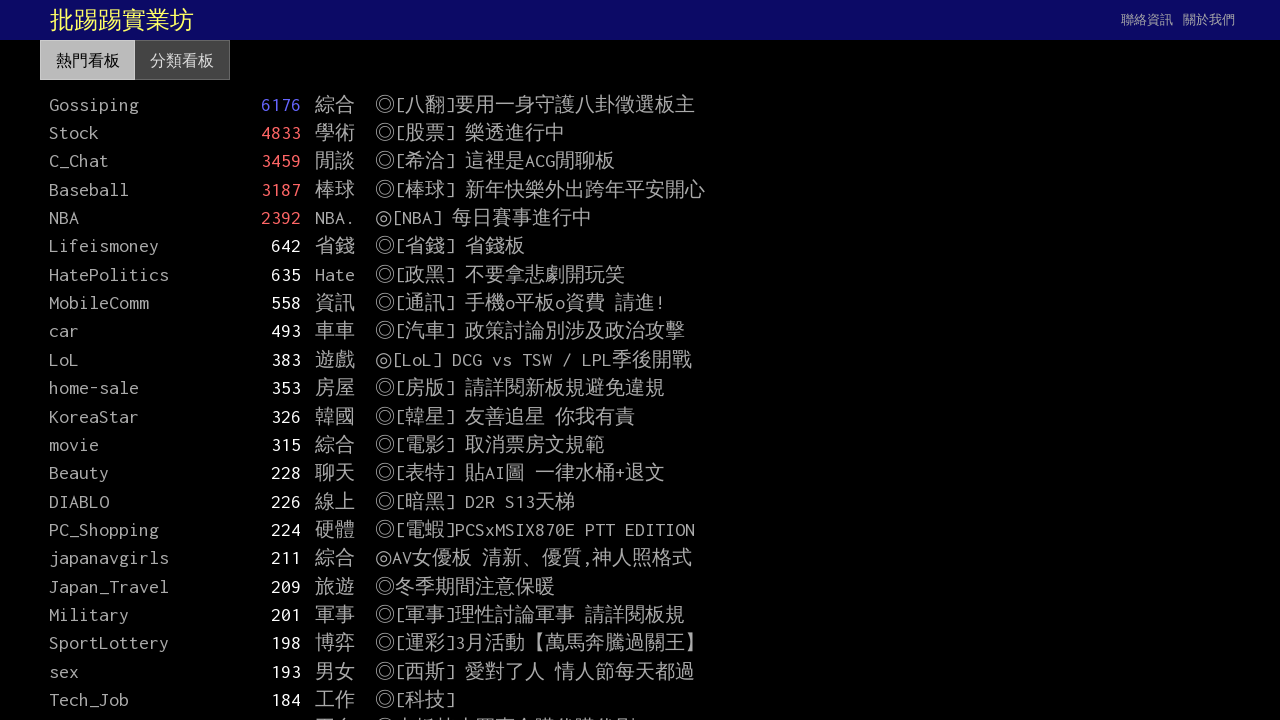

Extracted class attribute from element in loop
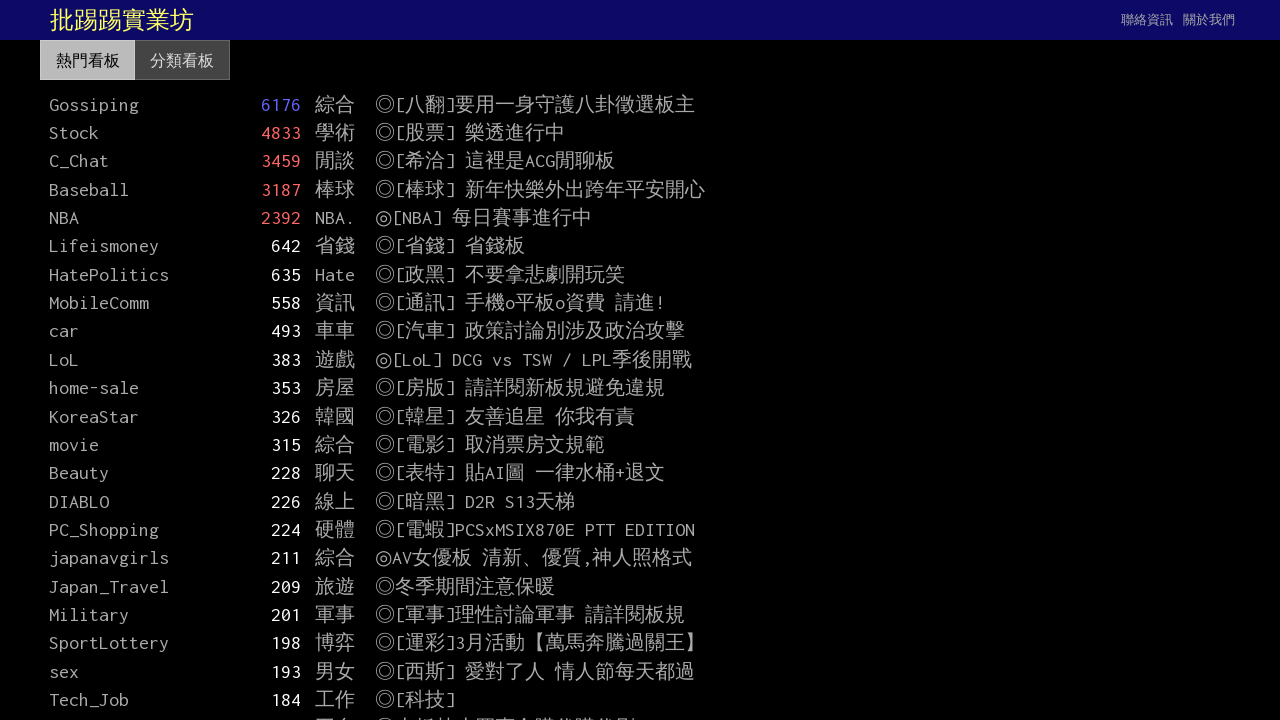

Extracted class attribute from element in loop
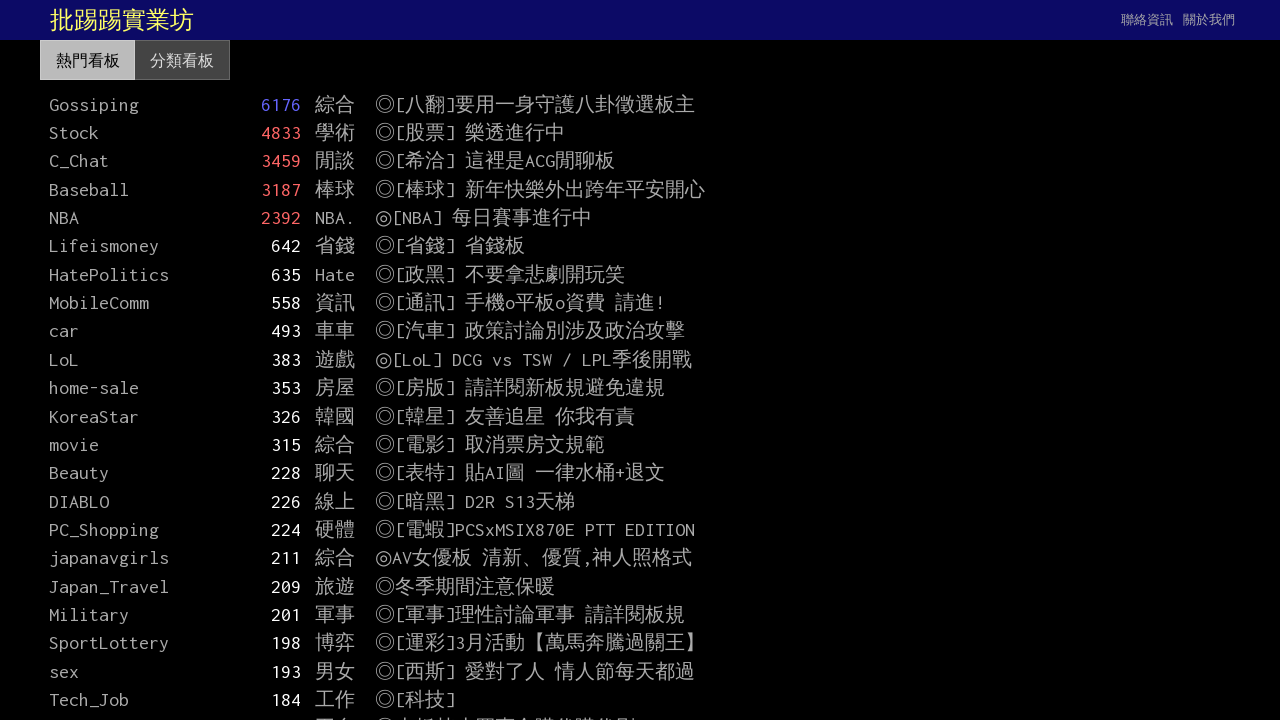

Extracted class attribute from element in loop
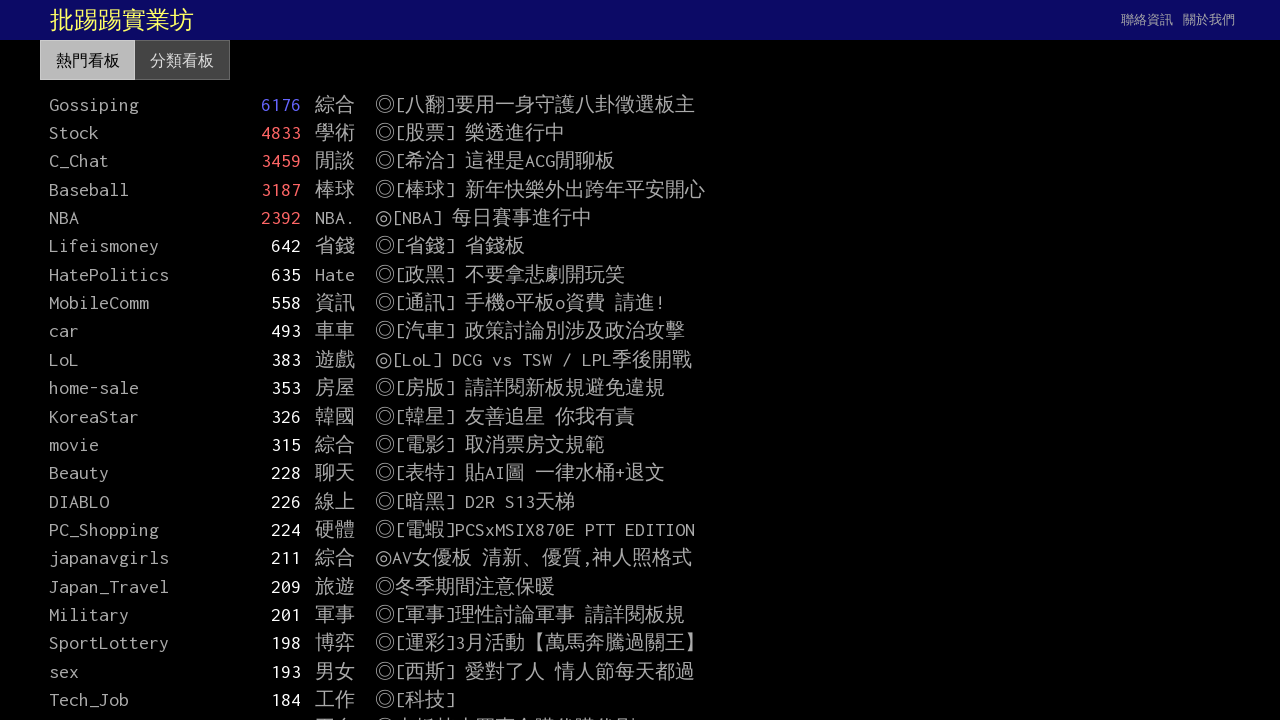

Extracted class attribute from element in loop
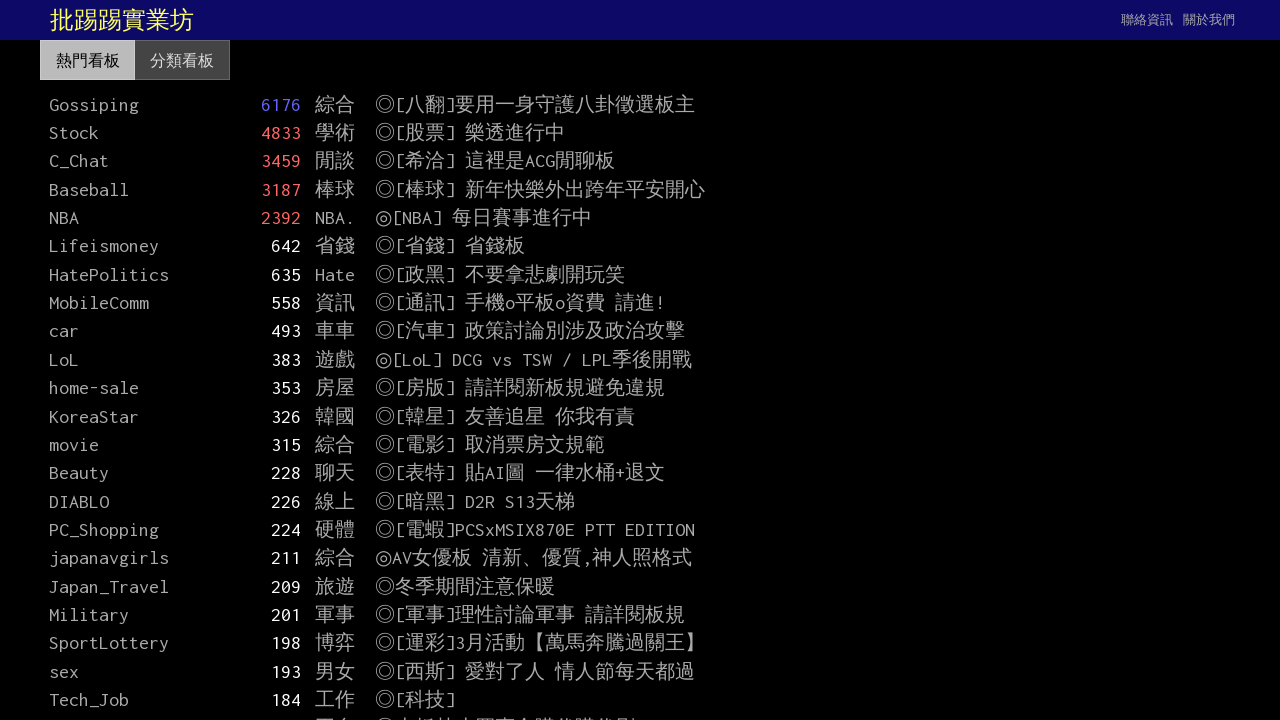

Extracted class attribute from element in loop
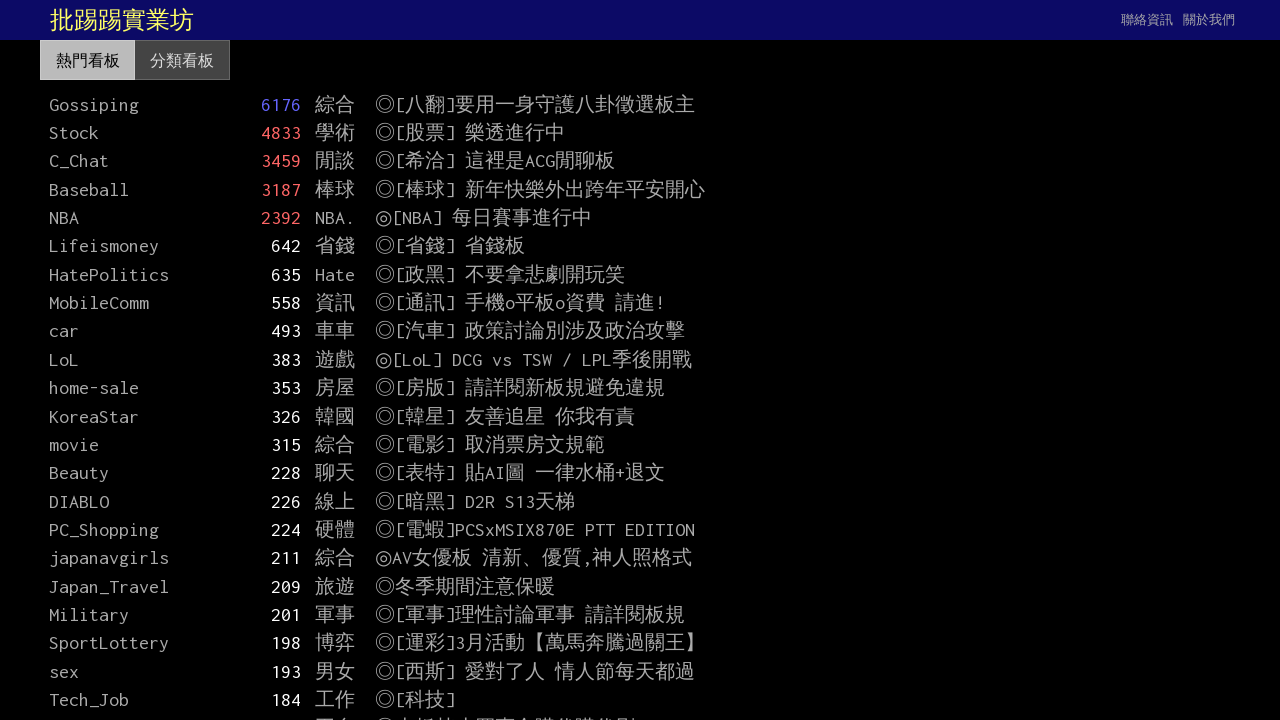

Extracted class attribute from element in loop
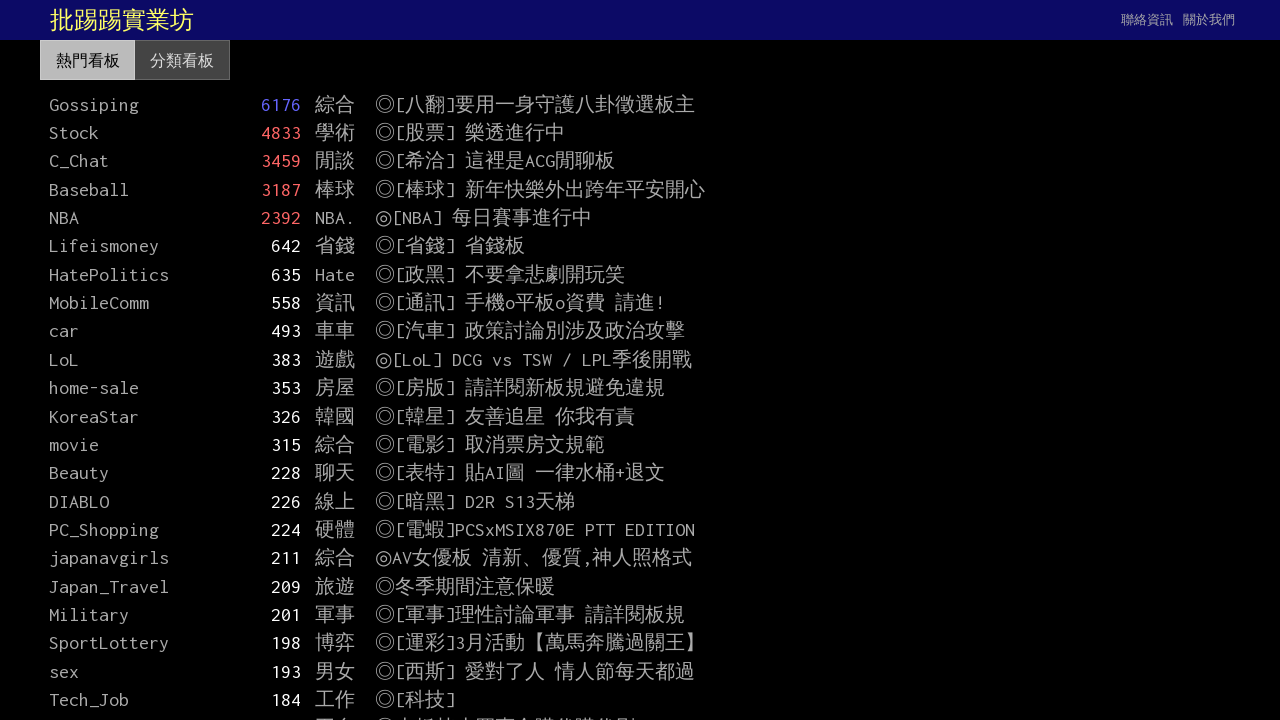

Extracted class attribute from element in loop
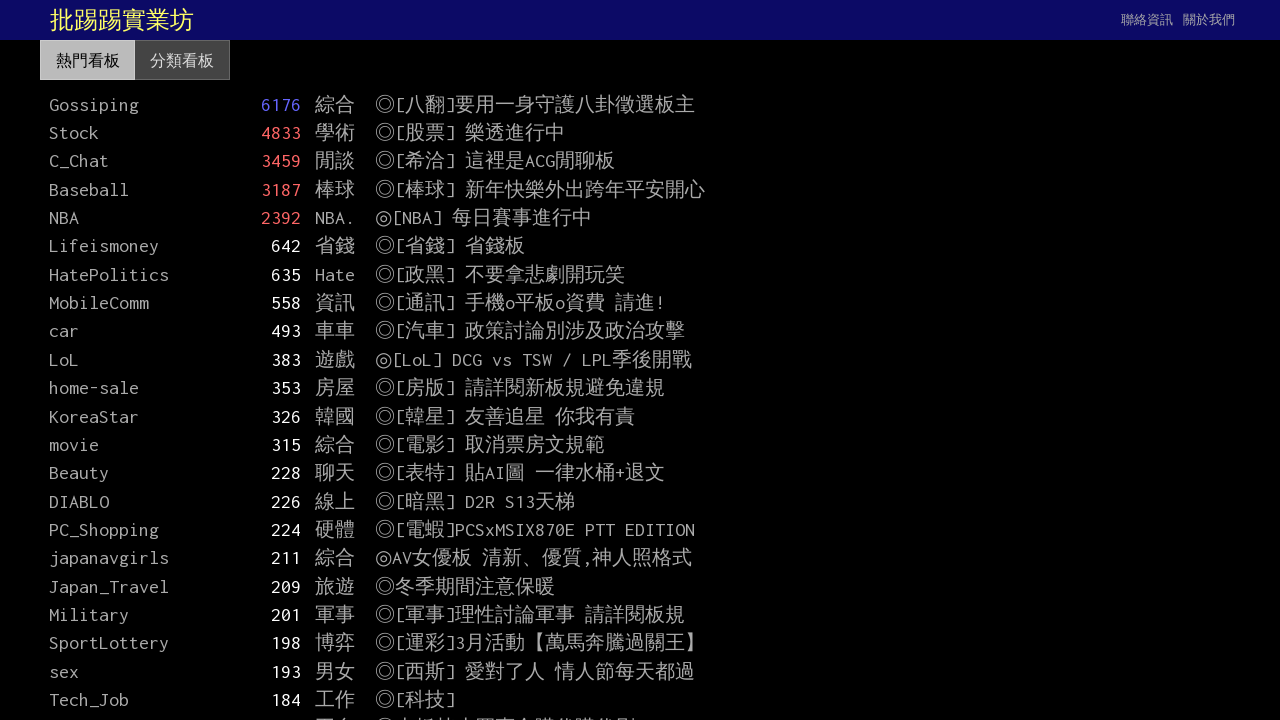

Extracted class attribute from element in loop
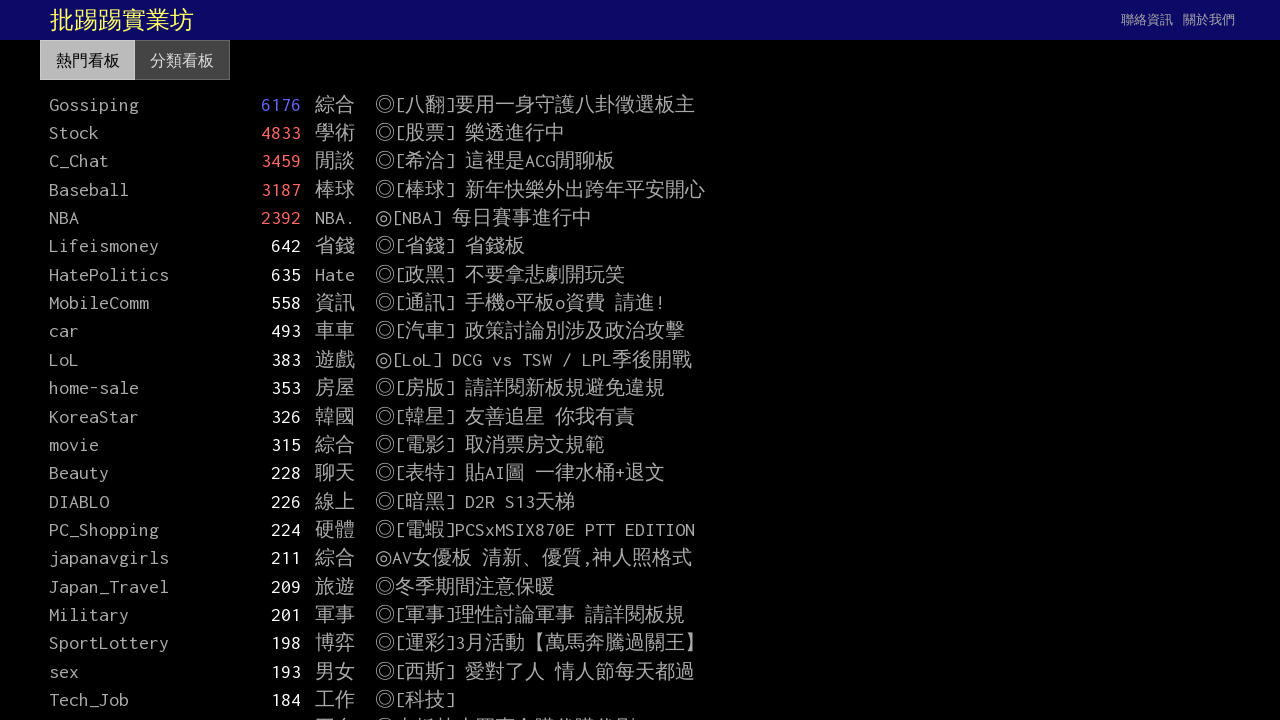

Extracted class attribute from element in loop
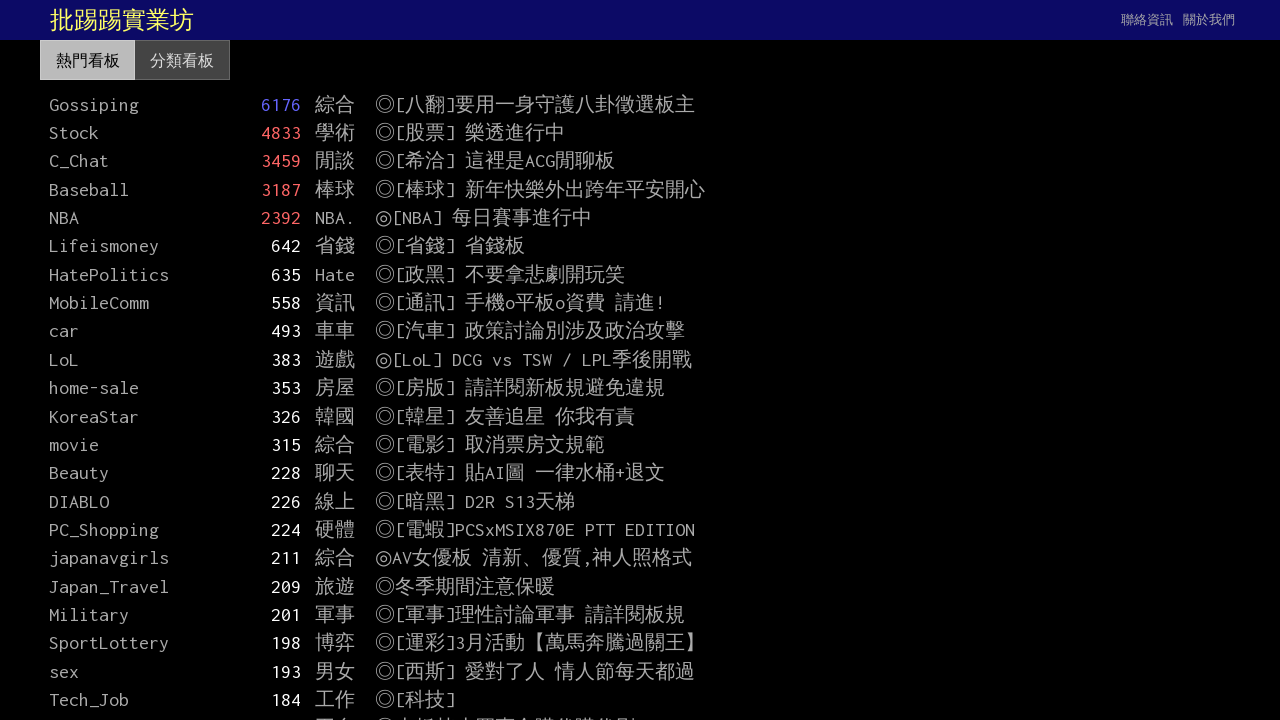

Extracted class attribute from element in loop
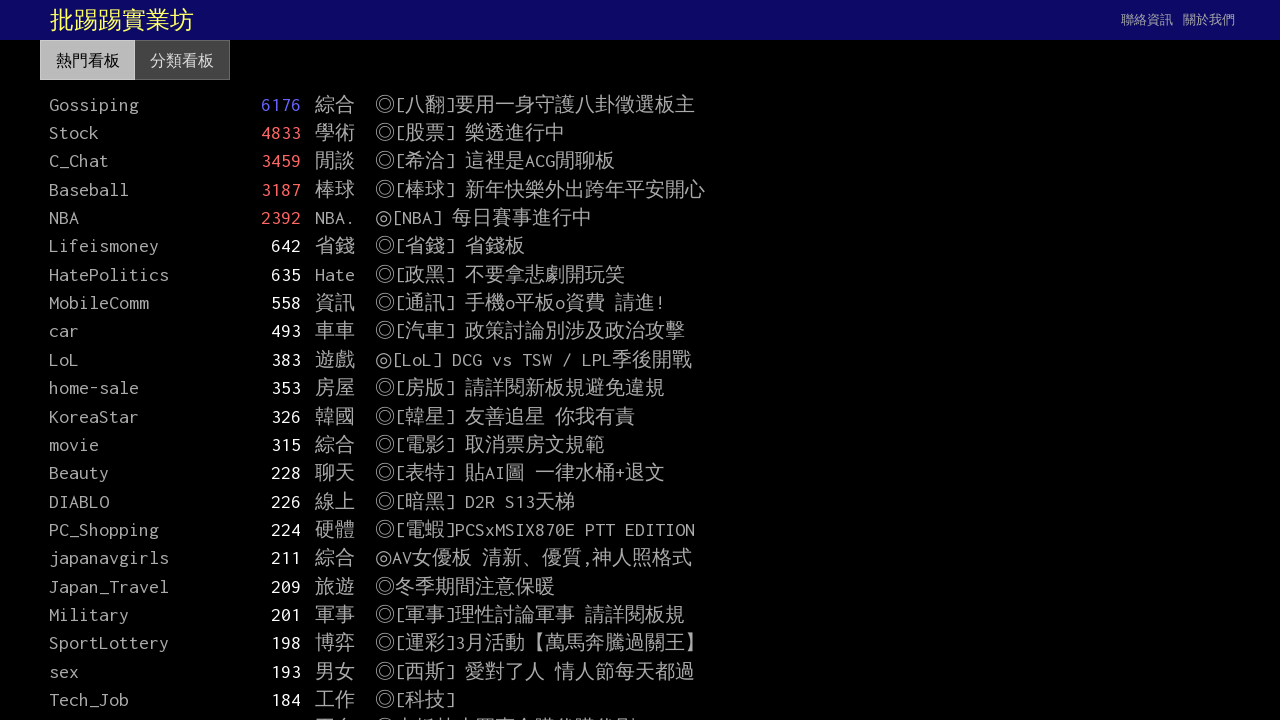

Extracted class attribute from element in loop
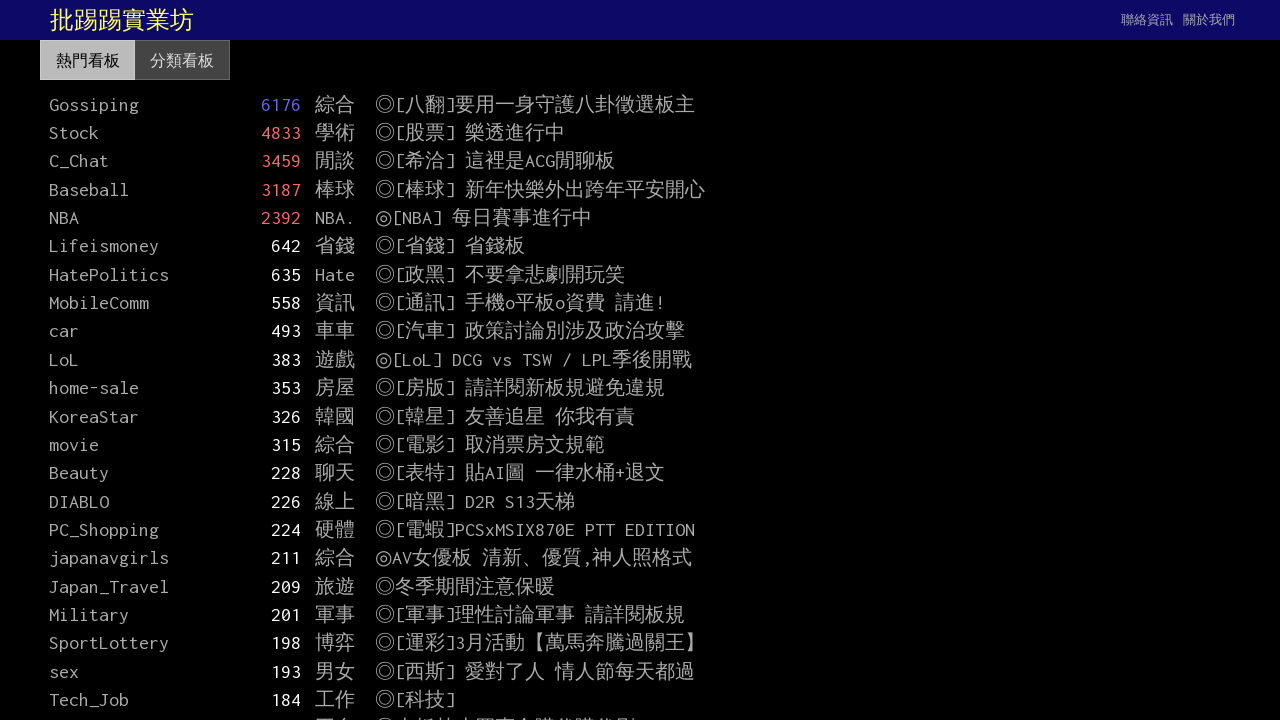

Extracted class attribute from element in loop
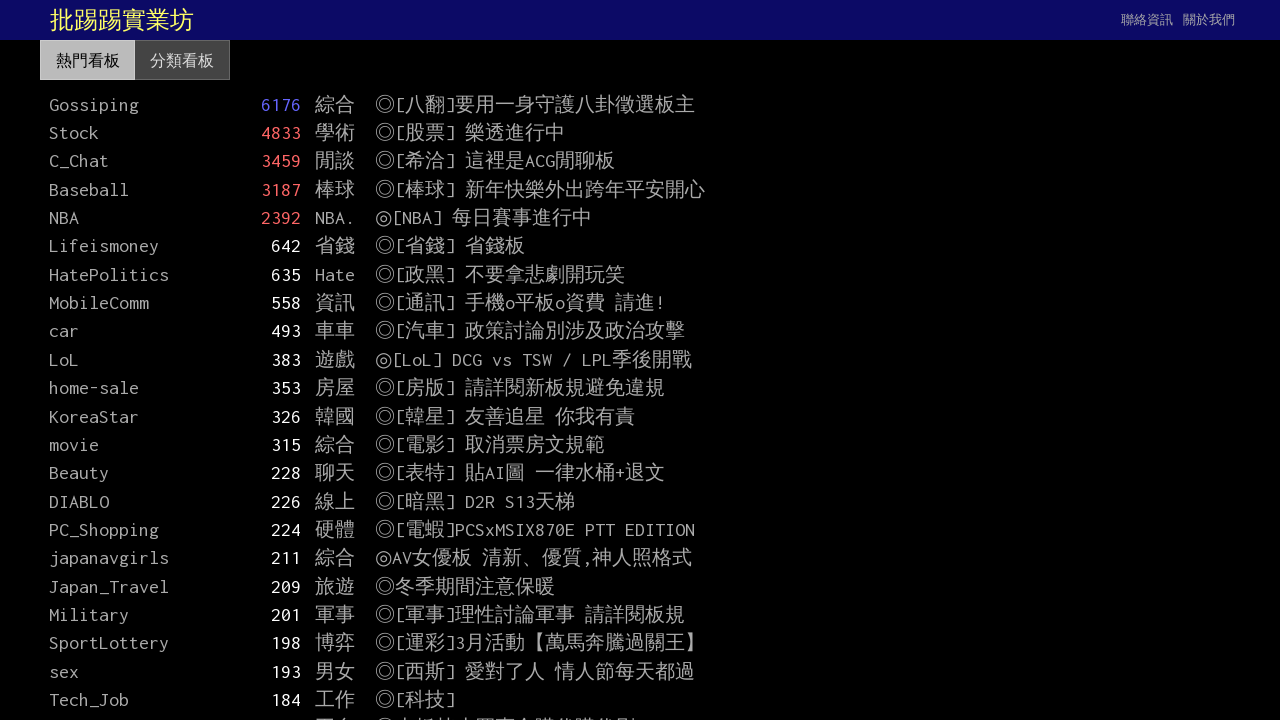

Extracted class attribute from element in loop
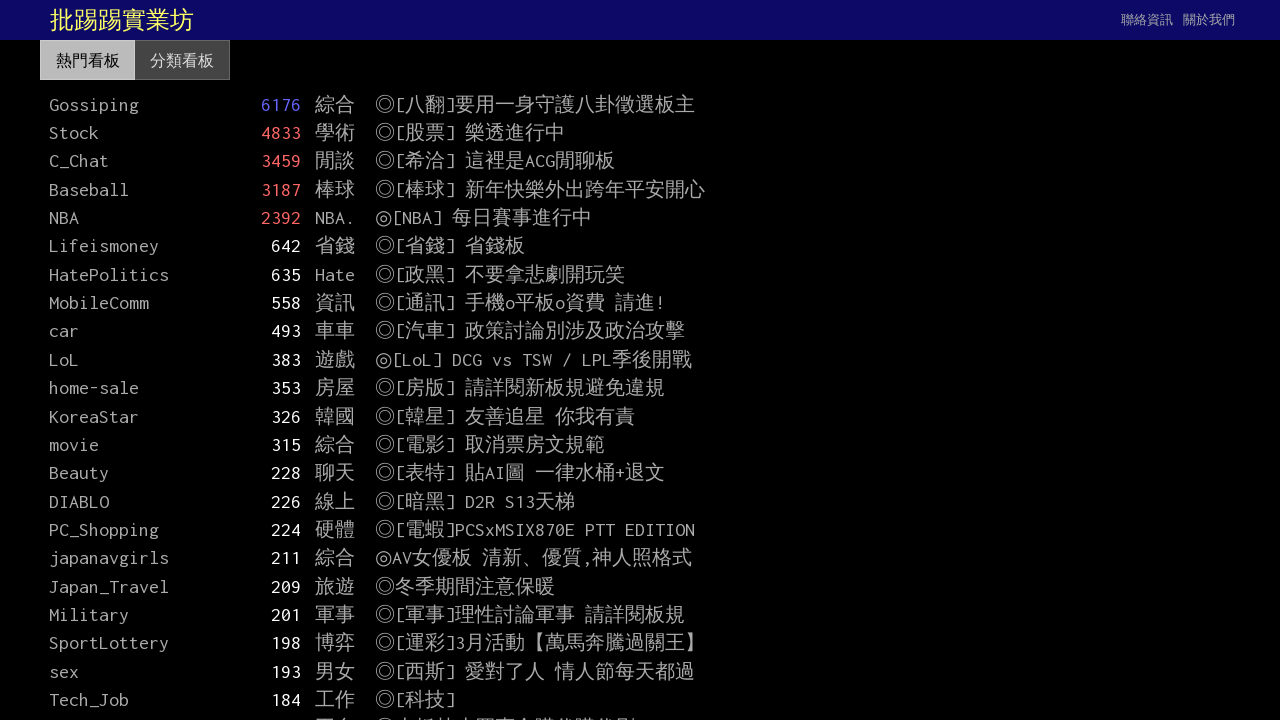

Extracted class attribute from element in loop
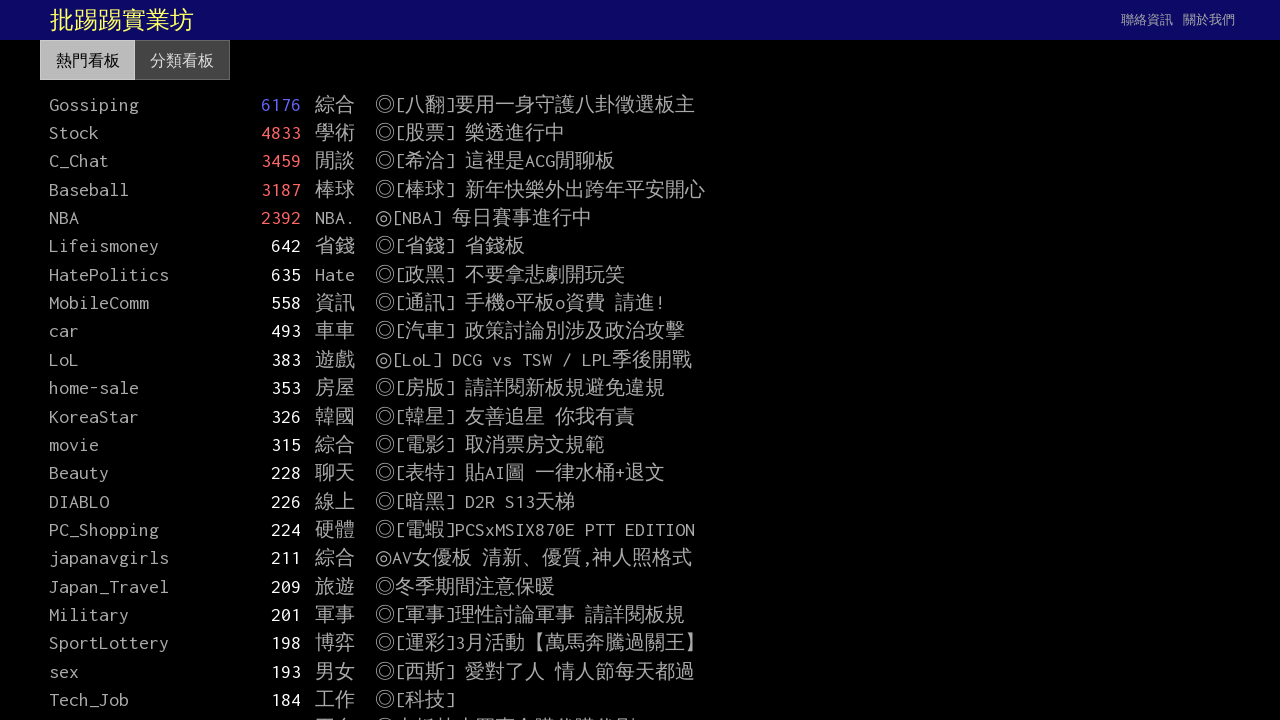

Extracted class attribute from element in loop
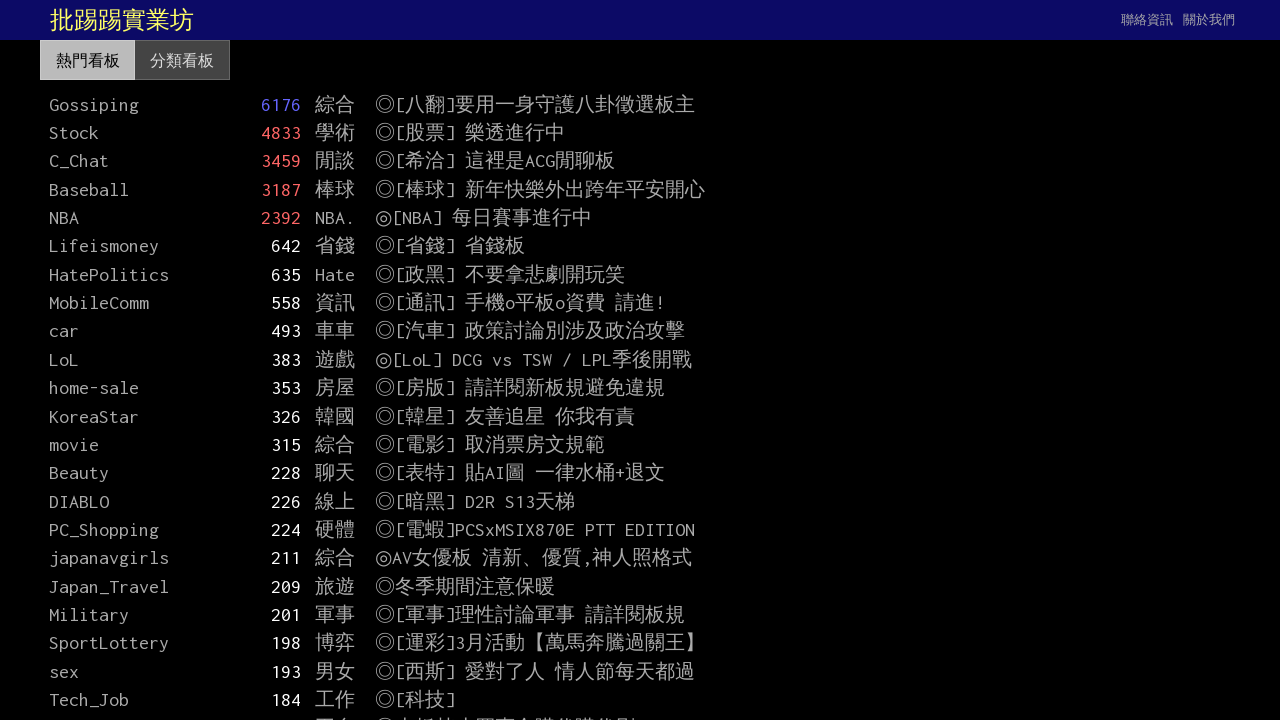

Extracted class attribute from element in loop
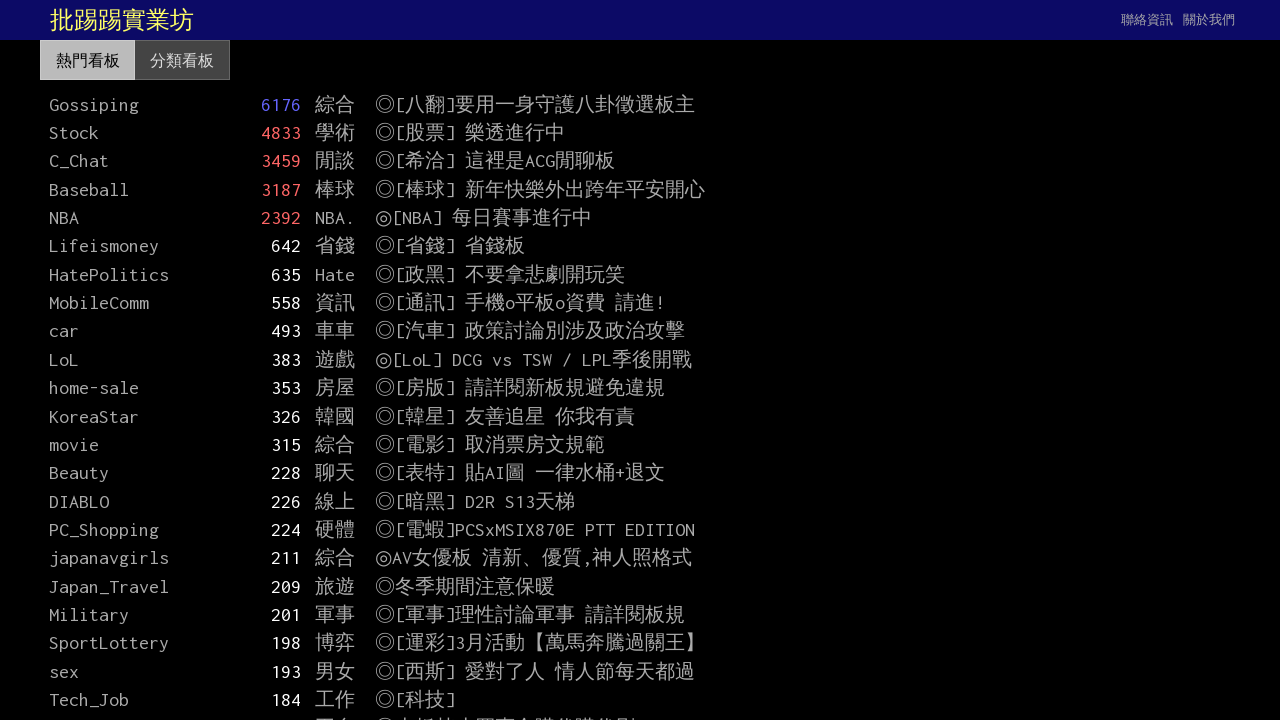

Extracted class attribute from element in loop
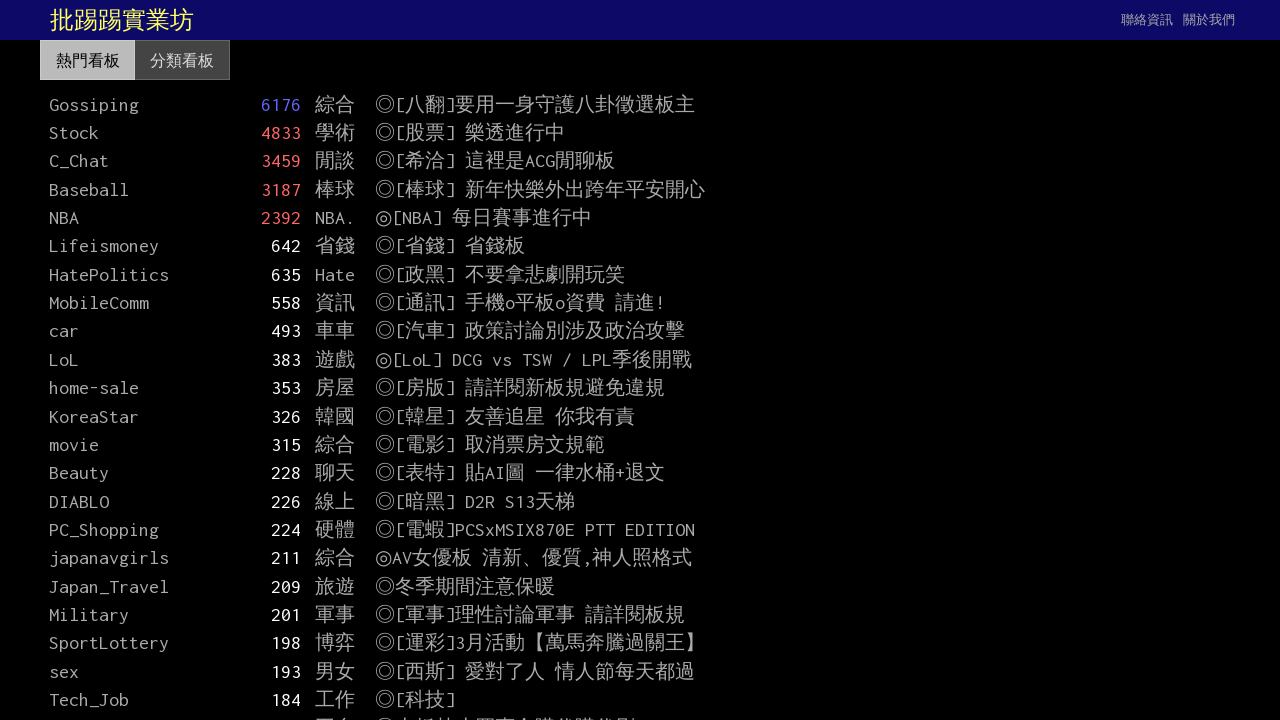

Extracted class attribute from element in loop
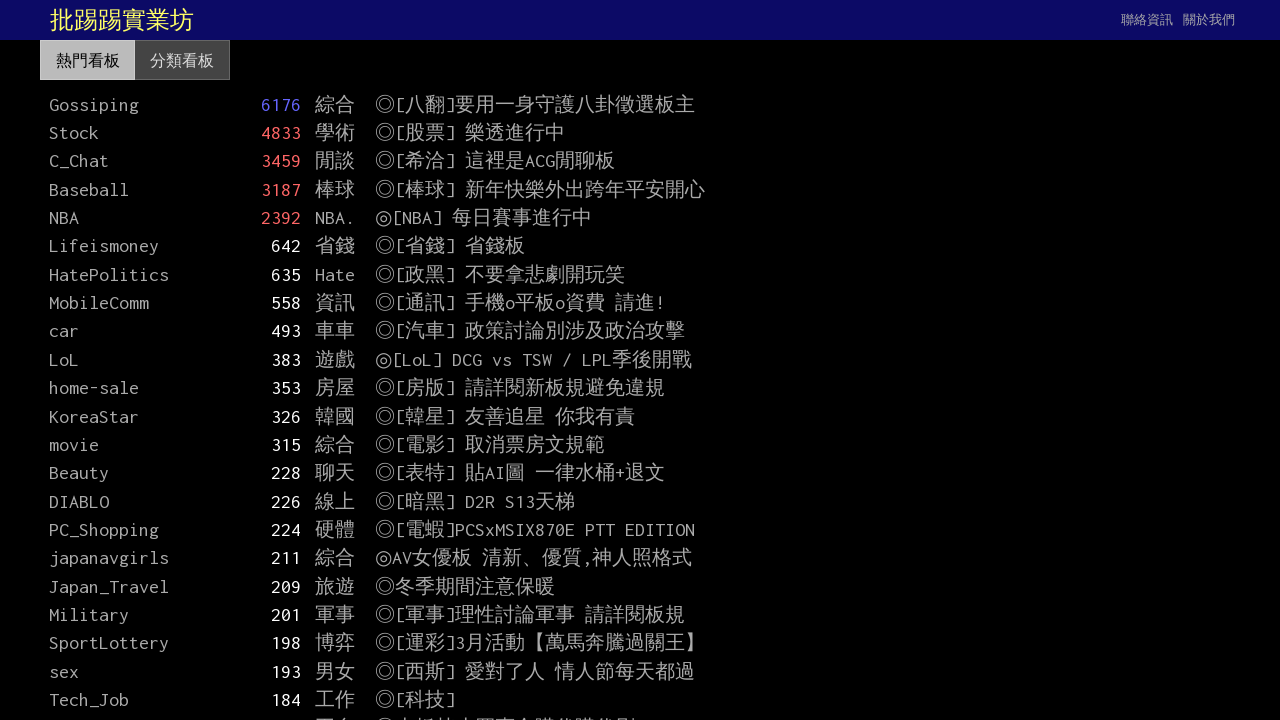

Extracted class attribute from element in loop
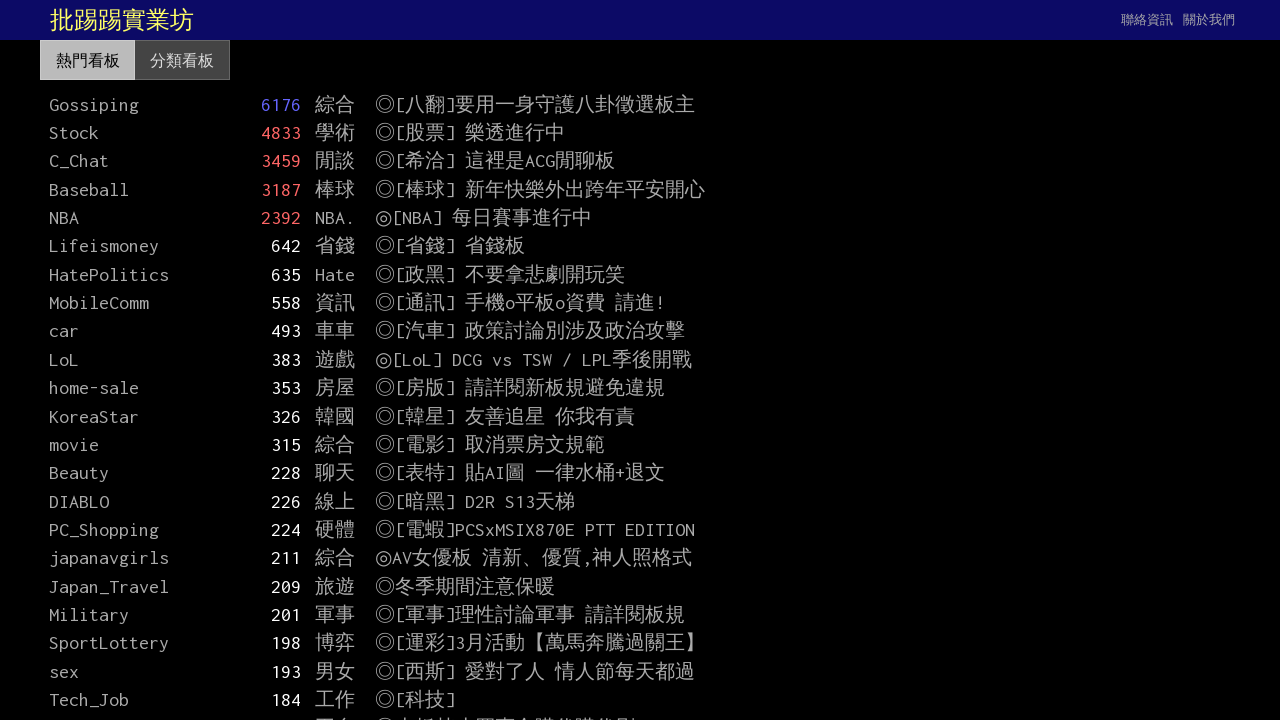

Extracted class attribute from element in loop
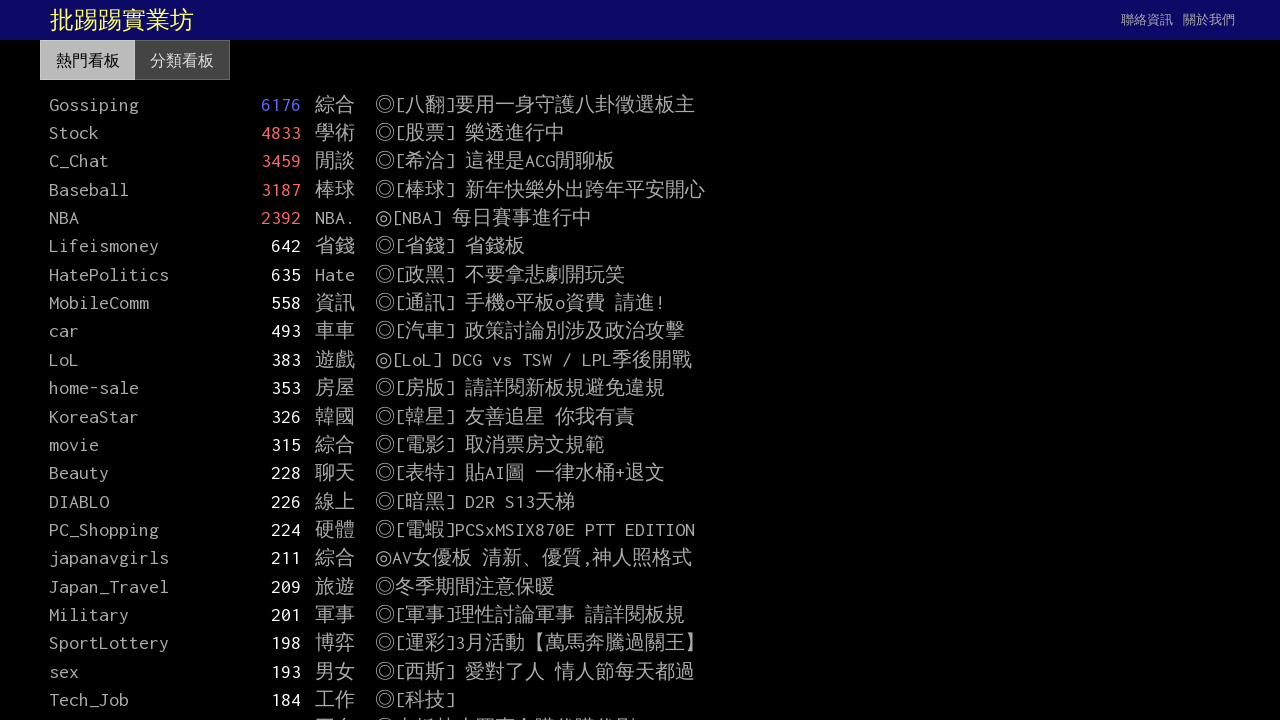

Extracted class attribute from element in loop
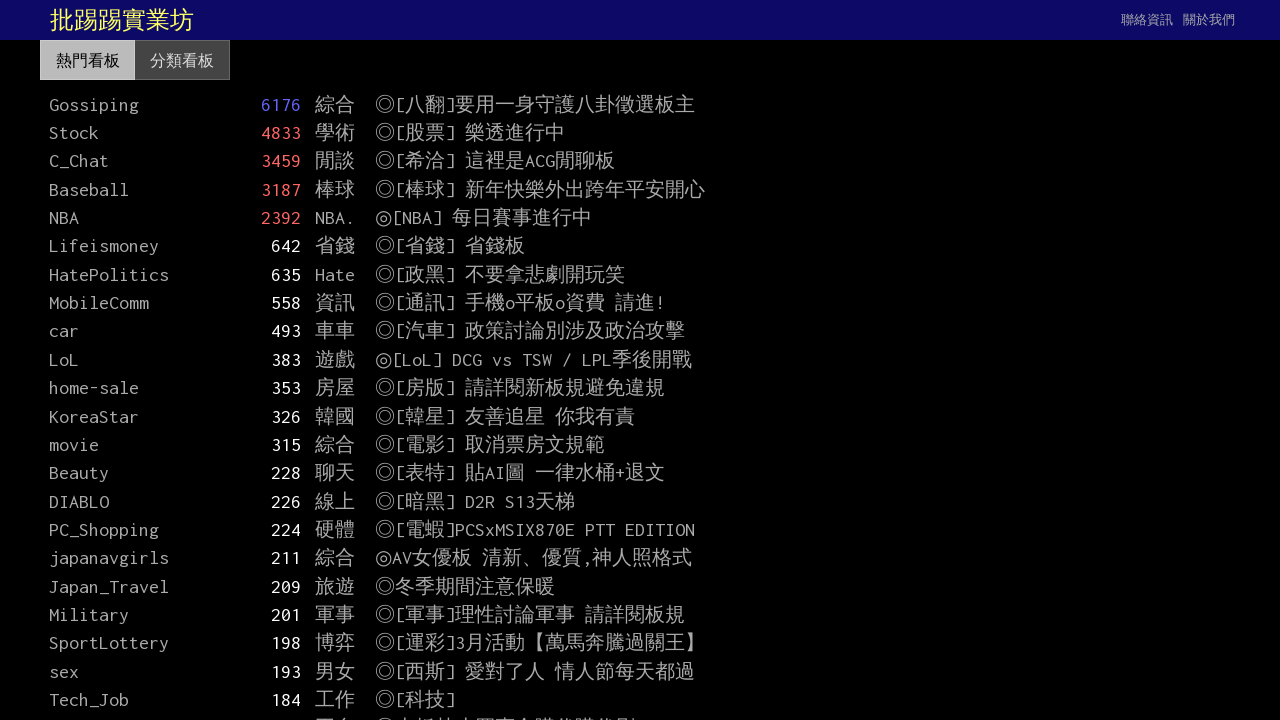

Extracted class attribute from element in loop
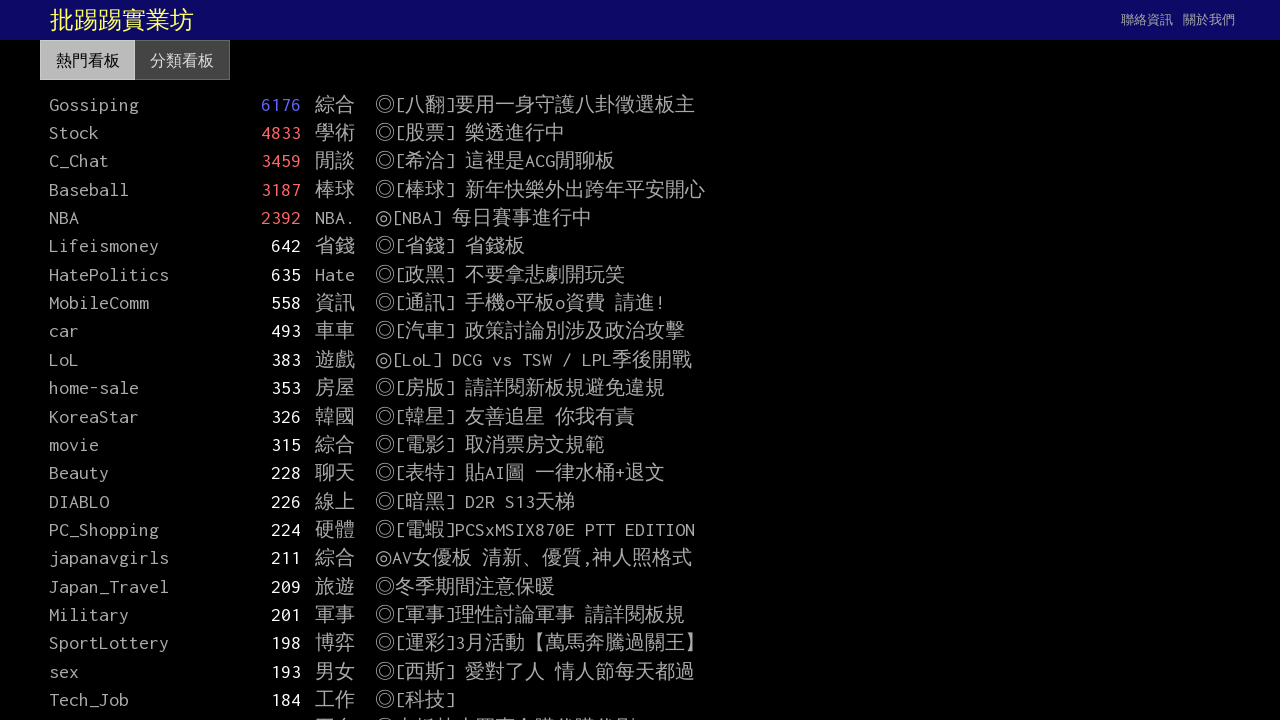

Extracted class attribute from element in loop
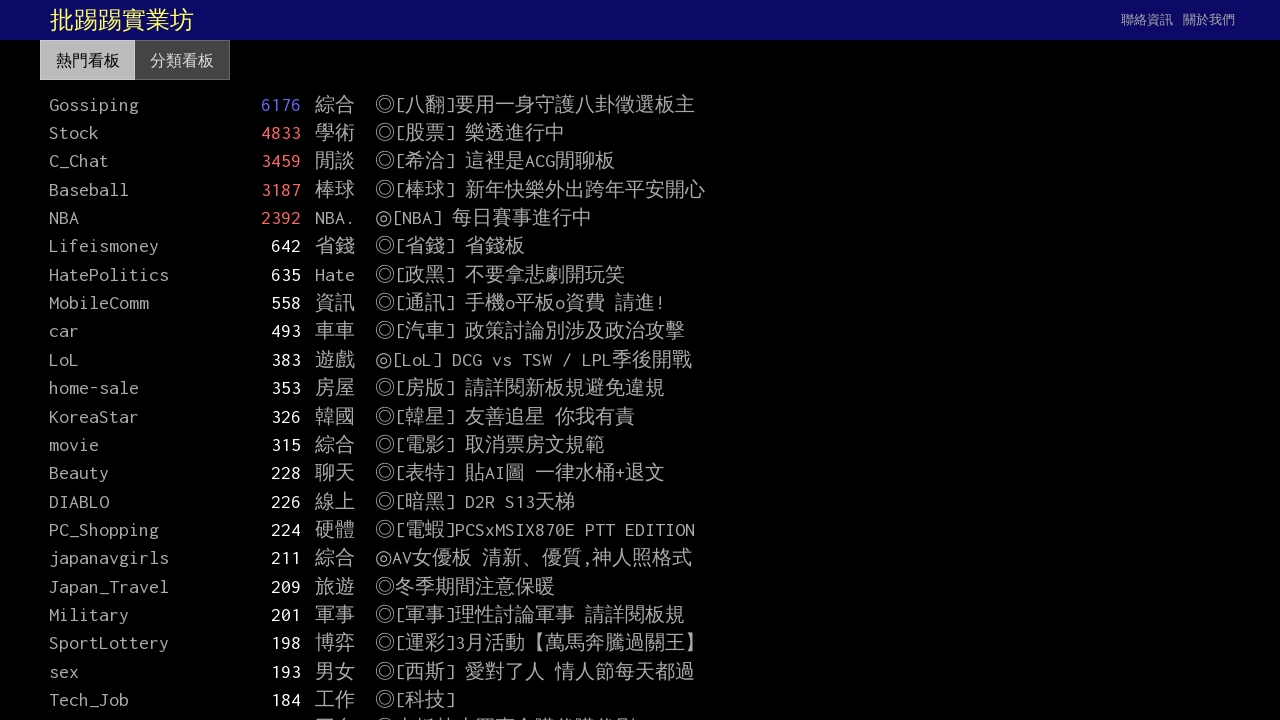

Extracted class attribute from element in loop
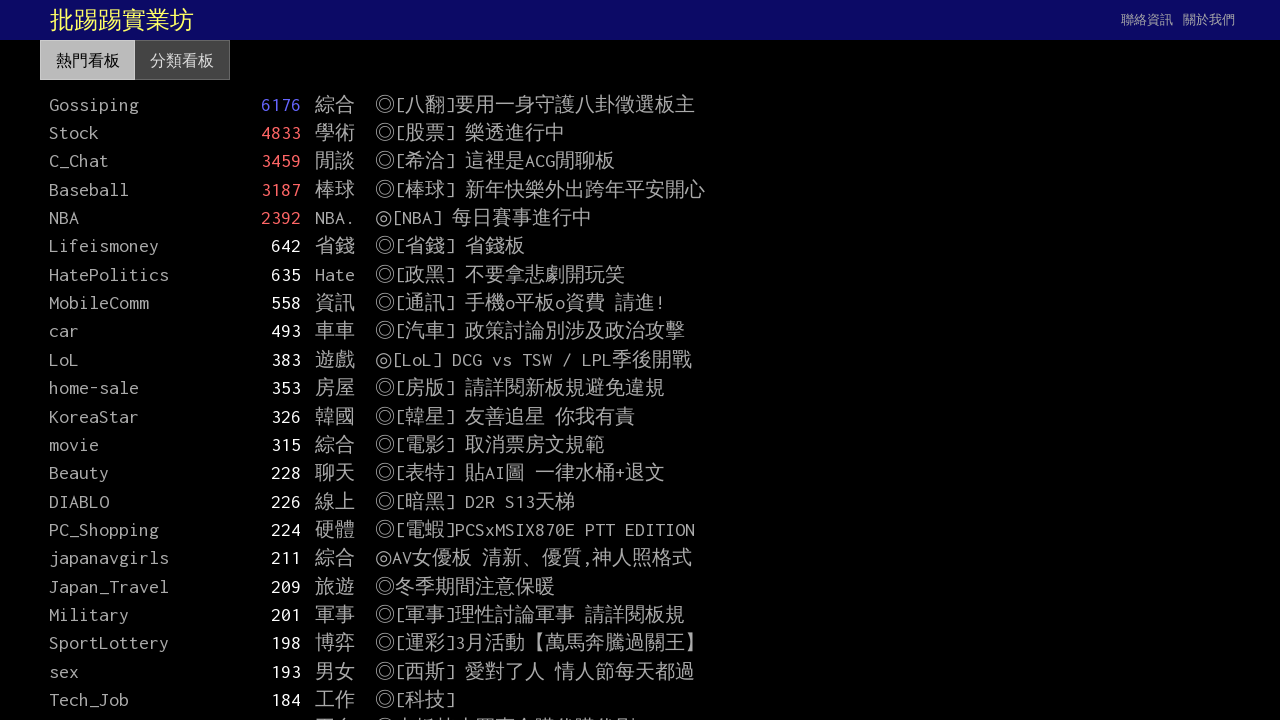

Extracted class attribute from element in loop
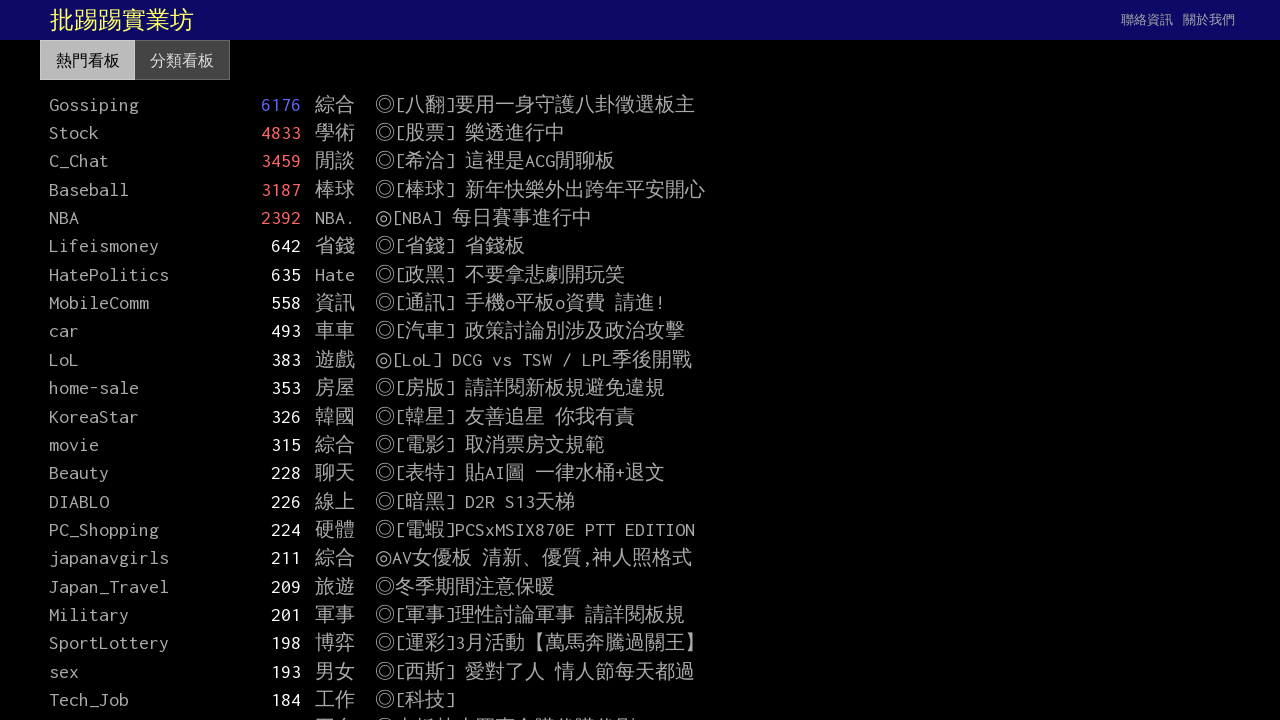

Extracted class attribute from element in loop
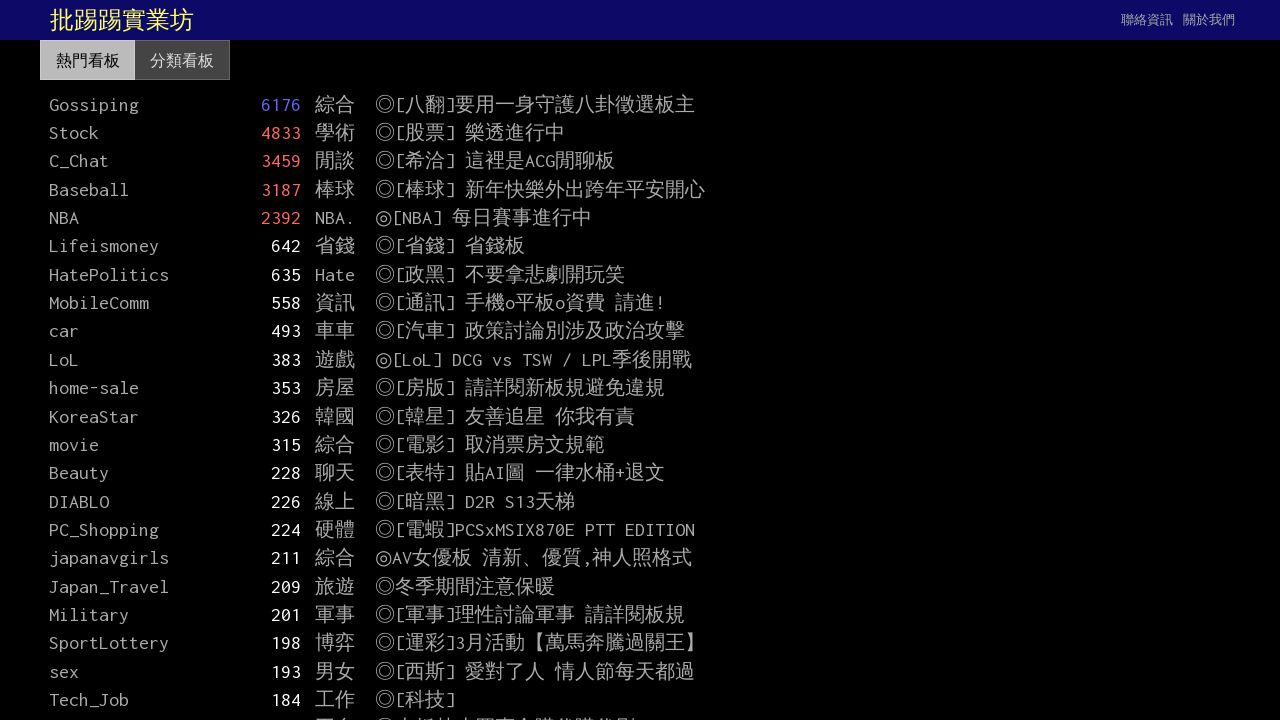

Extracted class attribute from element in loop
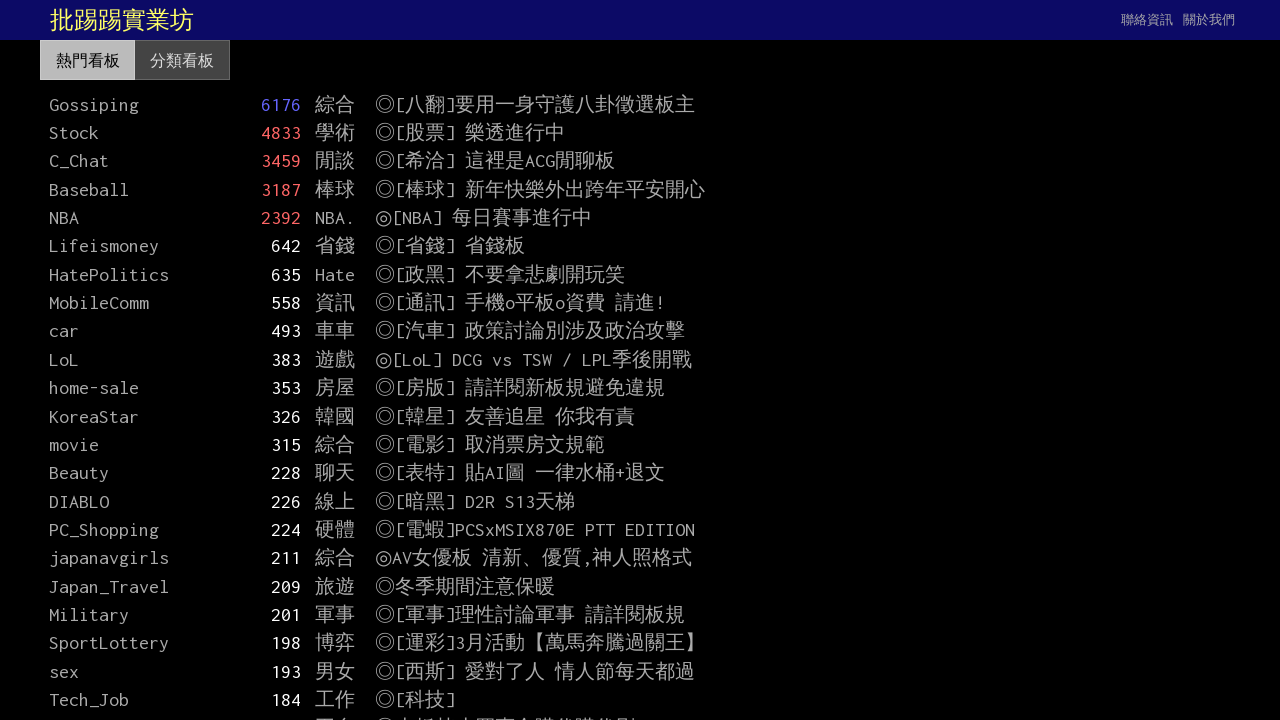

Extracted class attribute from element in loop
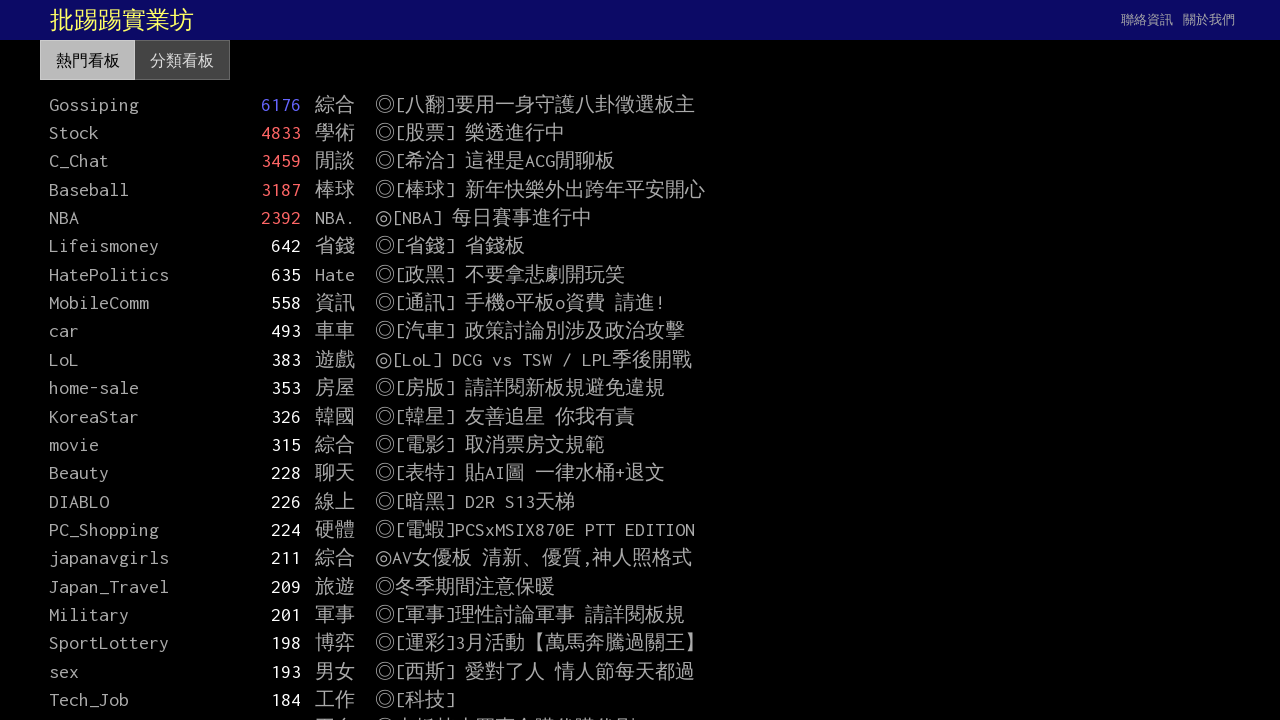

Extracted class attribute from element in loop
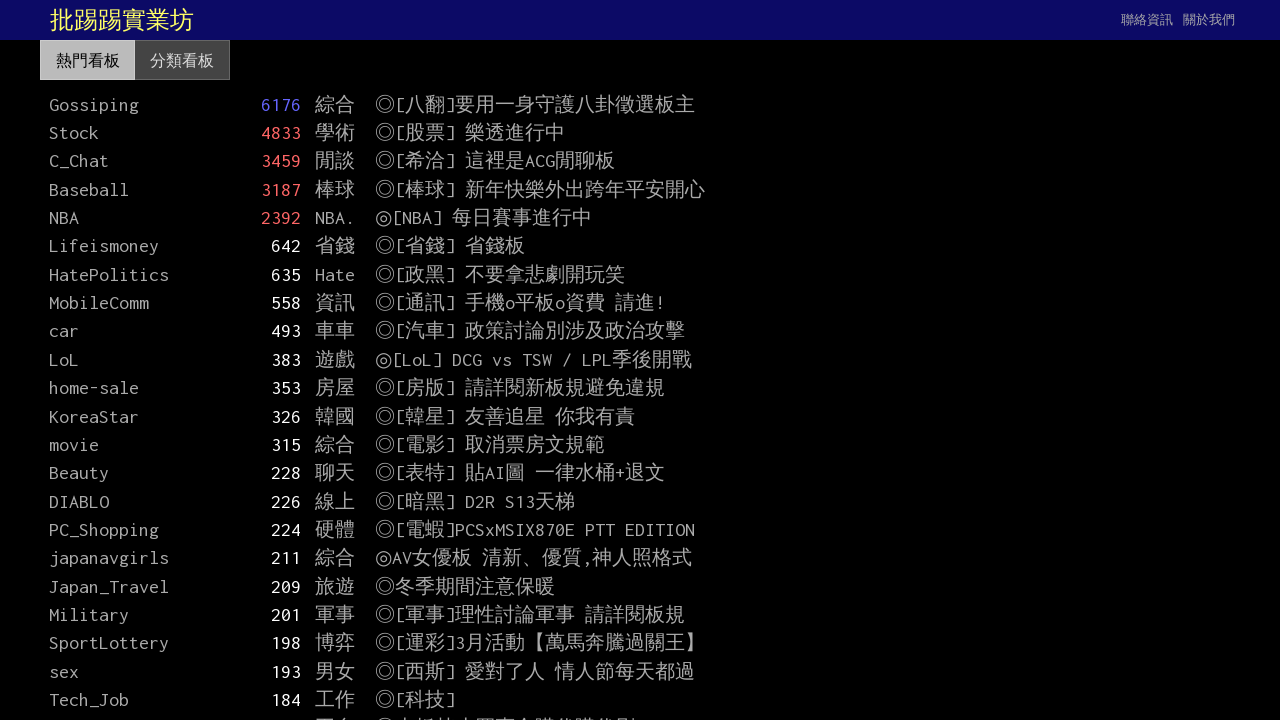

Extracted class attribute from element in loop
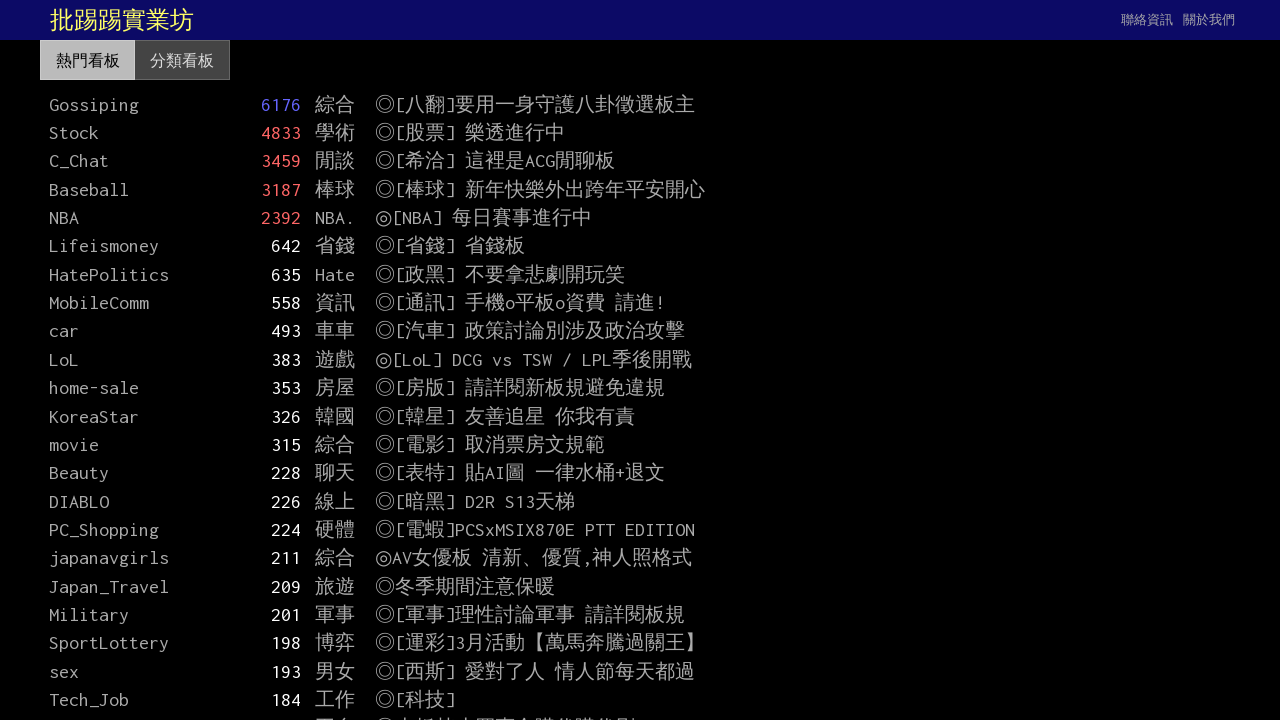

Extracted class attribute from element in loop
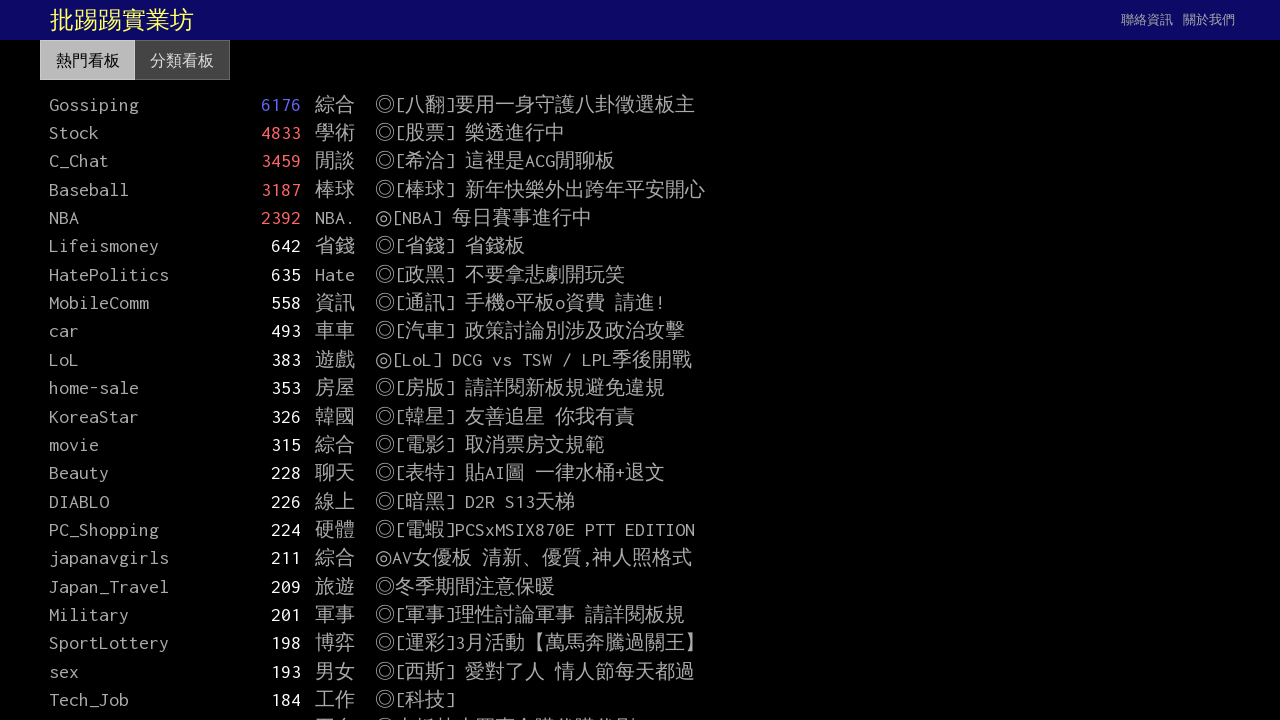

Extracted class attribute from element in loop
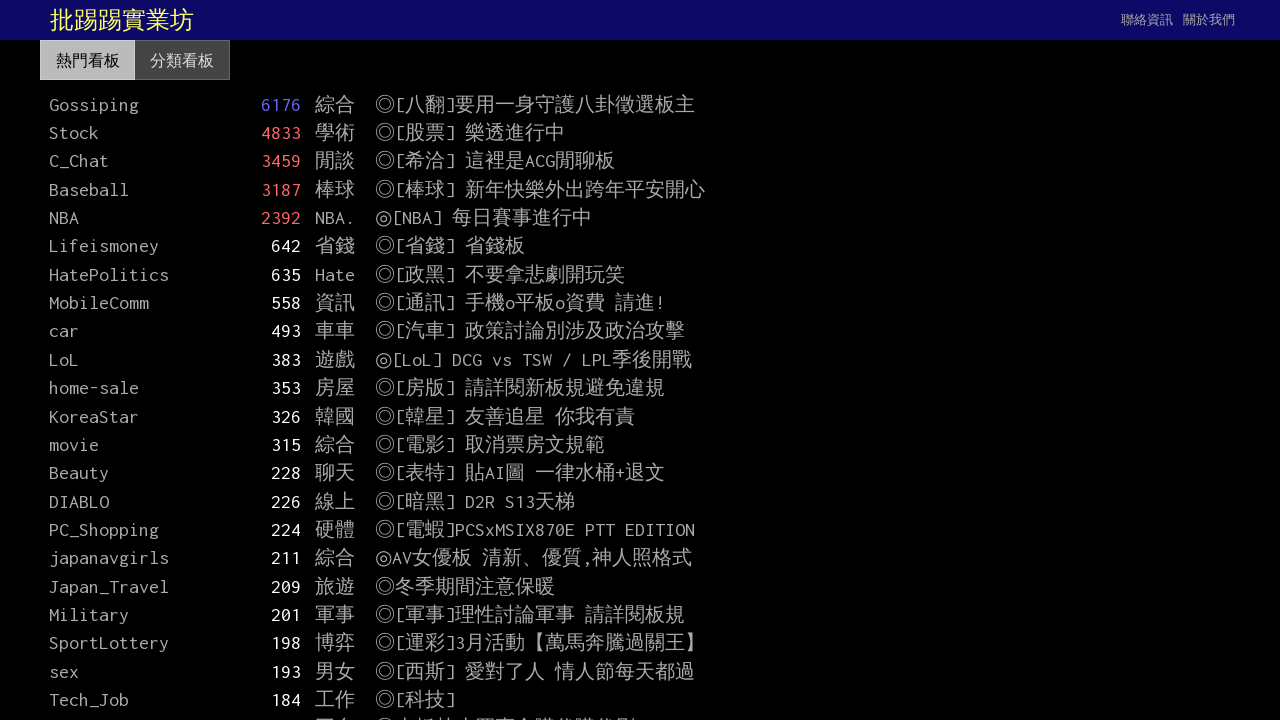

Extracted class attribute from element in loop
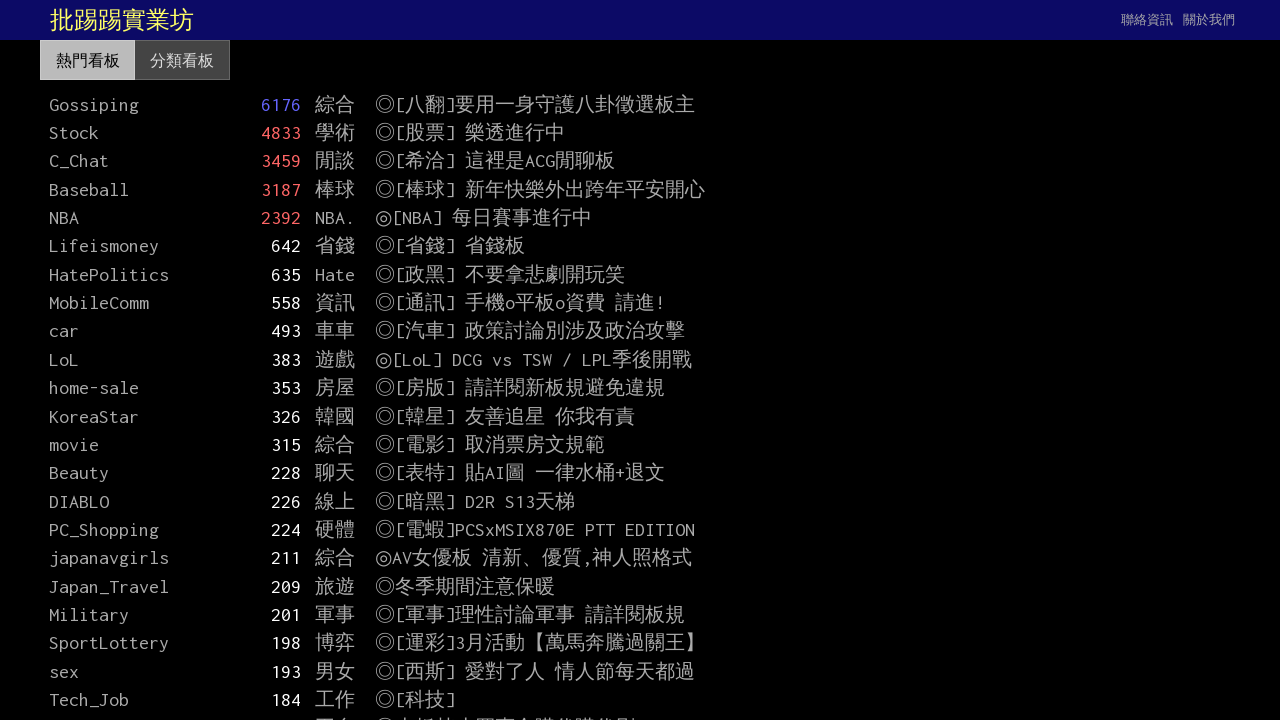

Extracted class attribute from element in loop
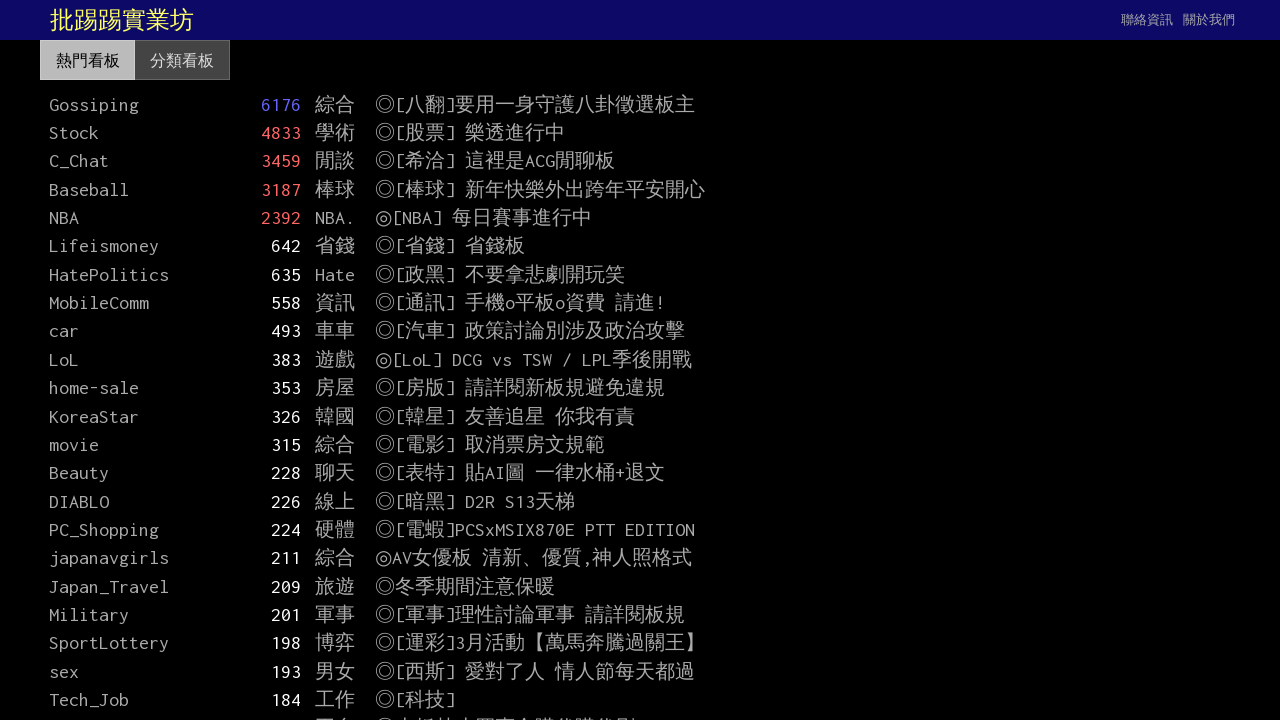

Extracted class attribute from element in loop
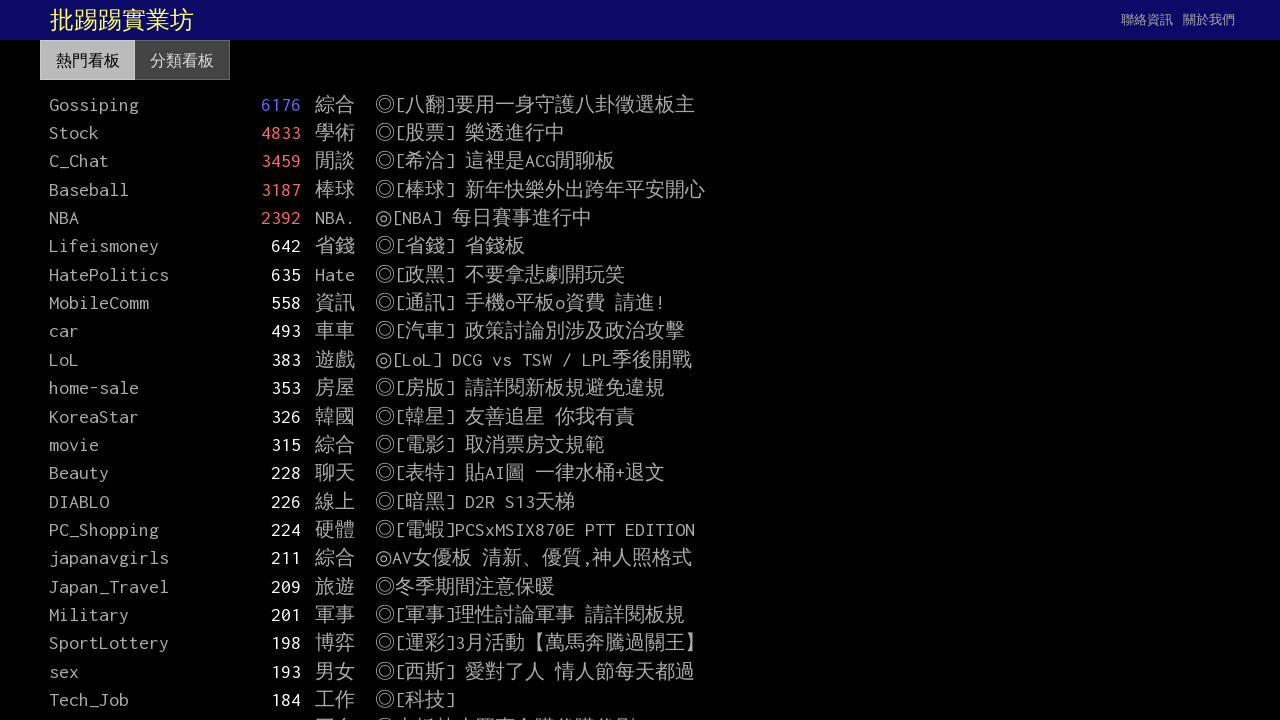

Extracted class attribute from element in loop
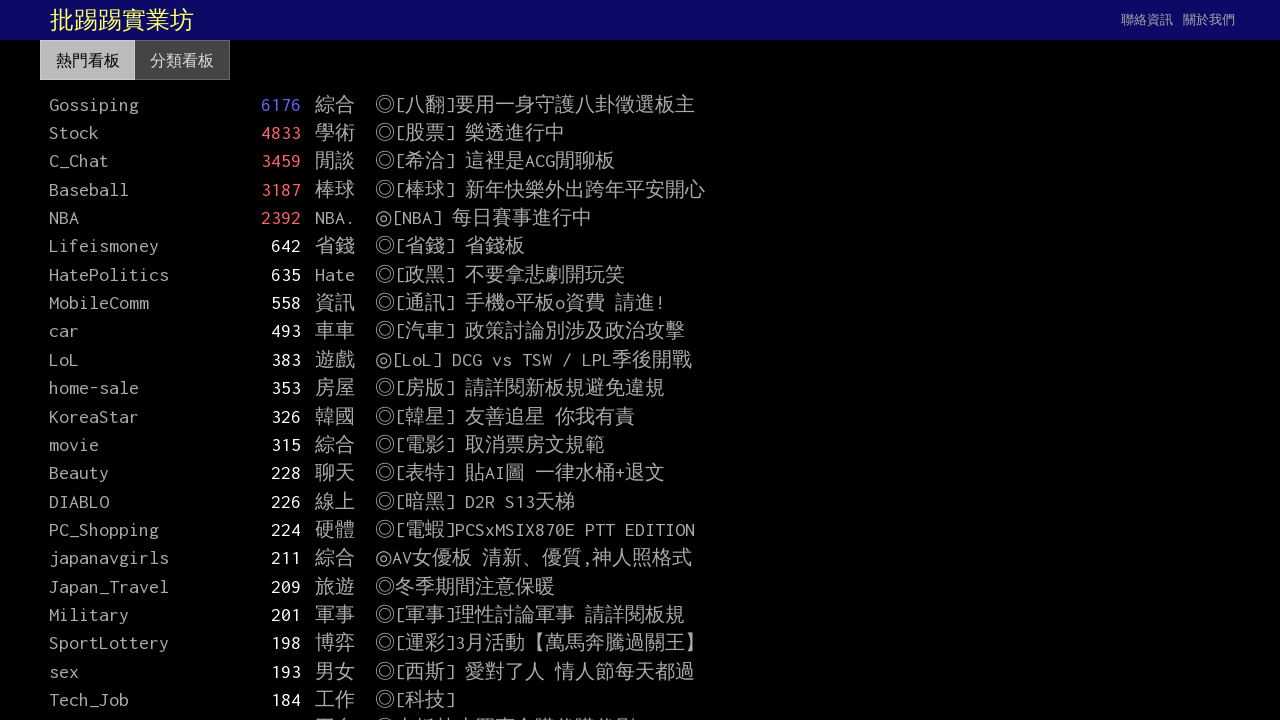

Extracted class attribute from element in loop
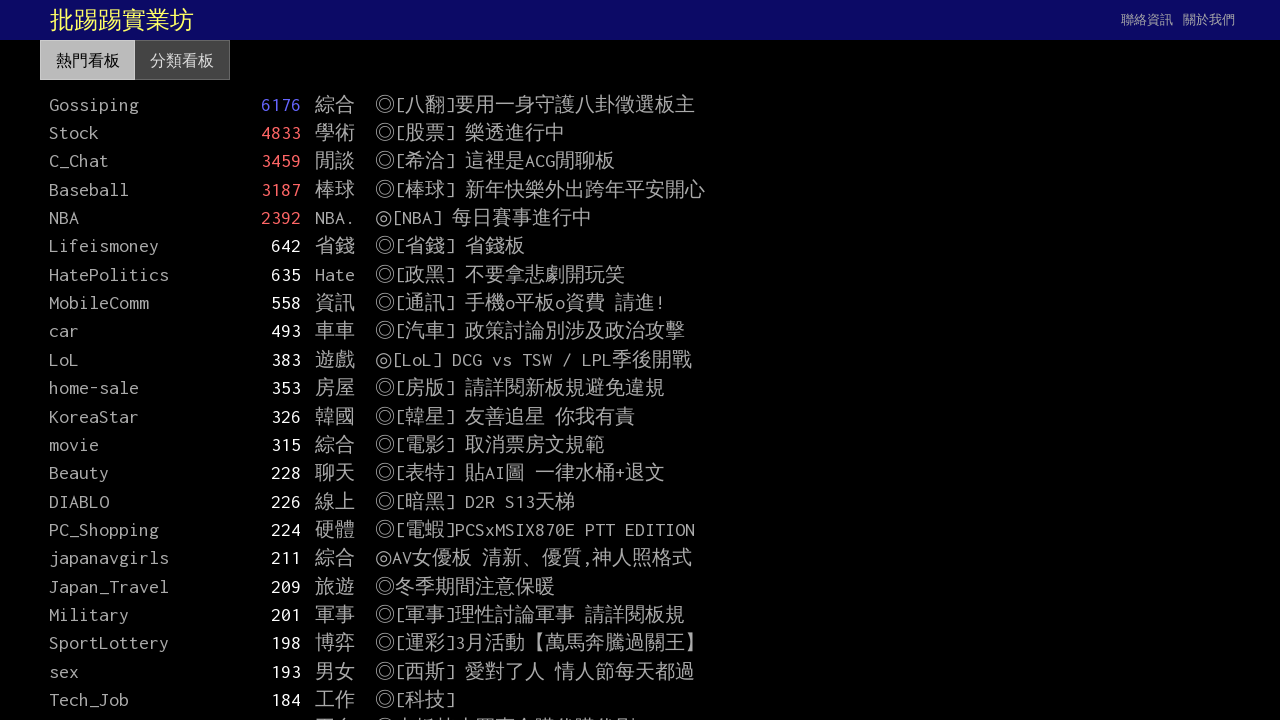

Extracted class attribute from element in loop
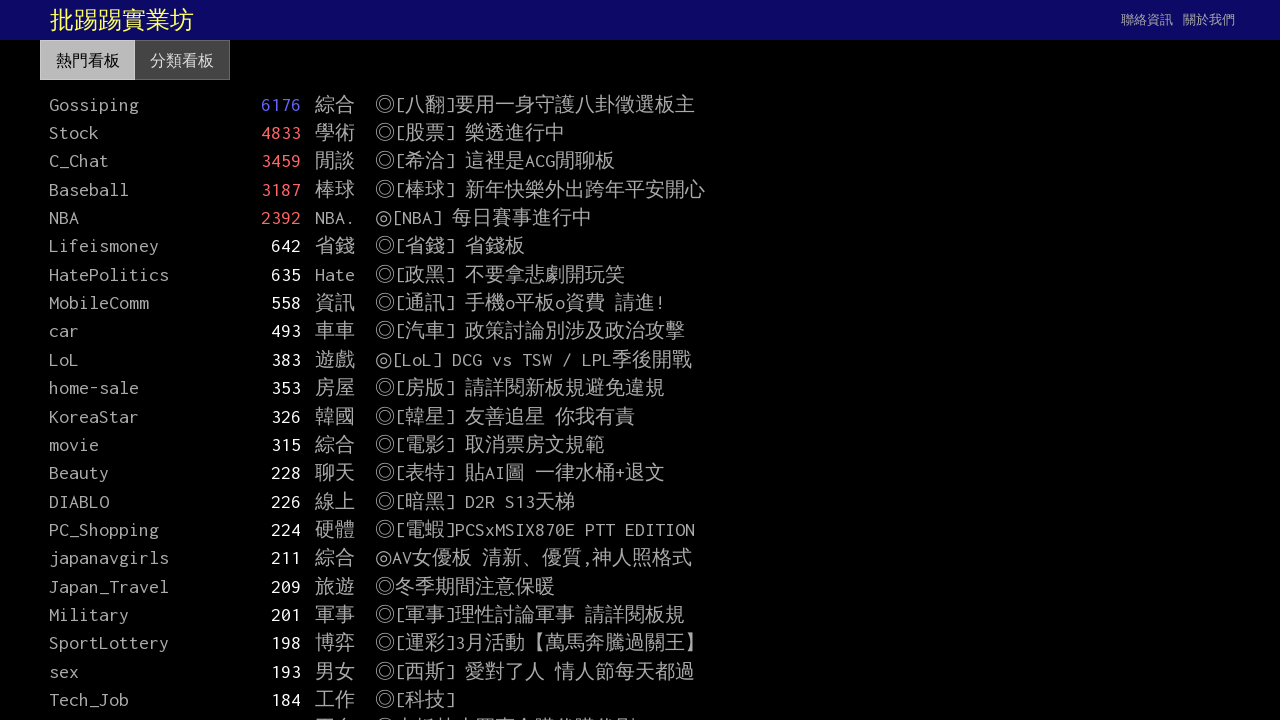

Extracted class attribute from element in loop
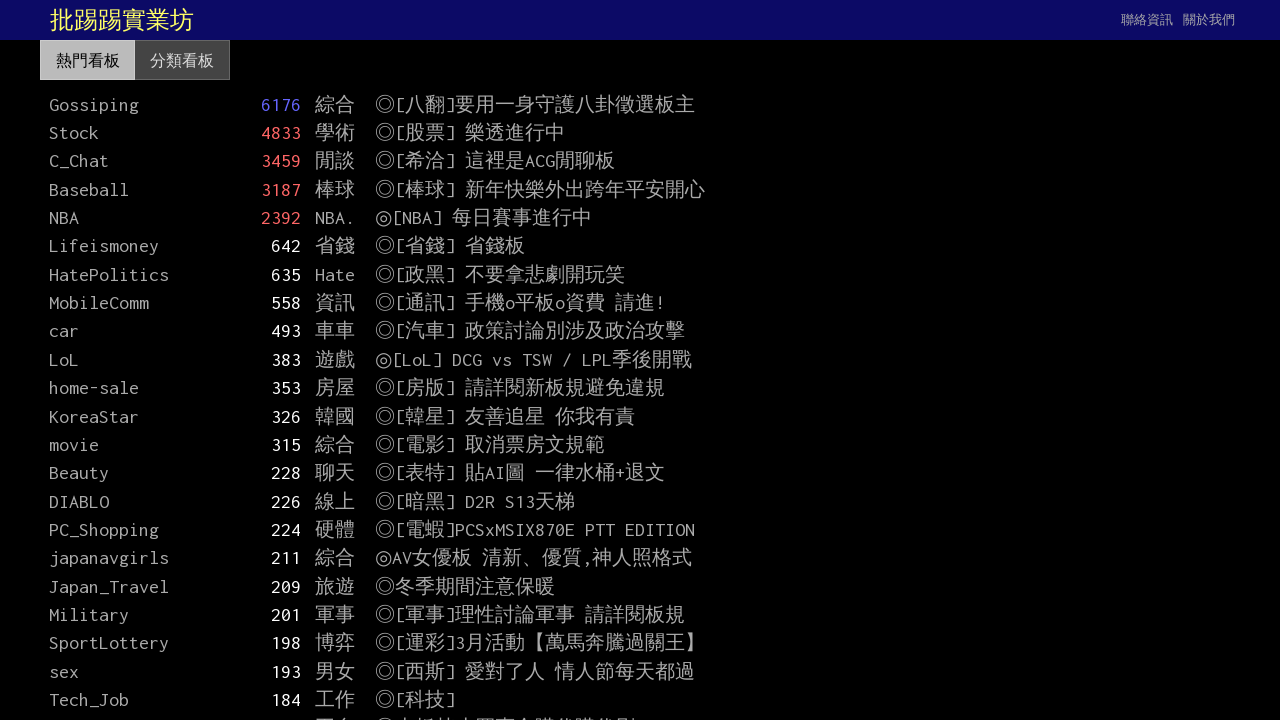

Extracted class attribute from element in loop
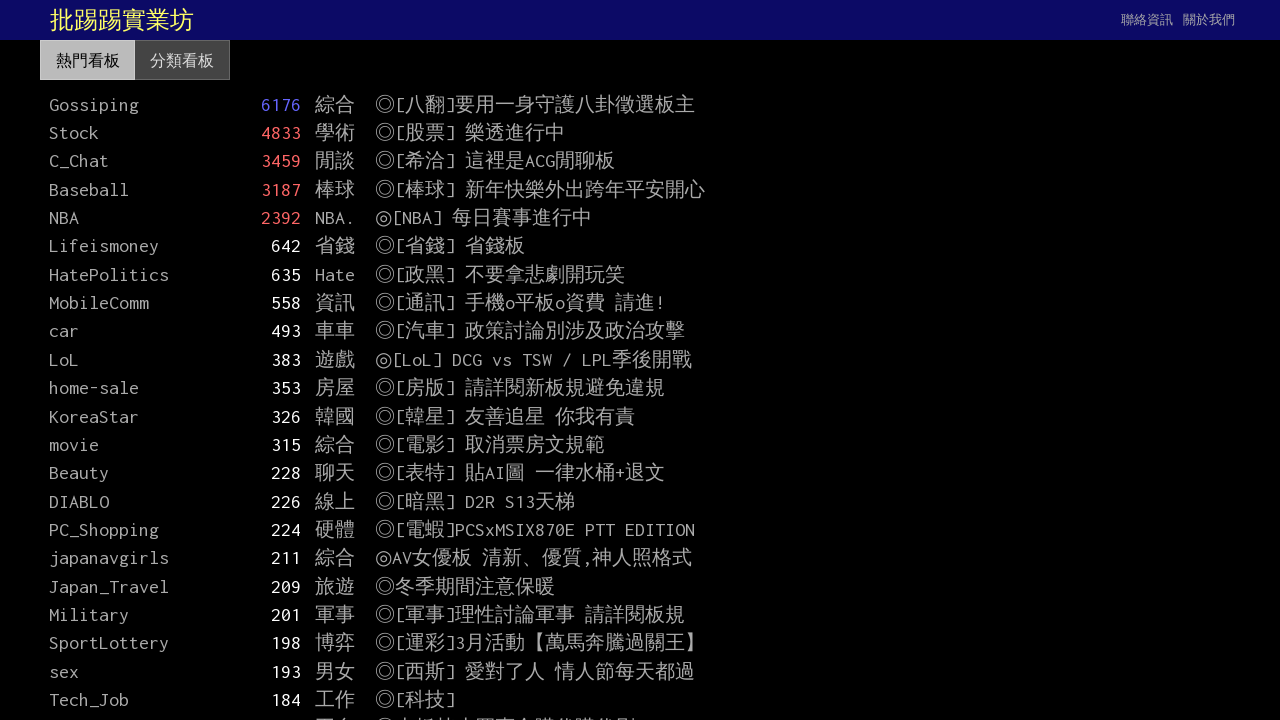

Extracted class attribute from element in loop
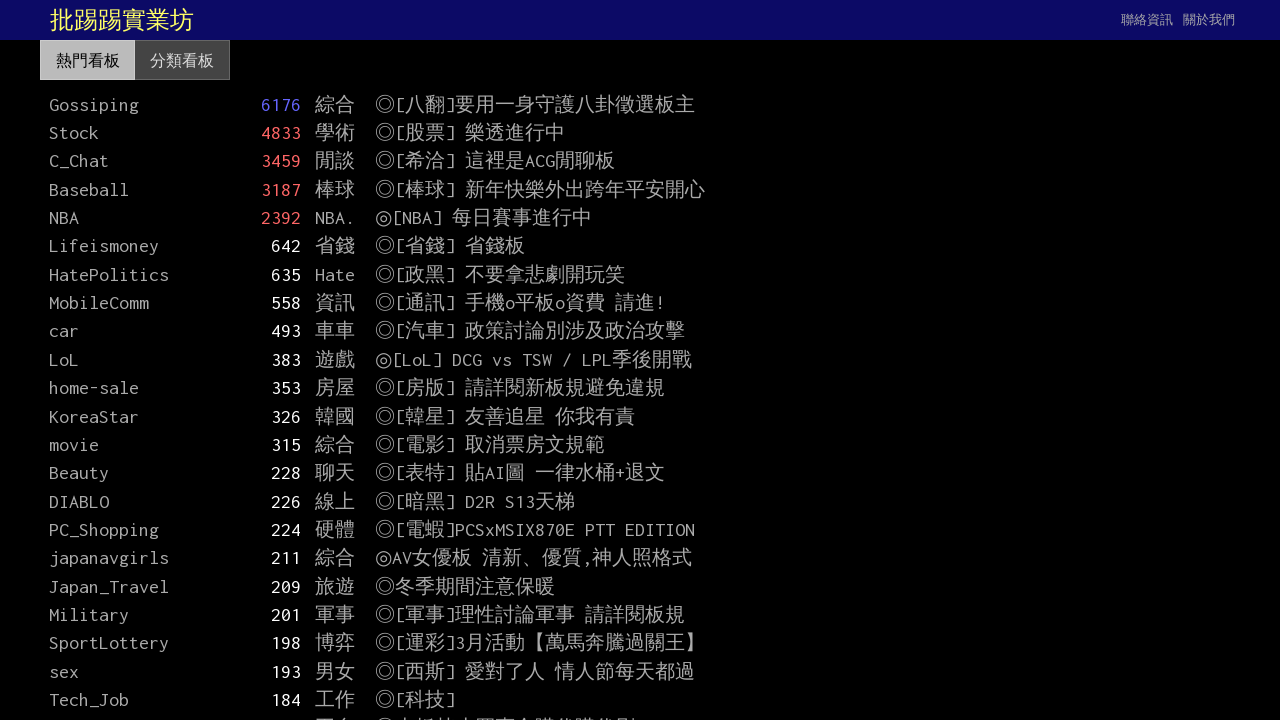

Extracted class attribute from element in loop
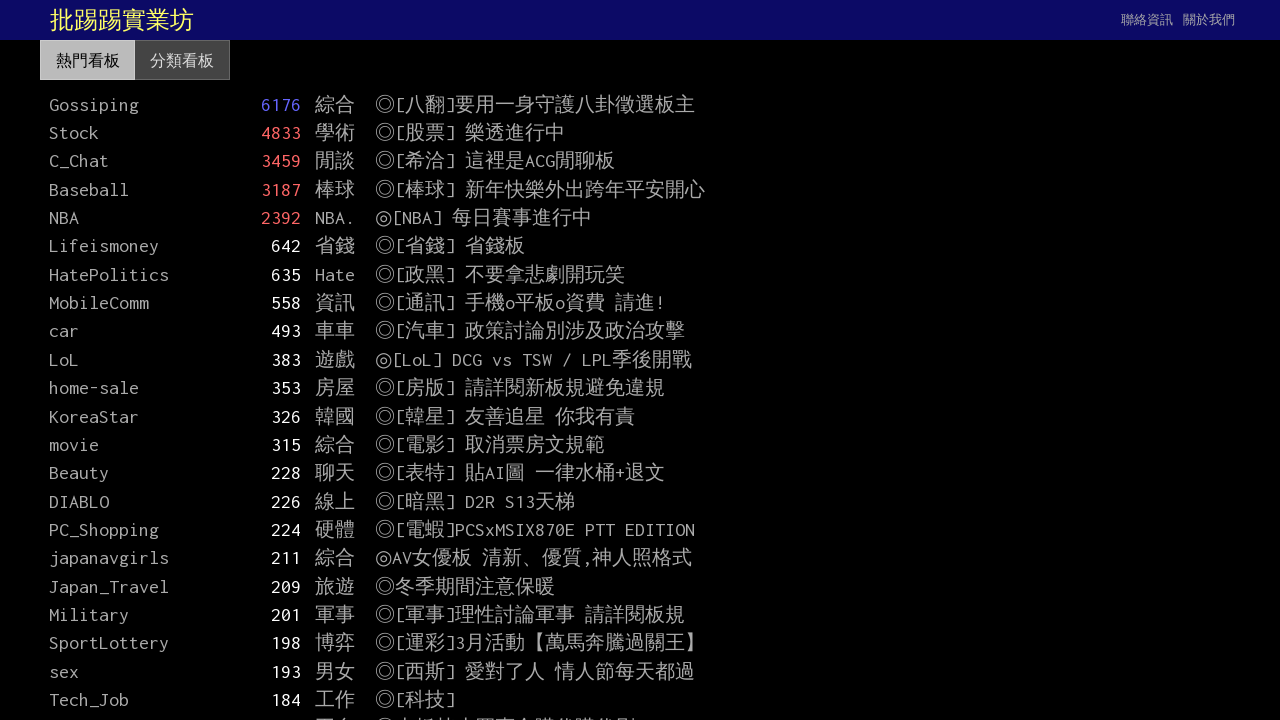

Extracted class attribute from element in loop
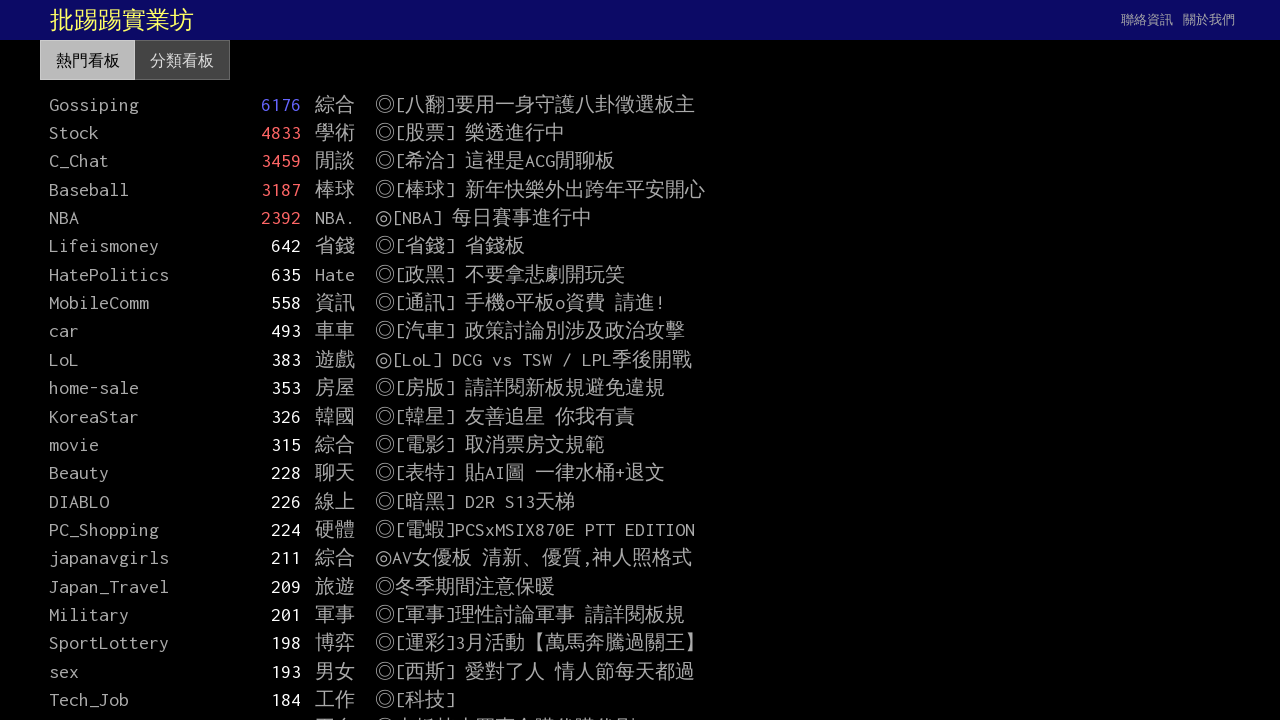

Extracted class attribute from element in loop
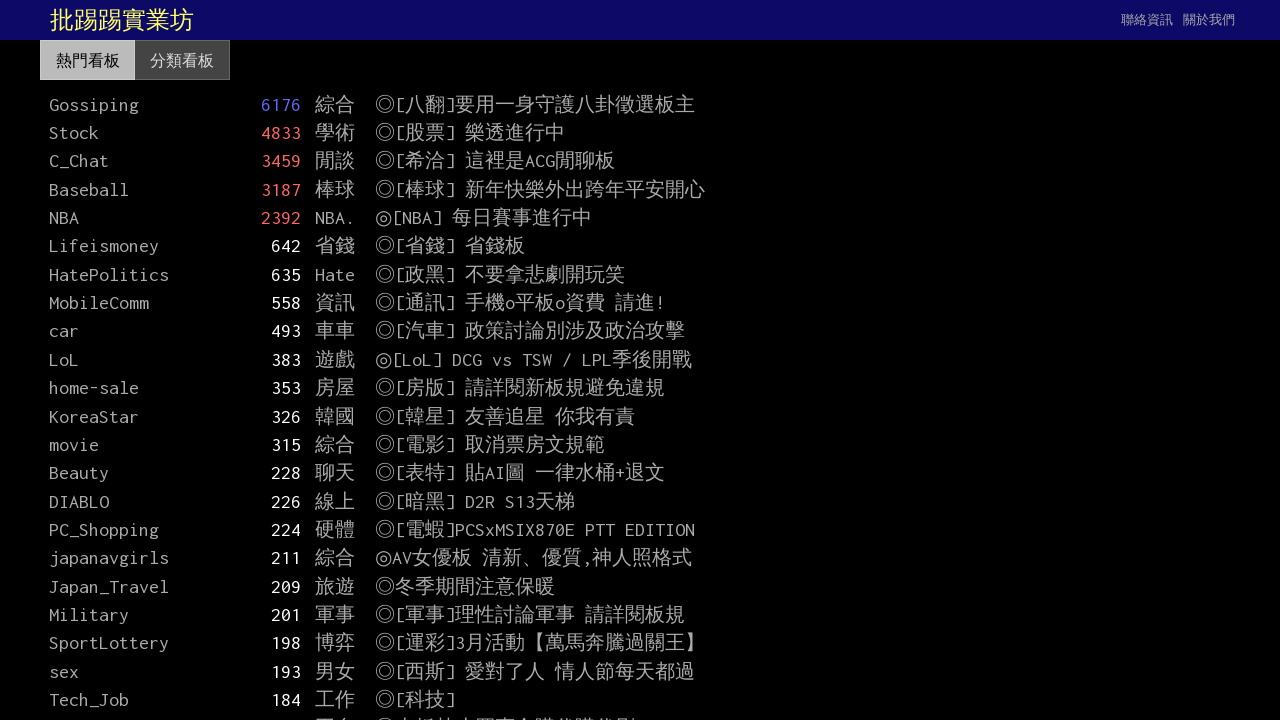

Extracted class attribute from element in loop
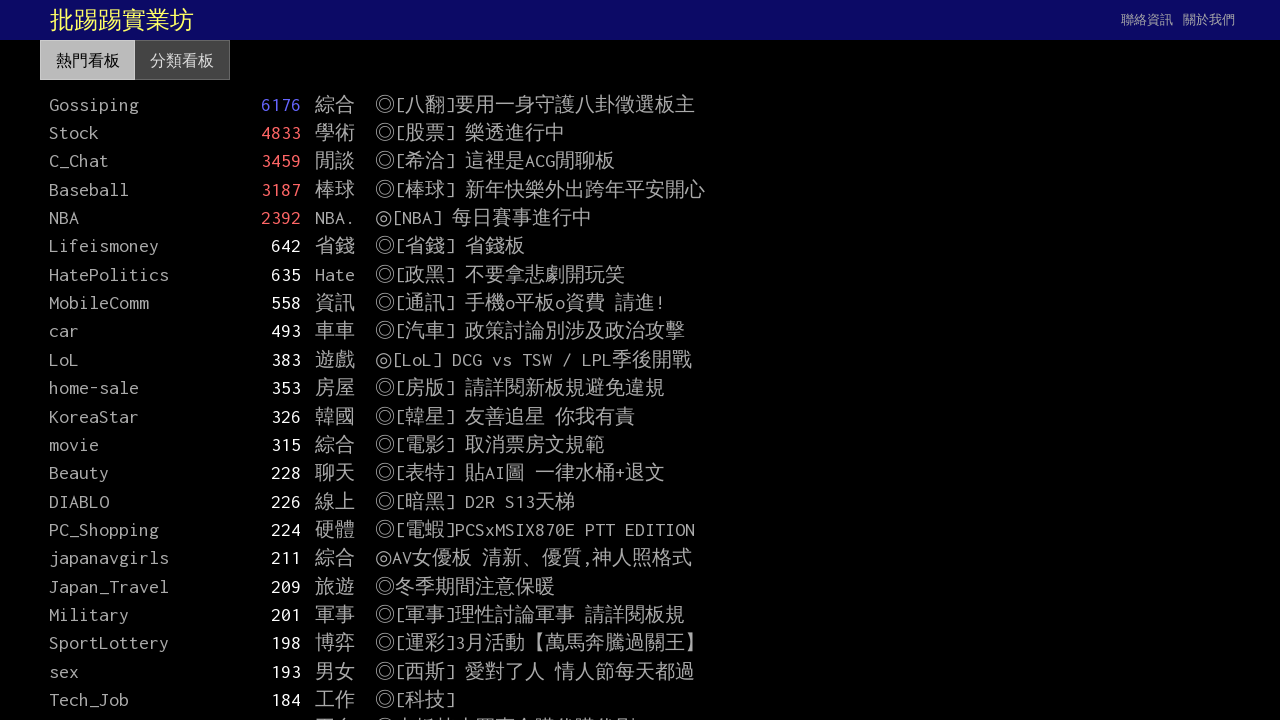

Extracted class attribute from element in loop
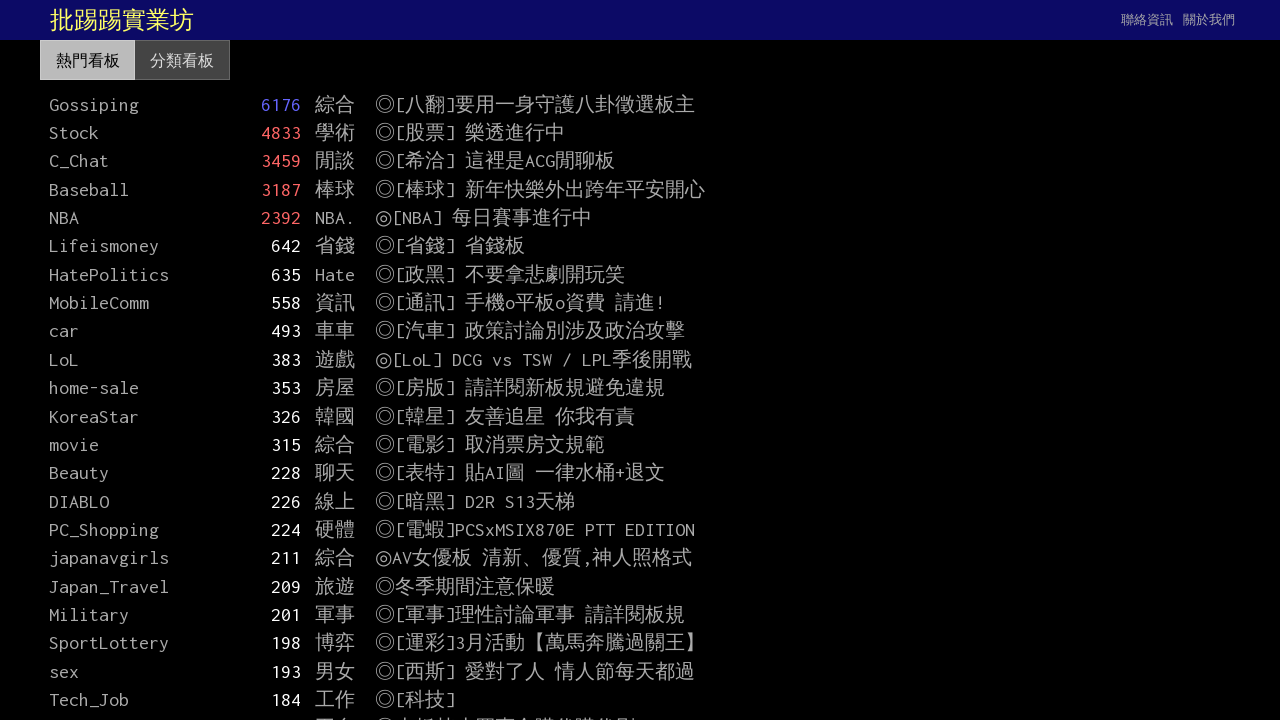

Extracted class attribute from element in loop
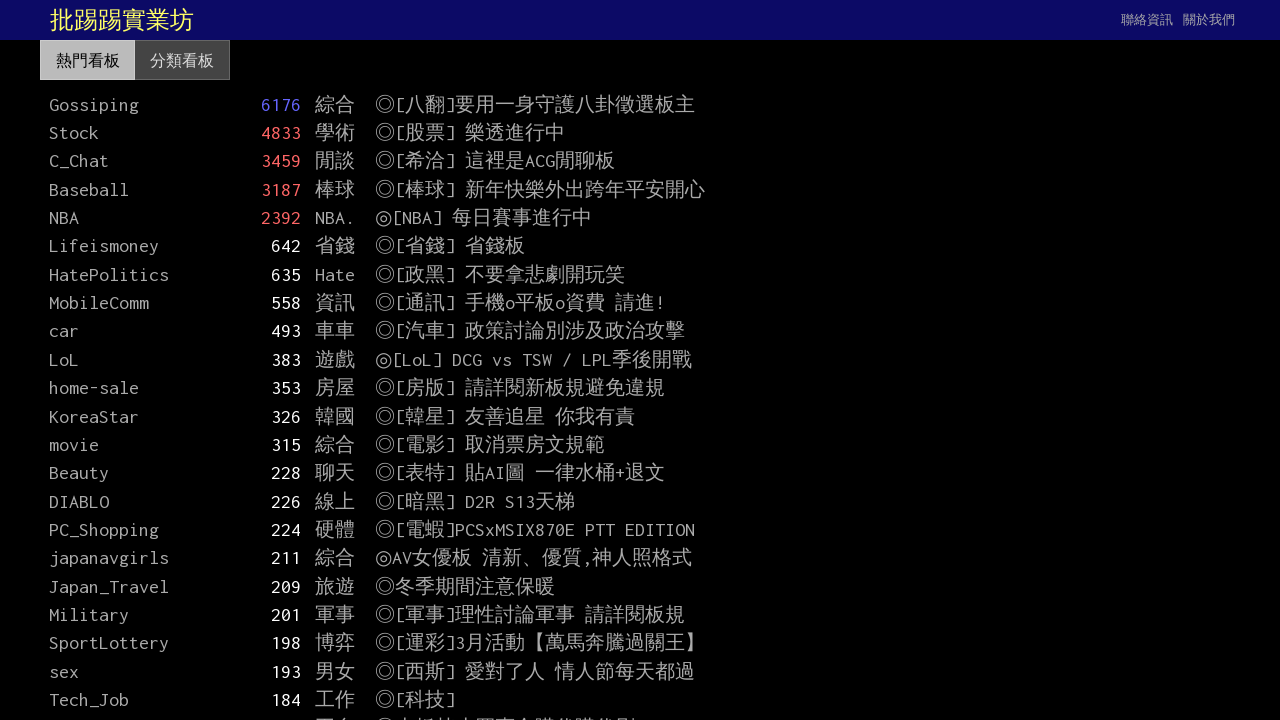

Extracted class attribute from element in loop
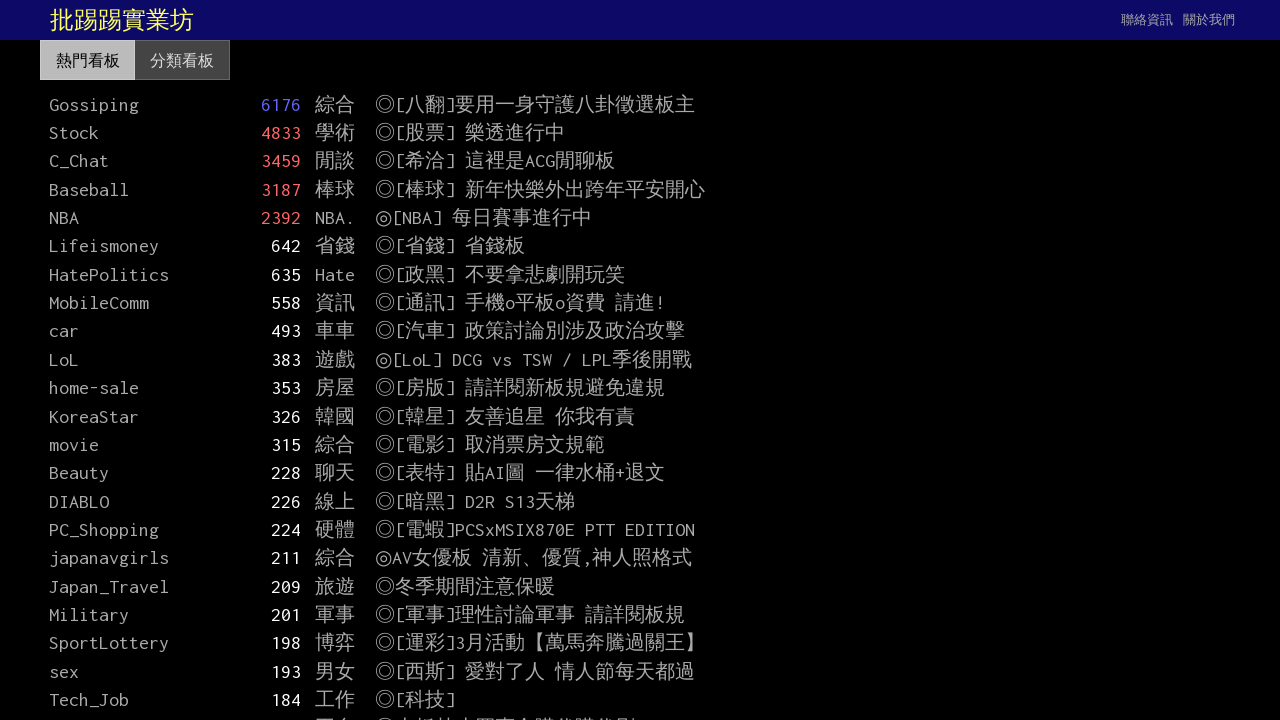

Extracted class attribute from element in loop
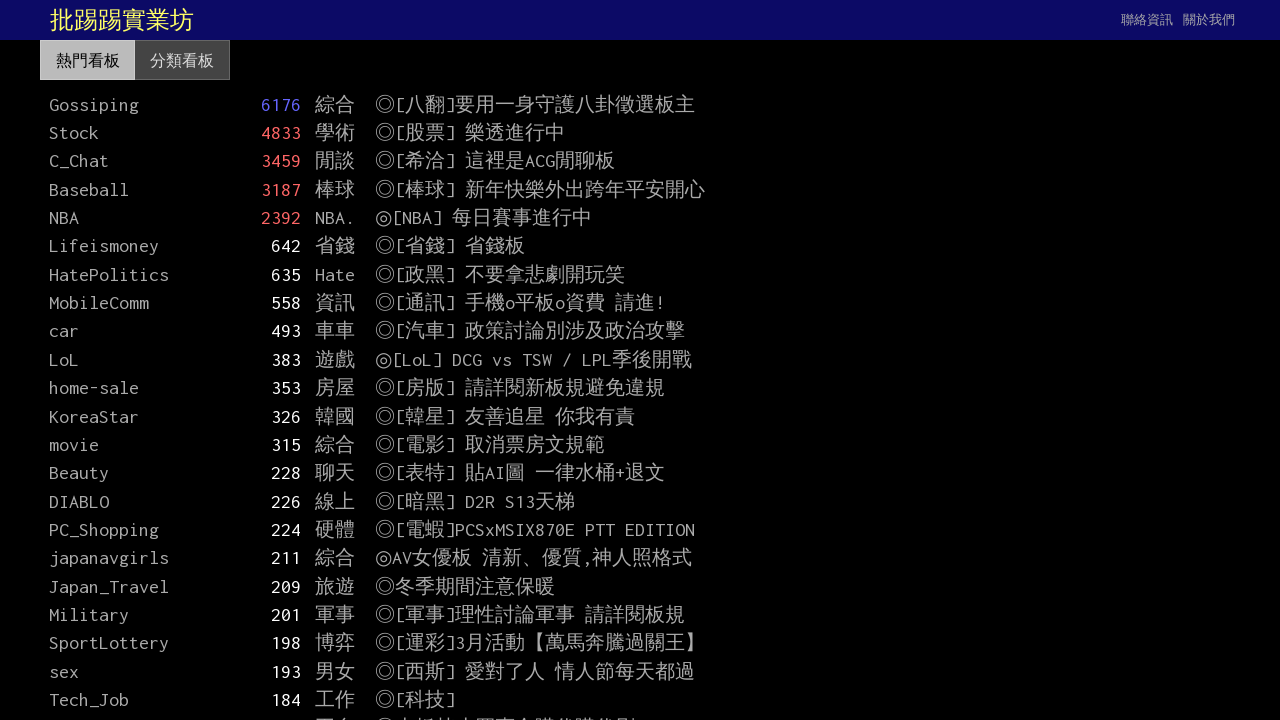

Extracted class attribute from element in loop
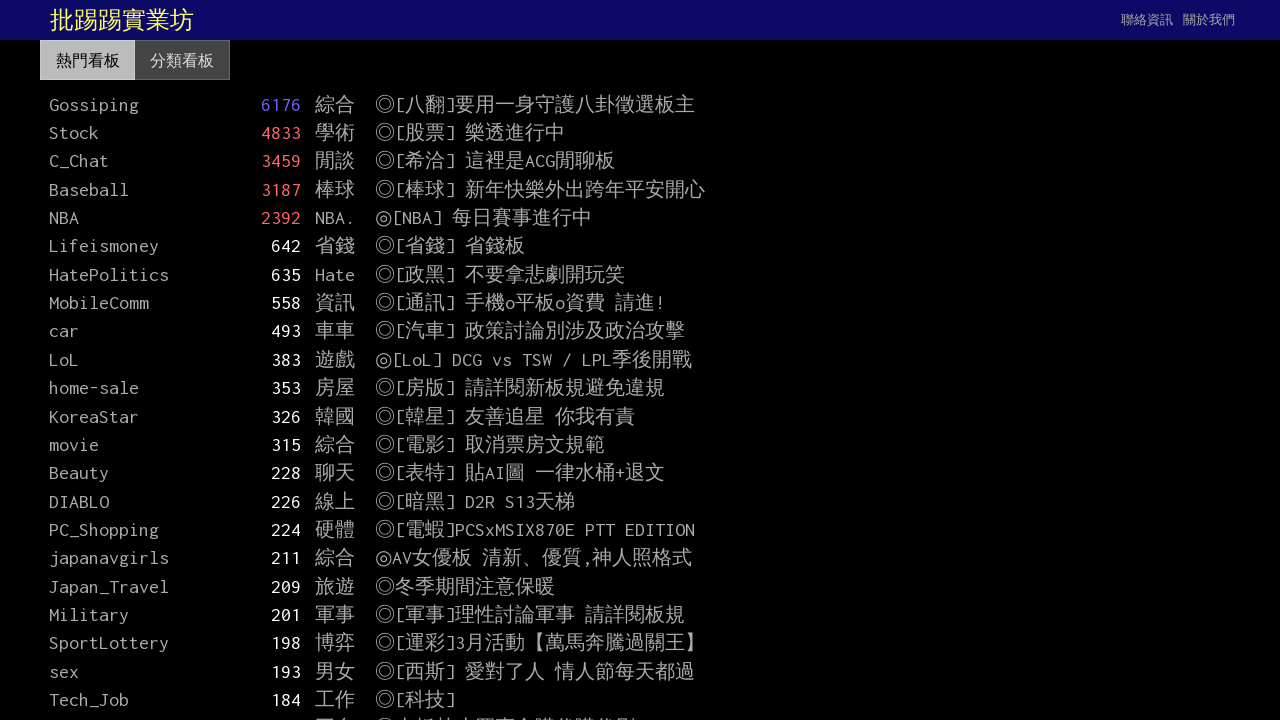

Extracted class attribute from element in loop
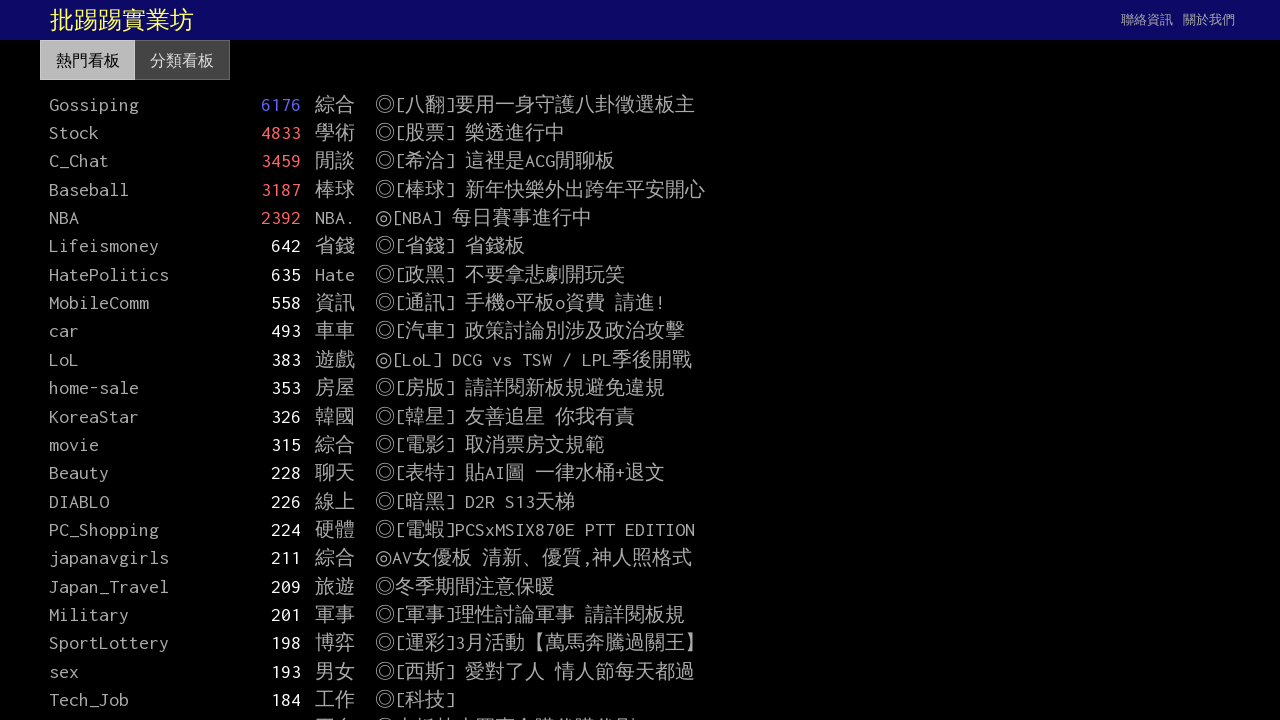

Extracted class attribute from element in loop
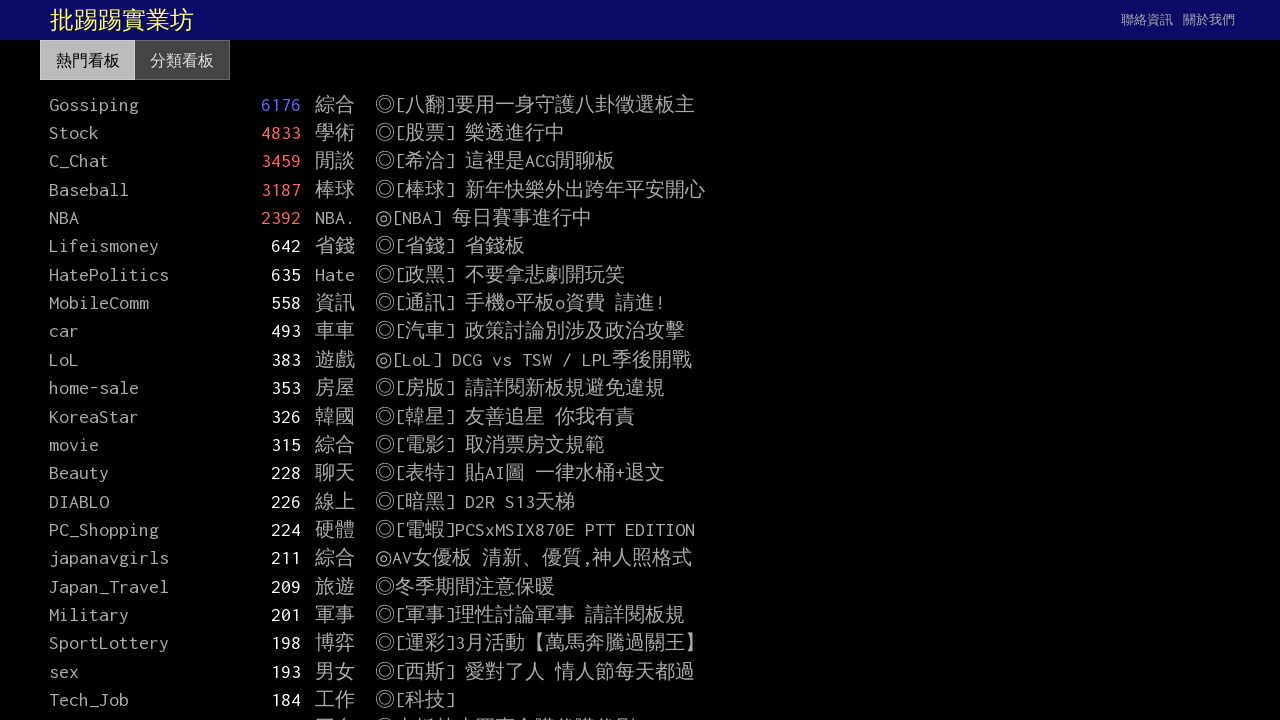

Extracted class attribute from element in loop
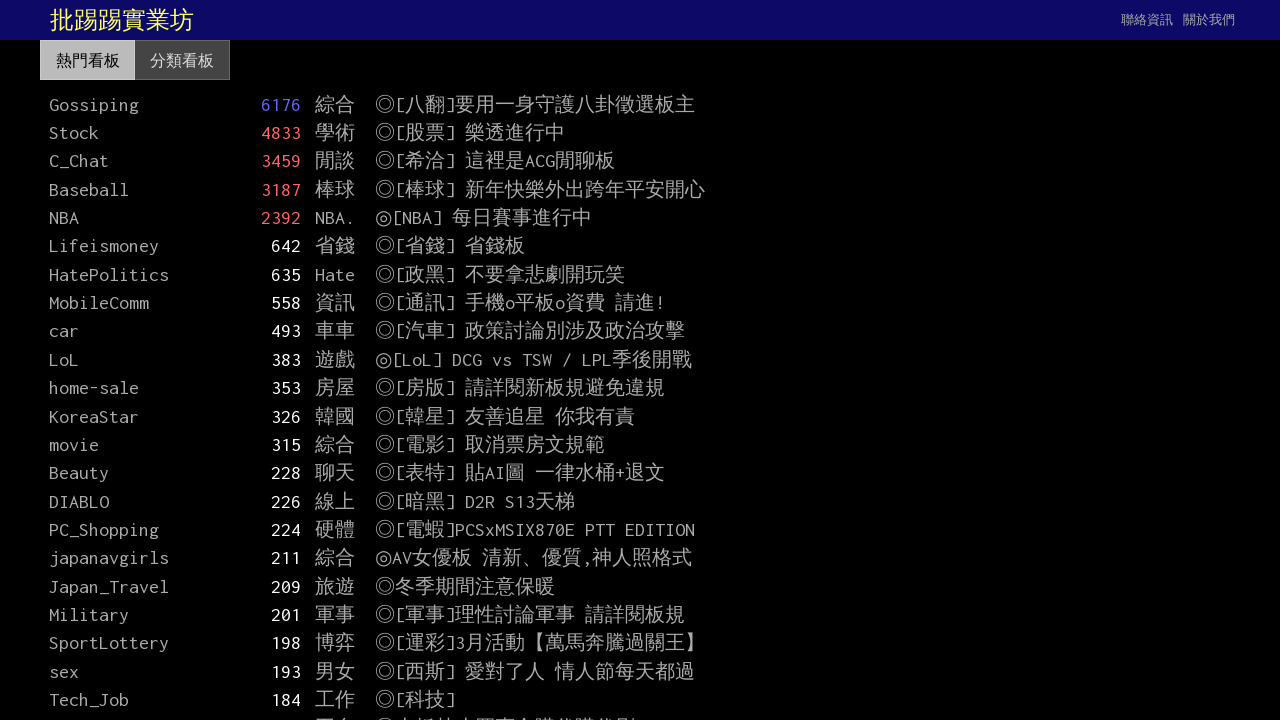

Extracted class attribute from element in loop
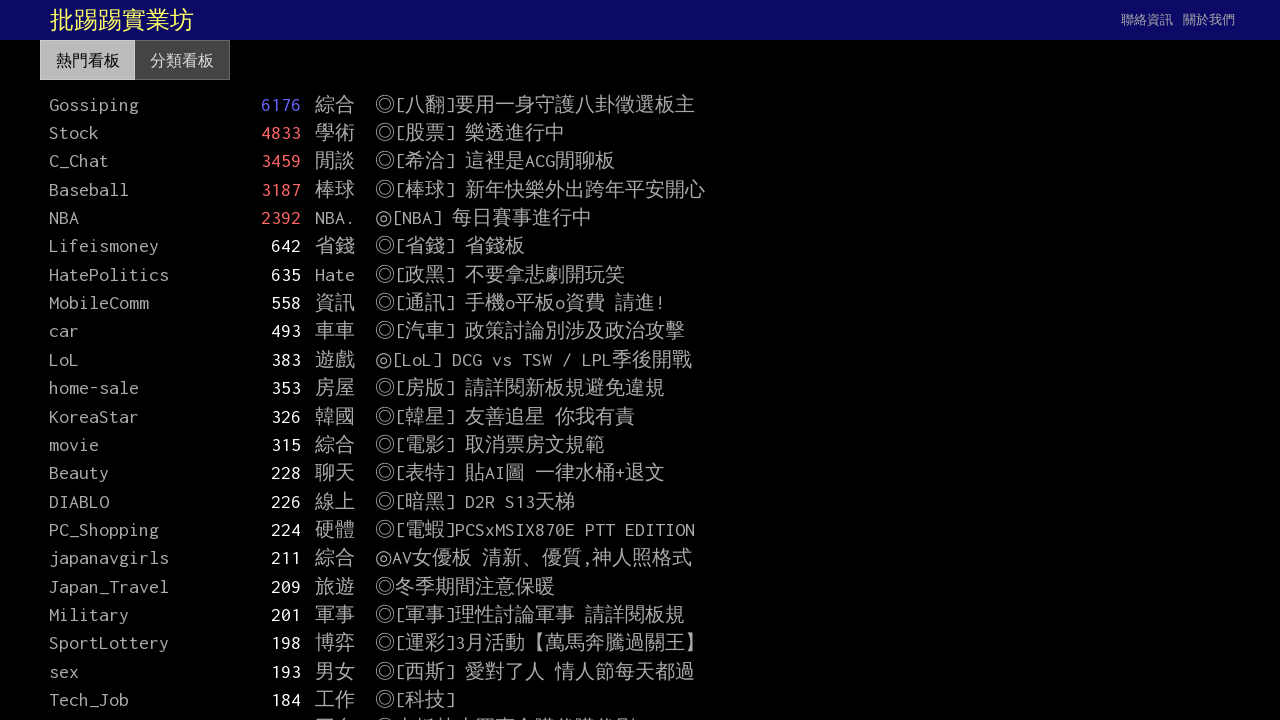

Extracted class attribute from element in loop
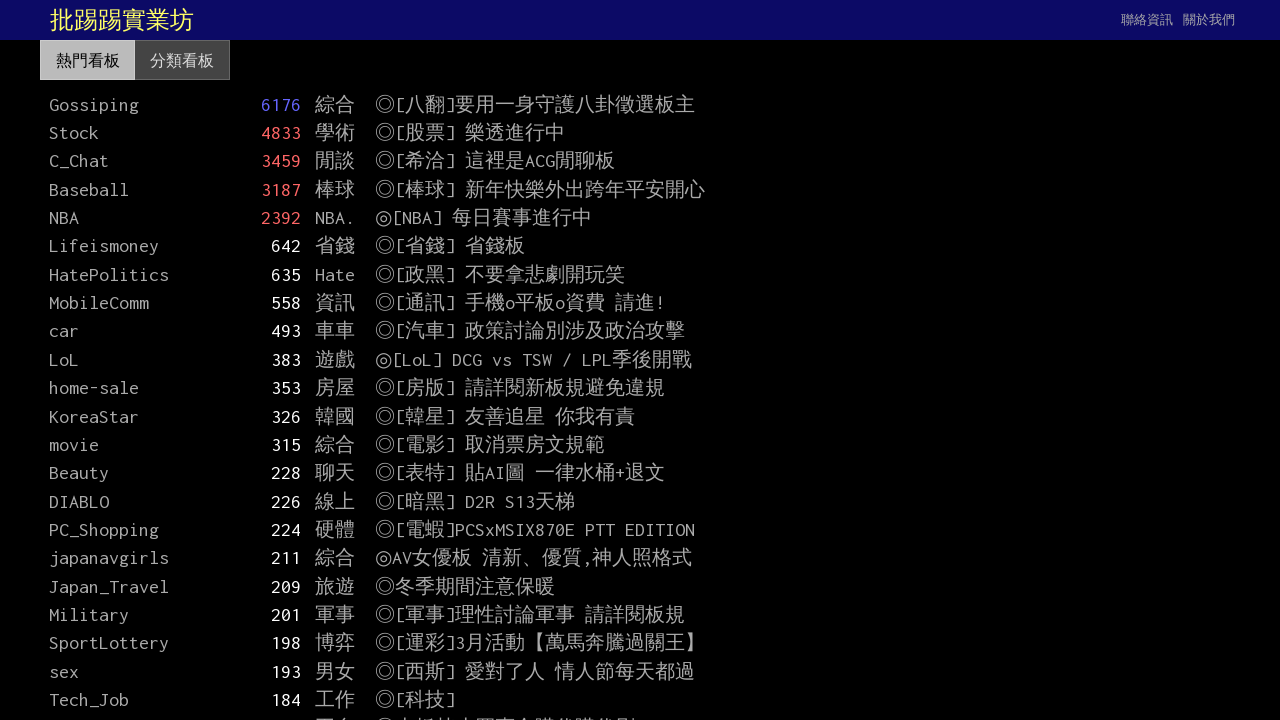

Extracted class attribute from element in loop
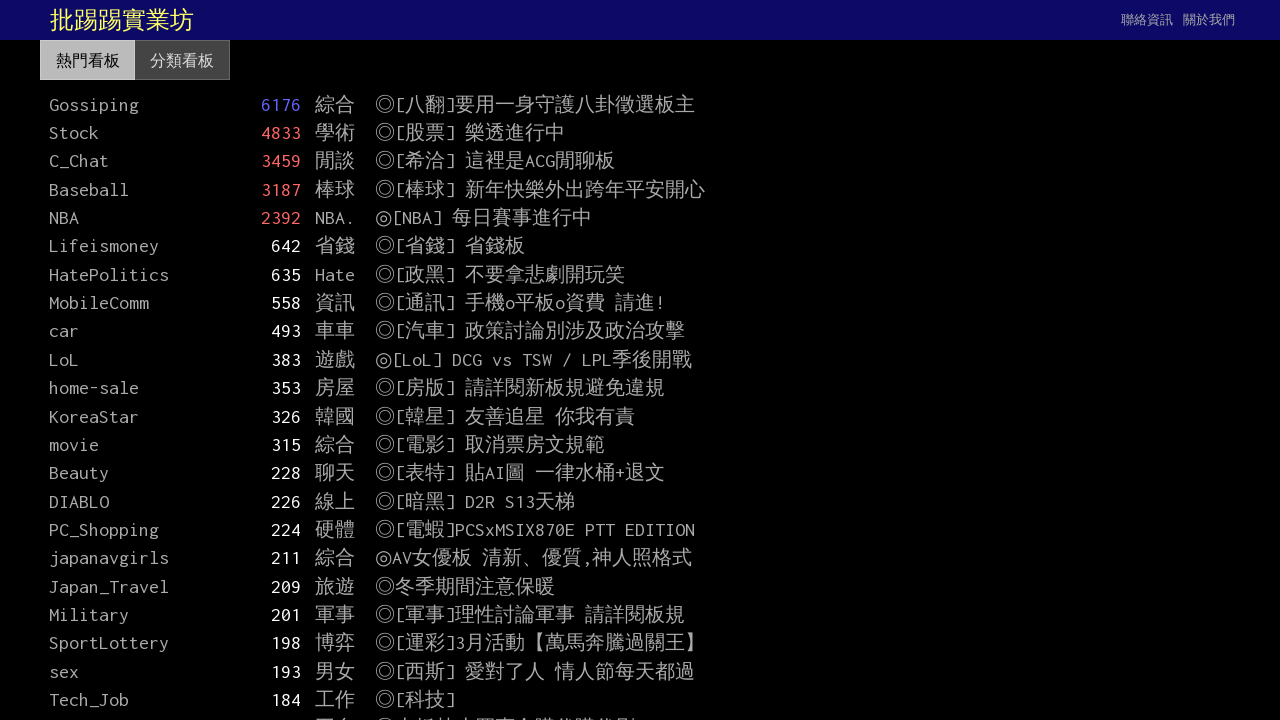

Extracted class attribute from element in loop
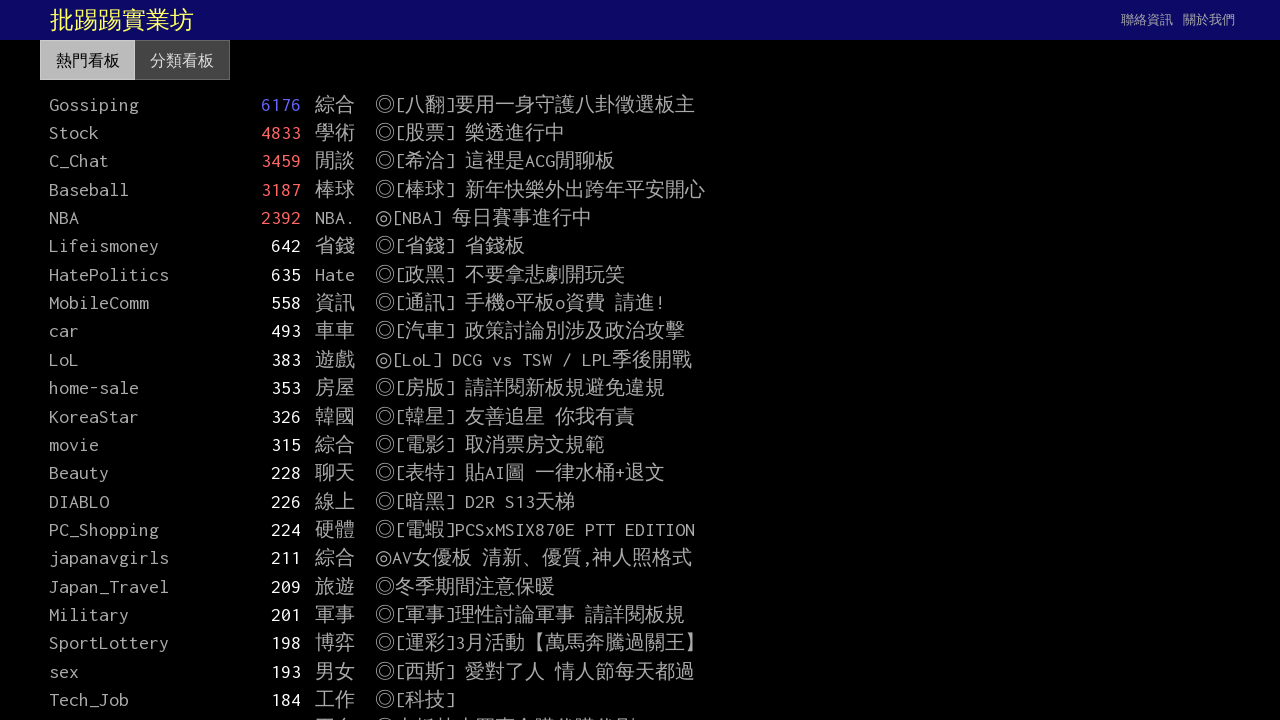

Extracted class attribute from element in loop
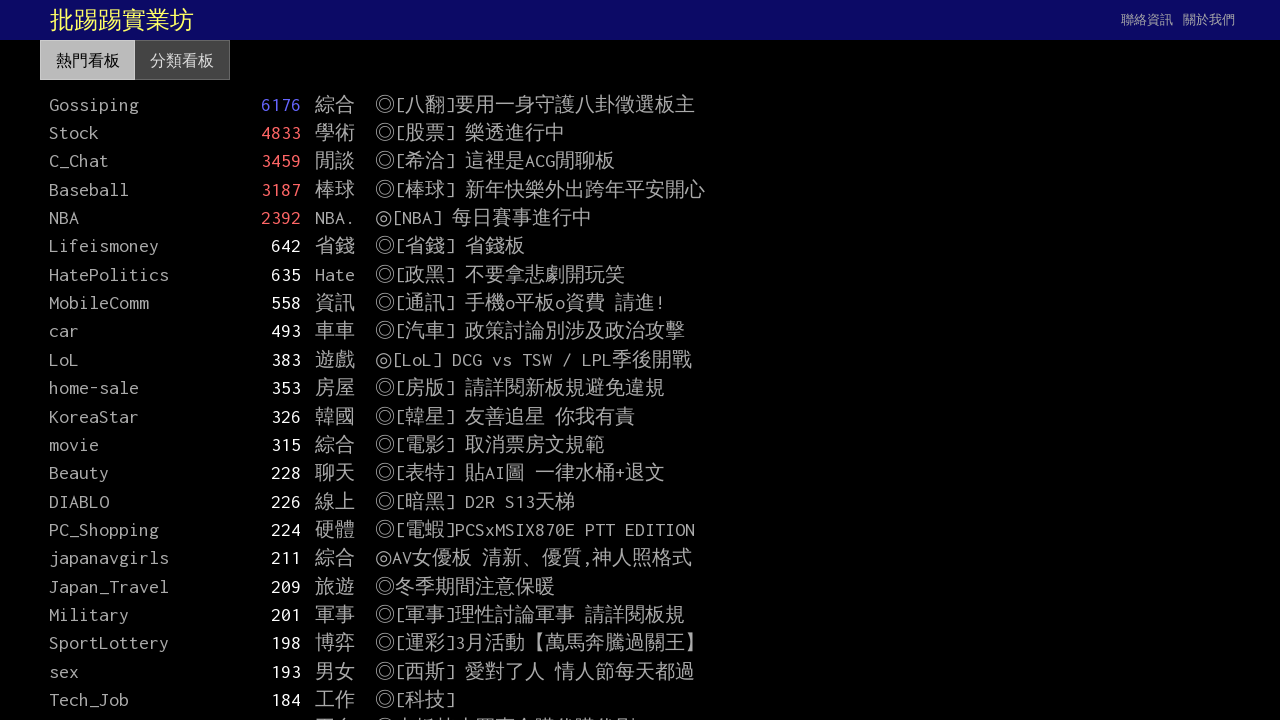

Extracted class attribute from element in loop
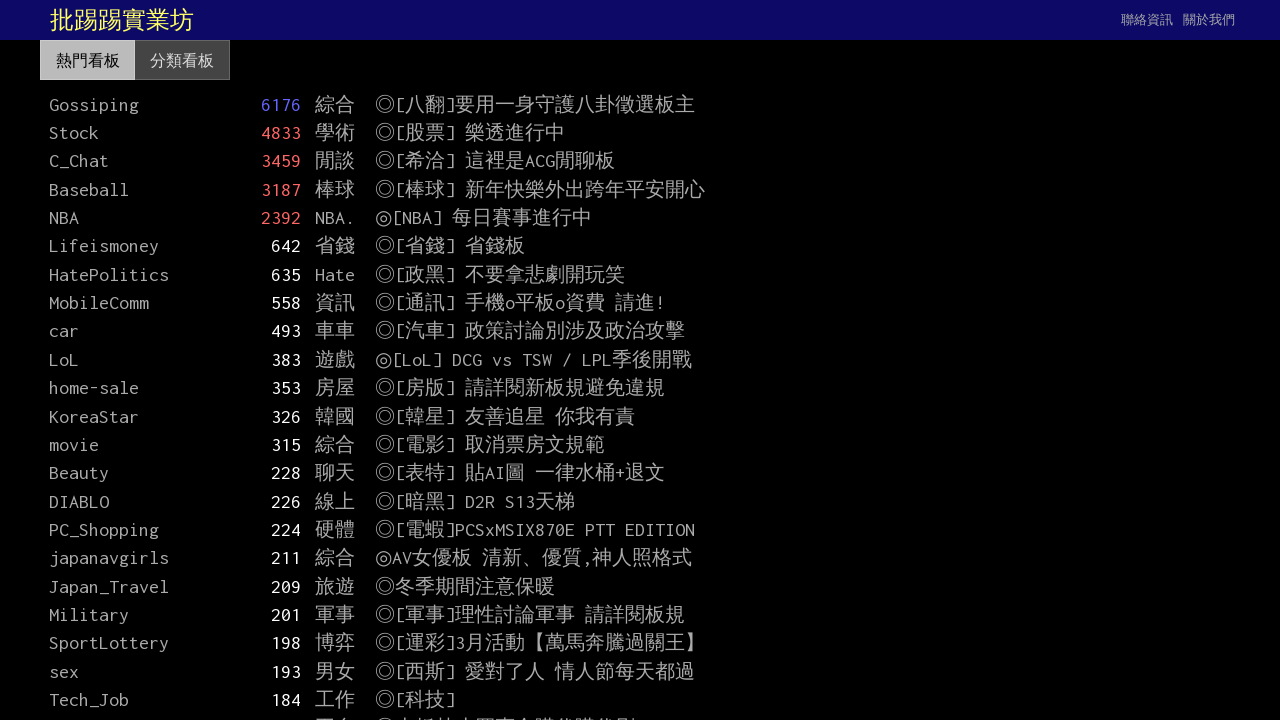

Extracted class attribute from element in loop
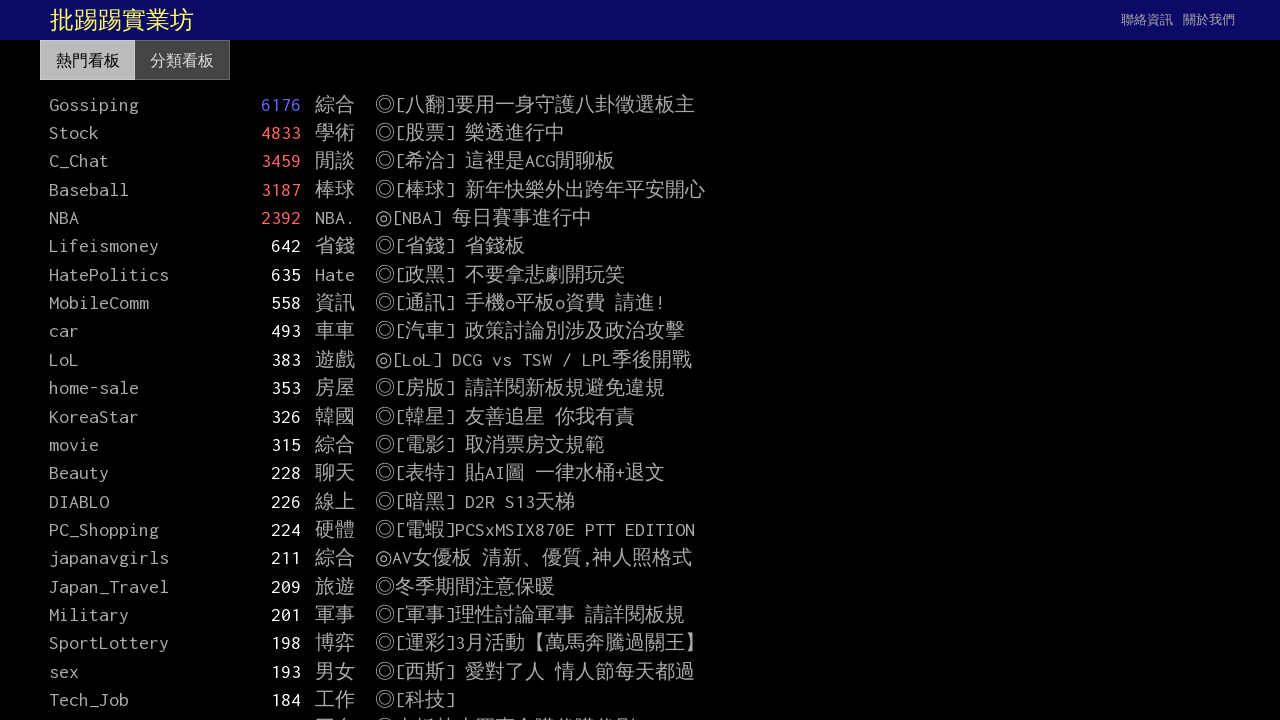

Extracted class attribute from element in loop
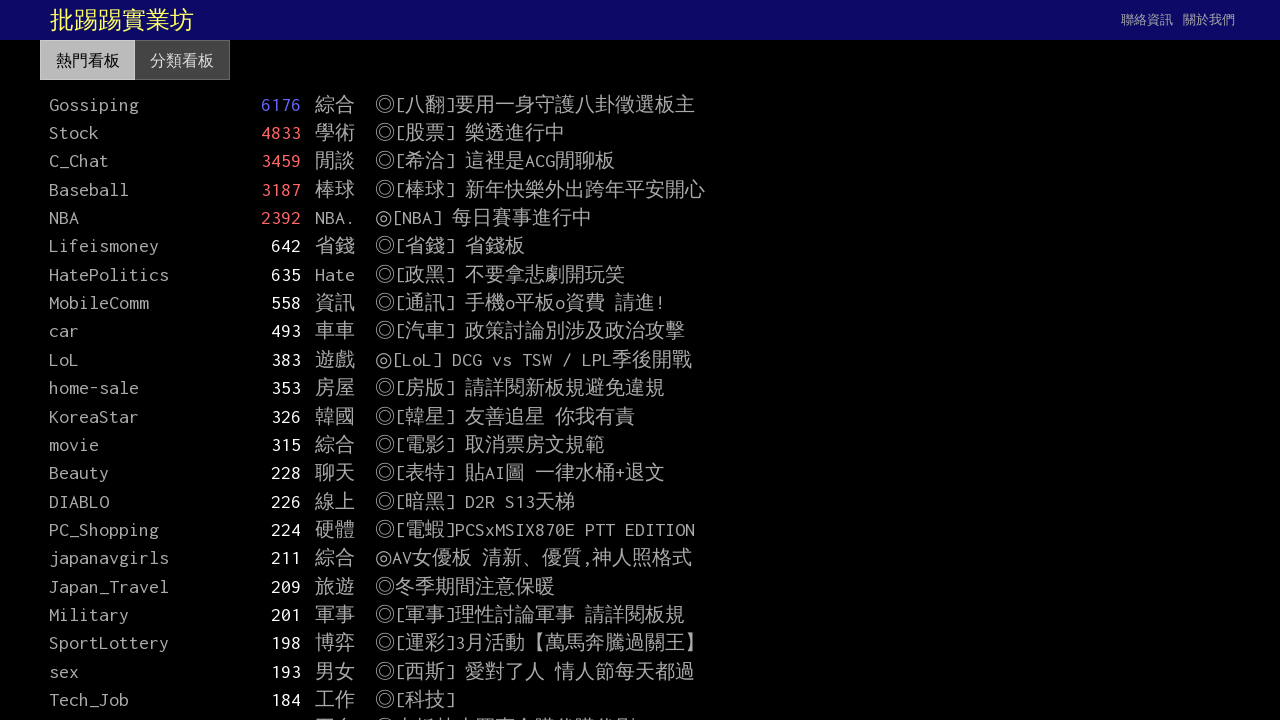

Extracted class attribute from element in loop
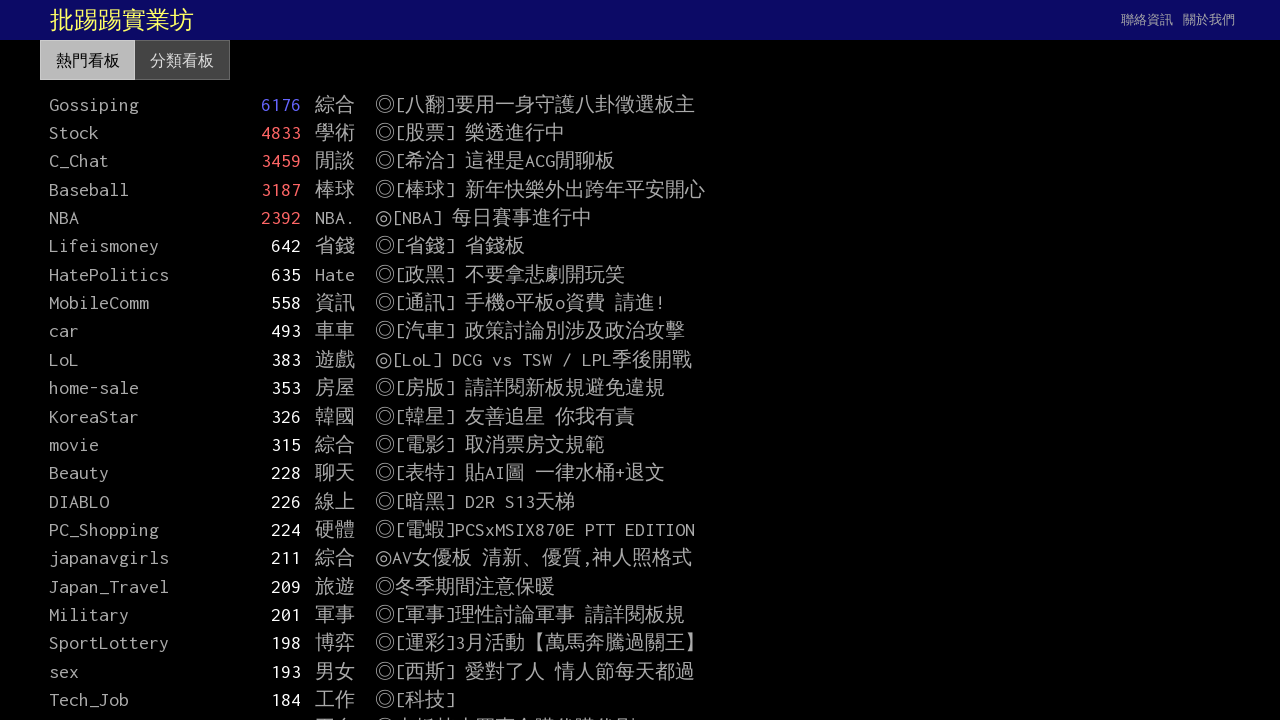

Extracted class attribute from element in loop
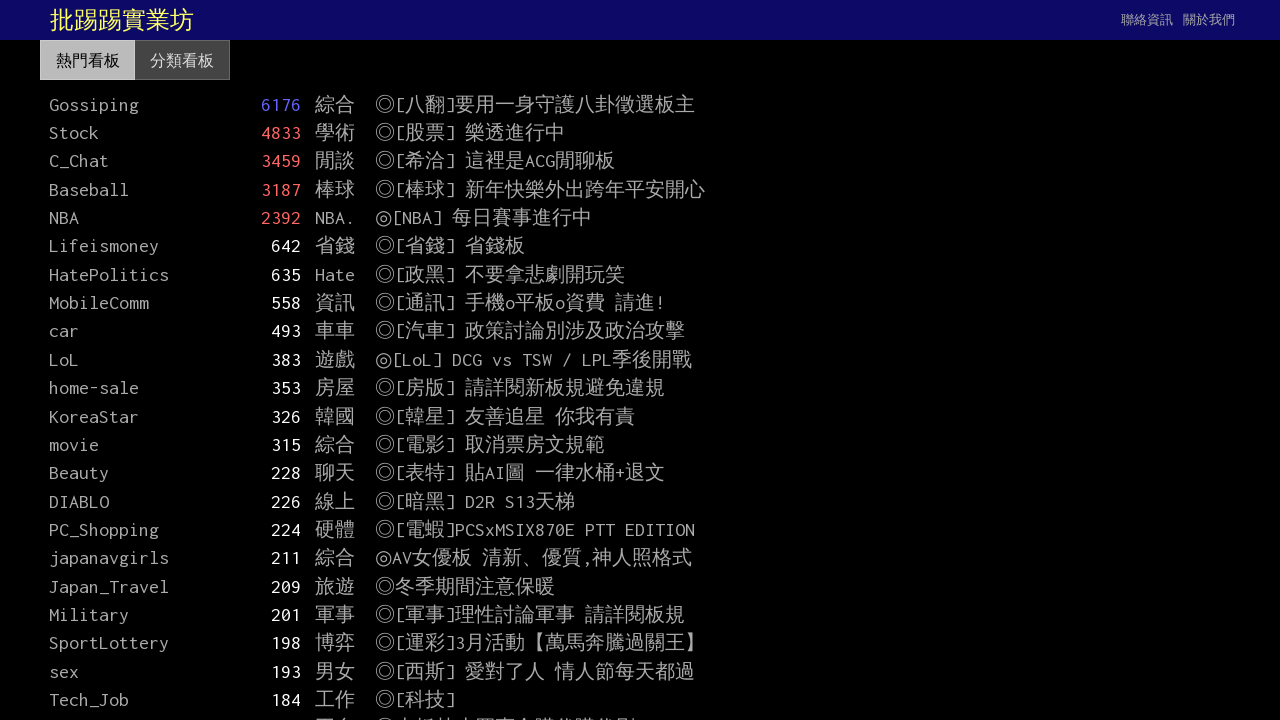

Extracted class attribute from element in loop
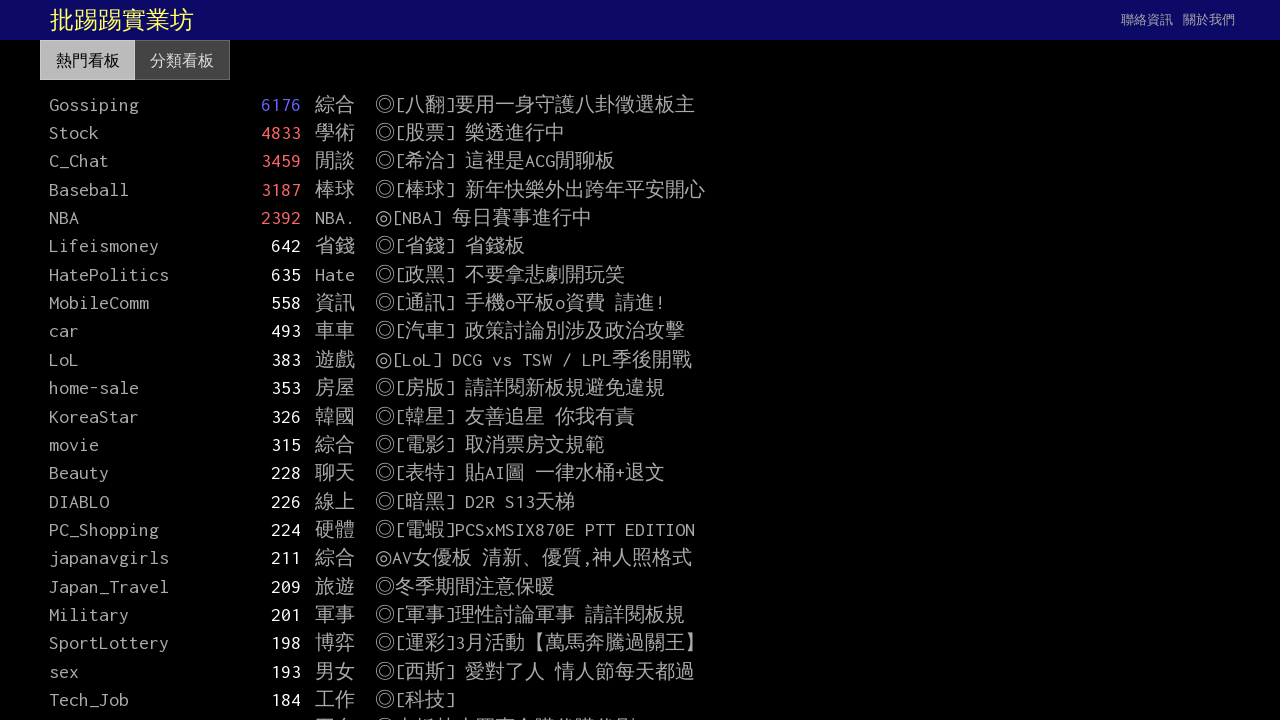

Extracted class attribute from element in loop
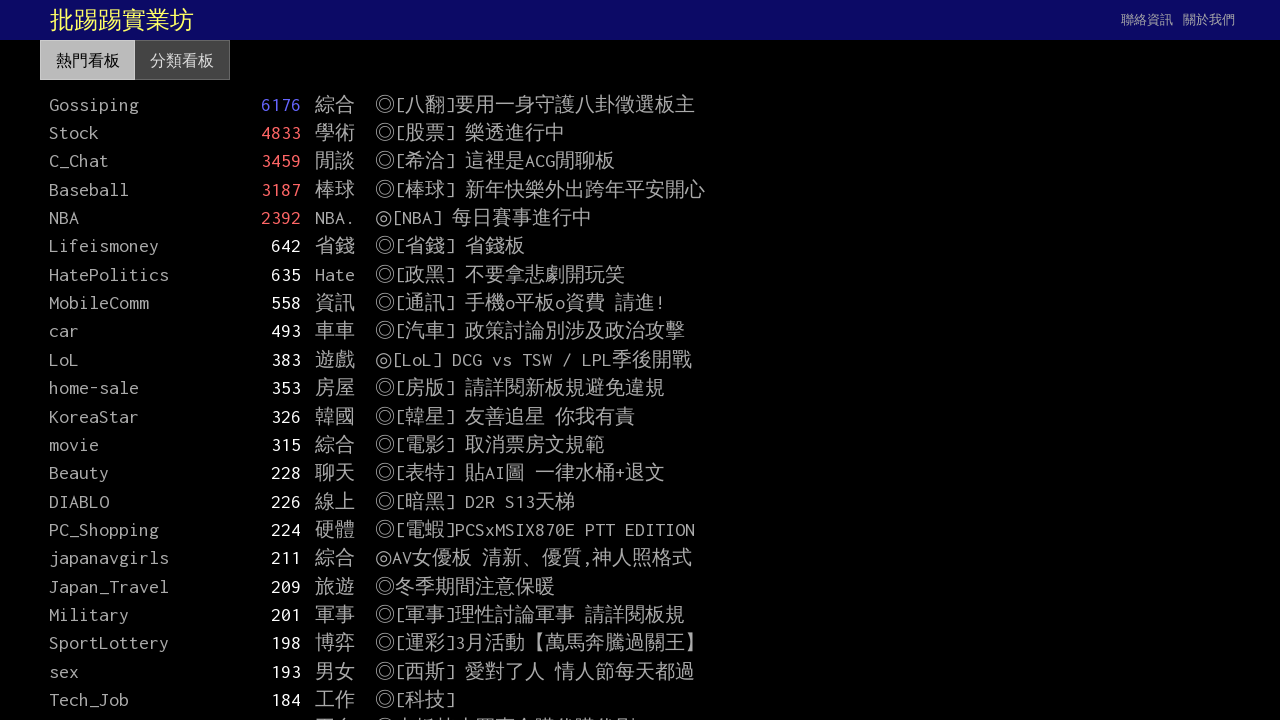

Extracted class attribute from element in loop
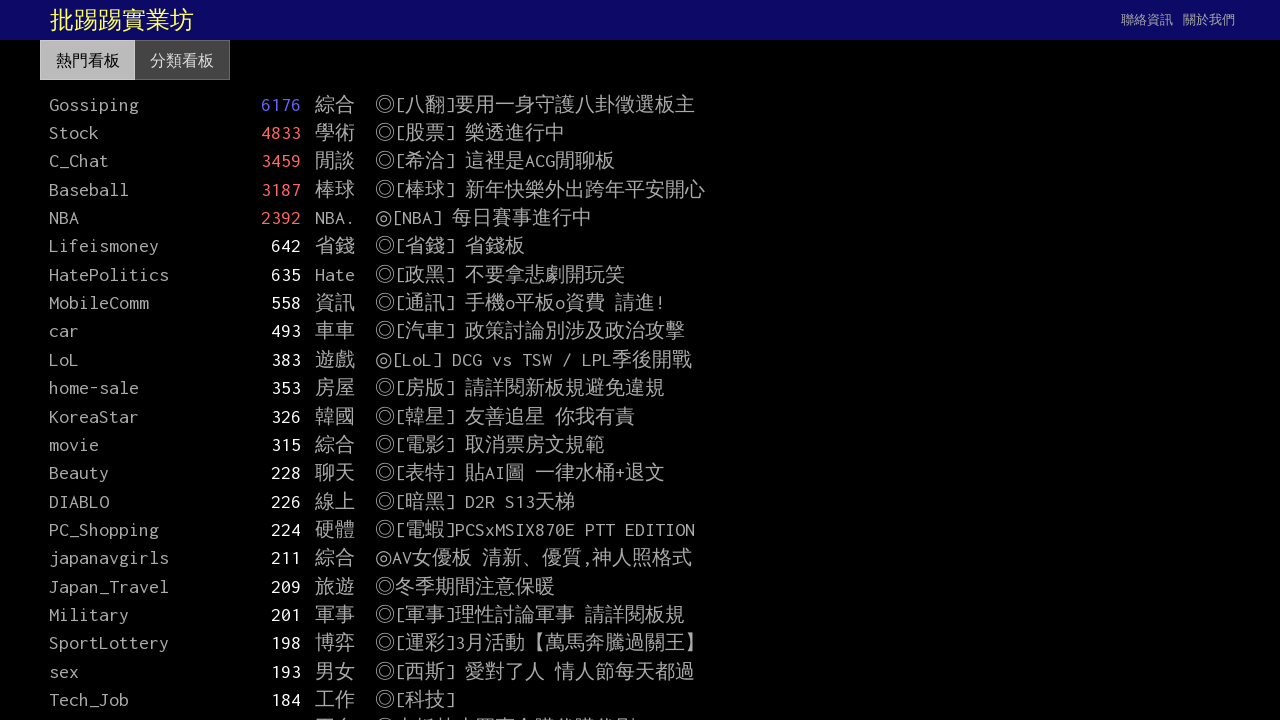

Extracted class attribute from element in loop
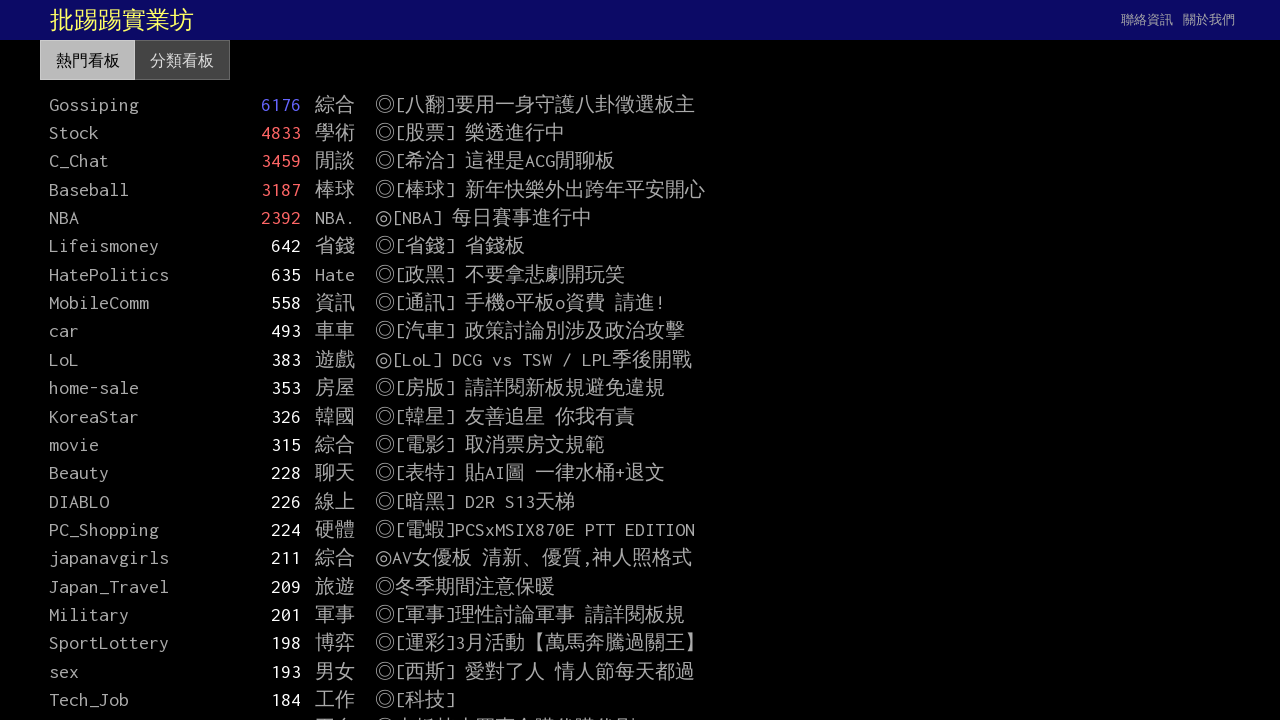

Extracted class attribute from element in loop
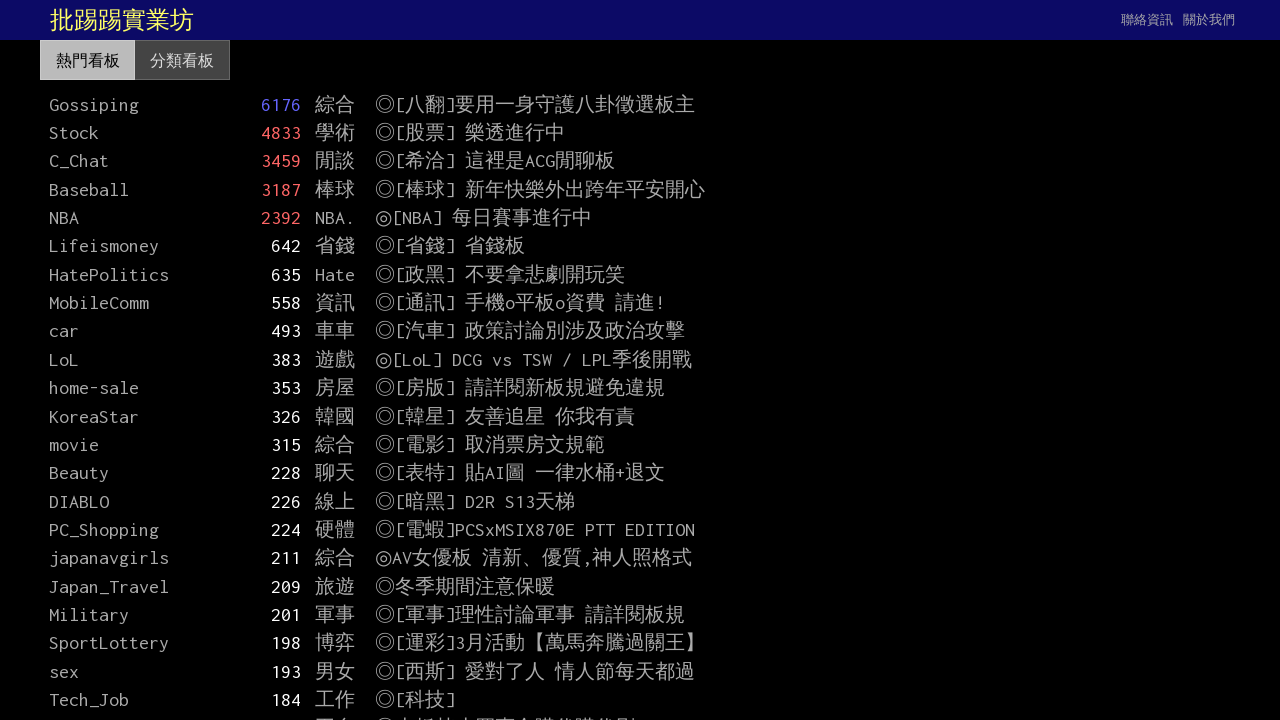

Extracted class attribute from element in loop
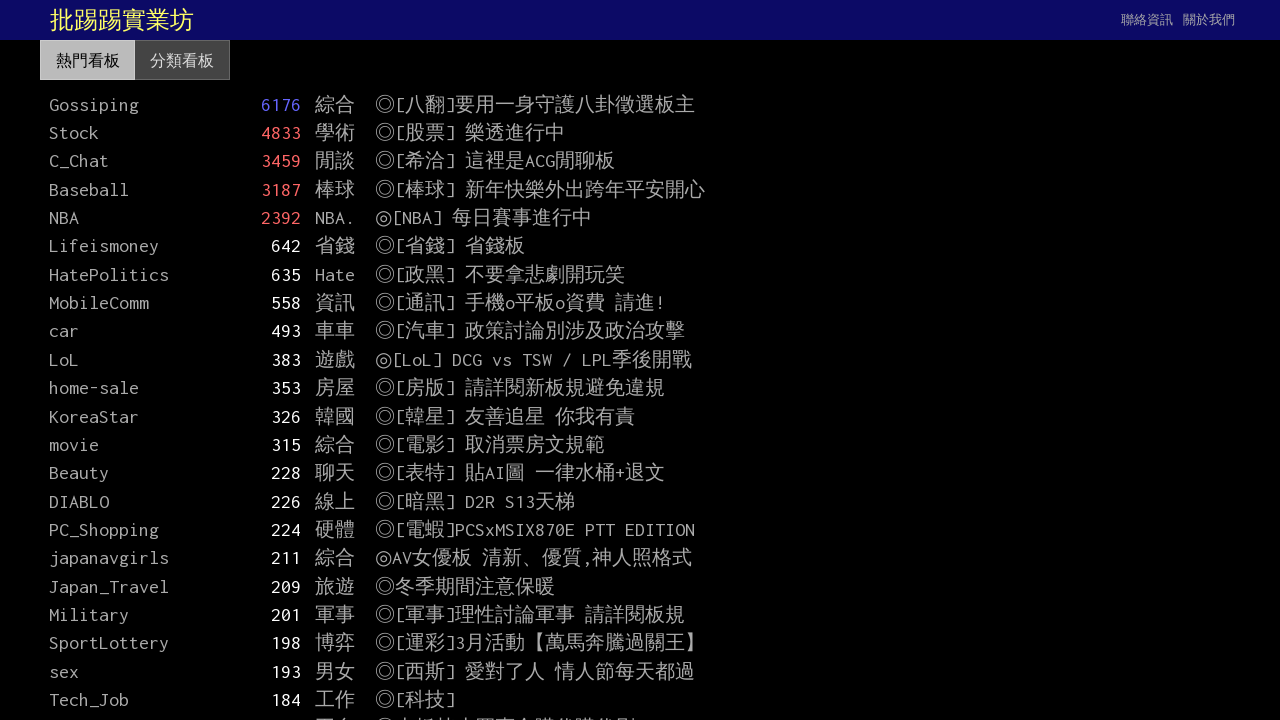

Extracted class attribute from element in loop
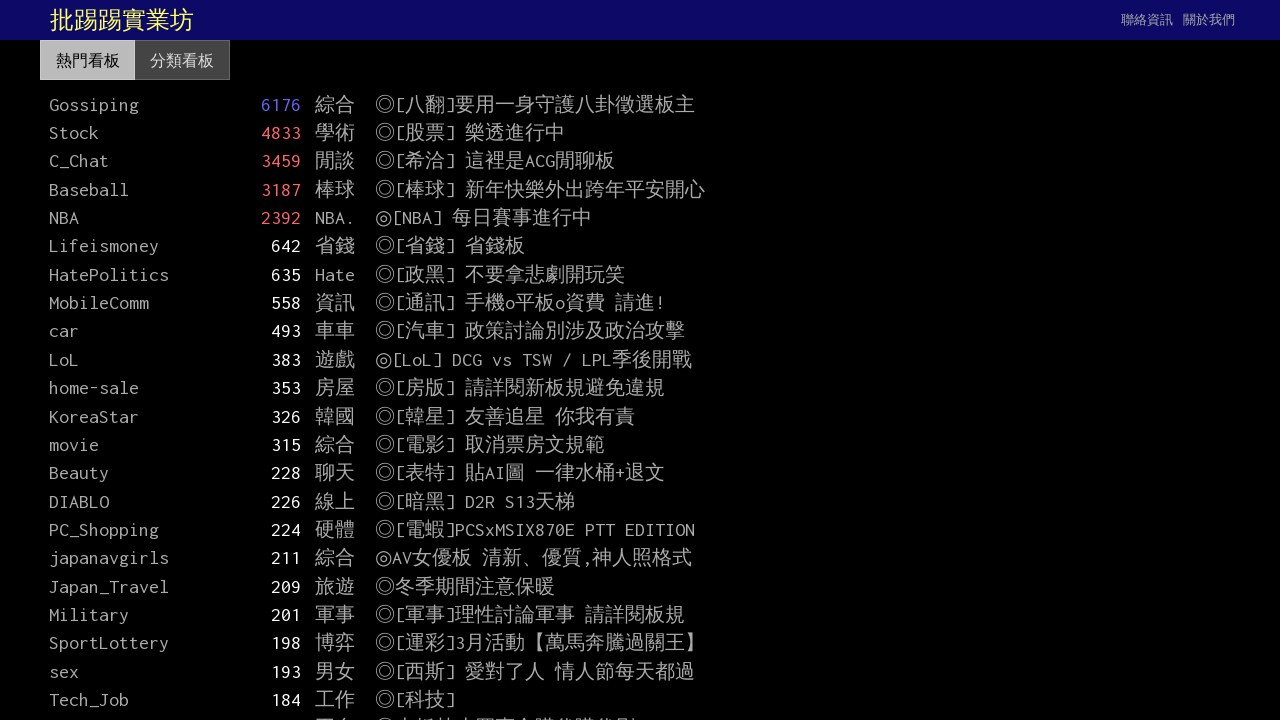

Extracted class attribute from element in loop
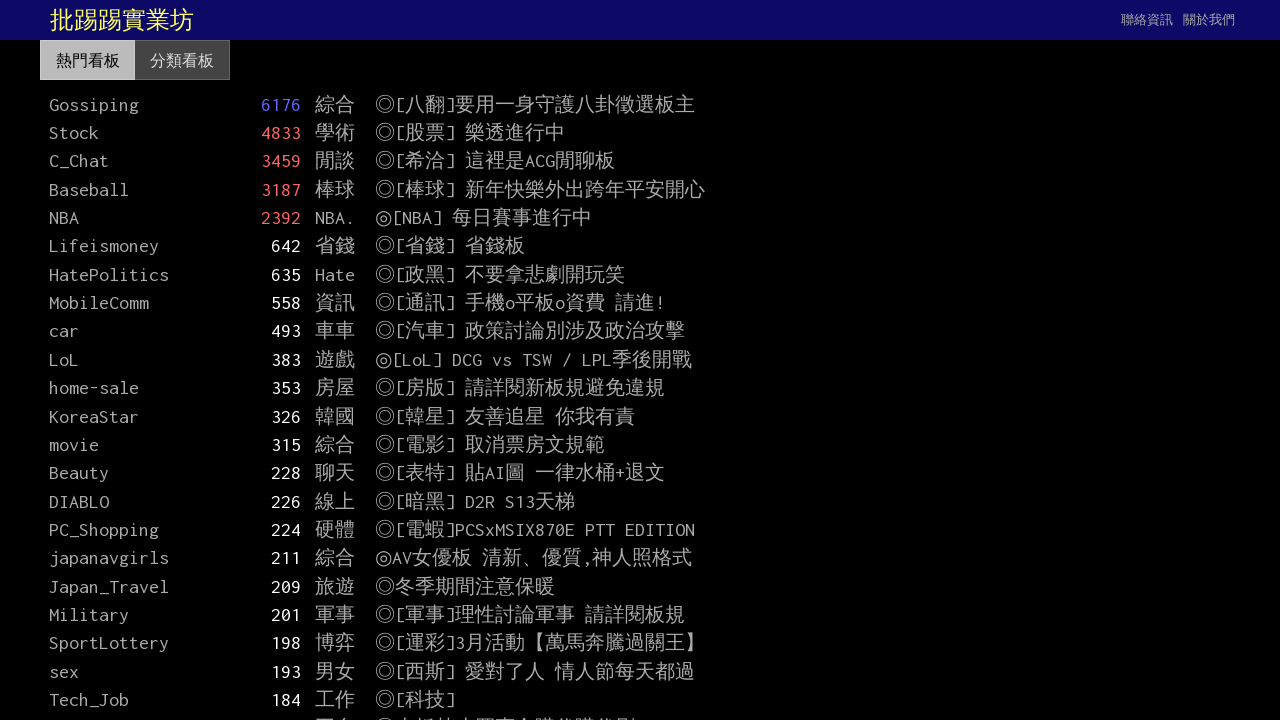

Extracted class attribute from element in loop
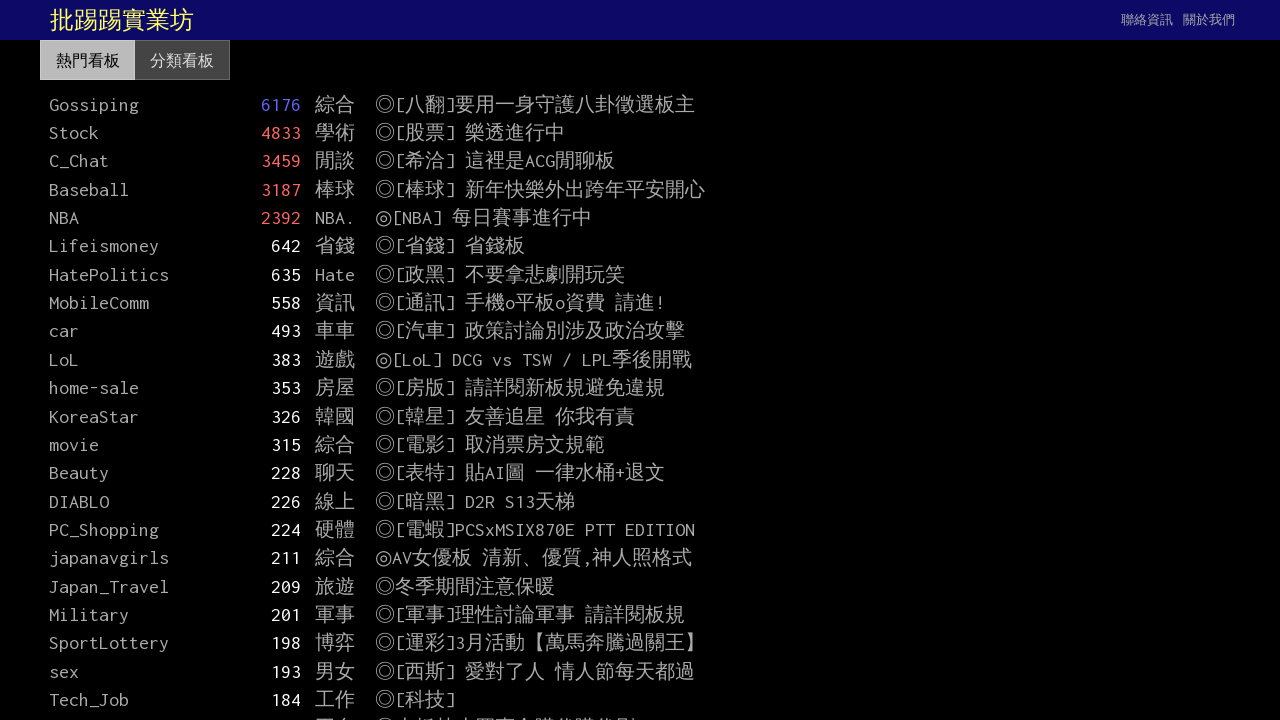

Extracted class attribute from element in loop
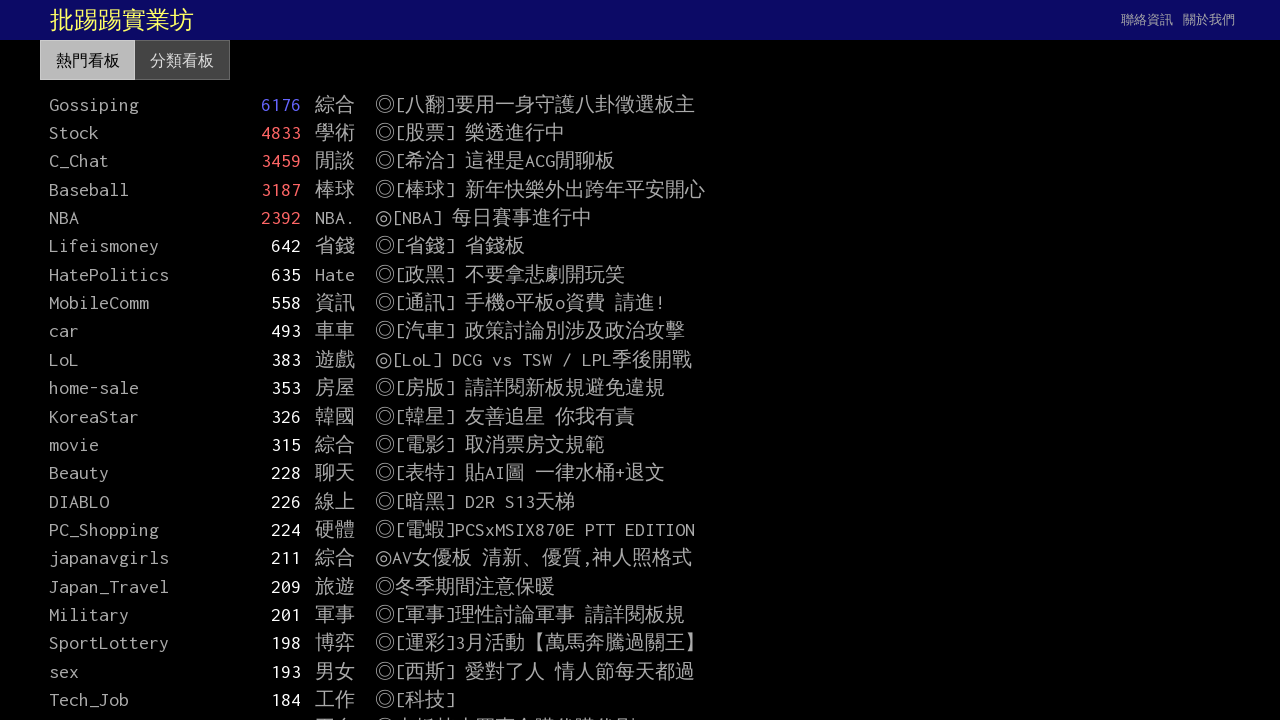

Extracted class attribute from element in loop
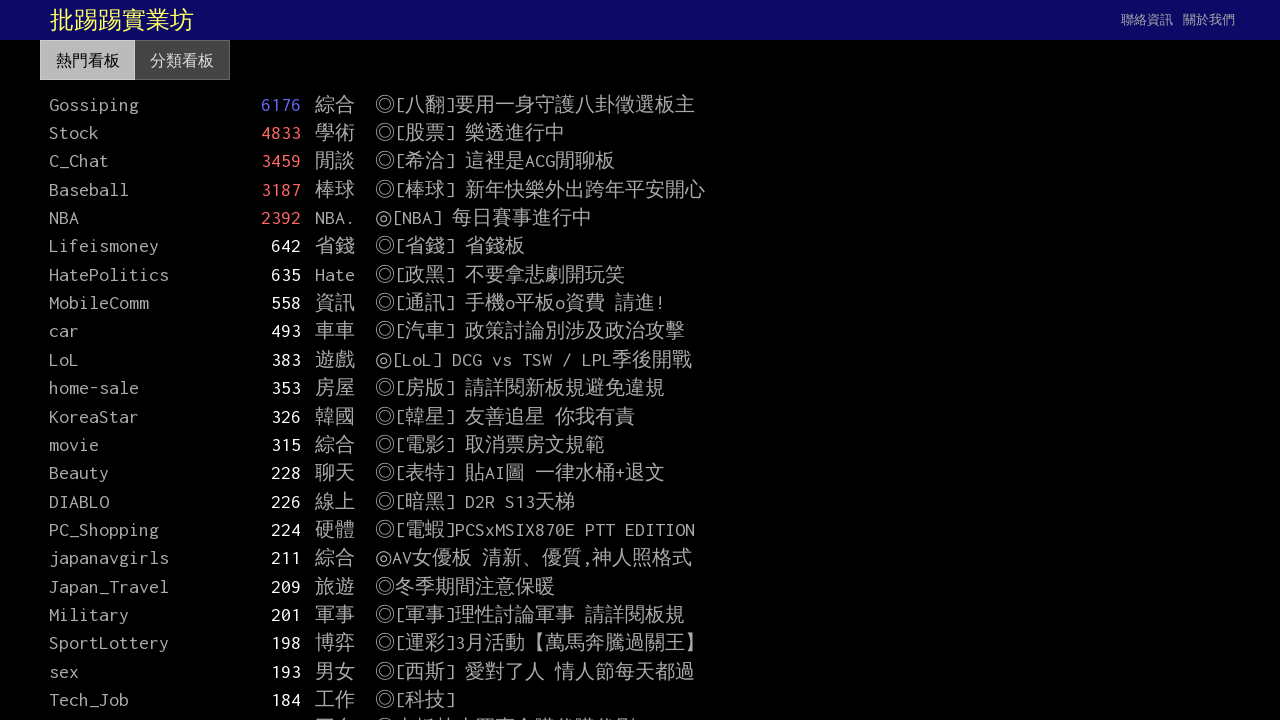

Extracted class attribute from element in loop
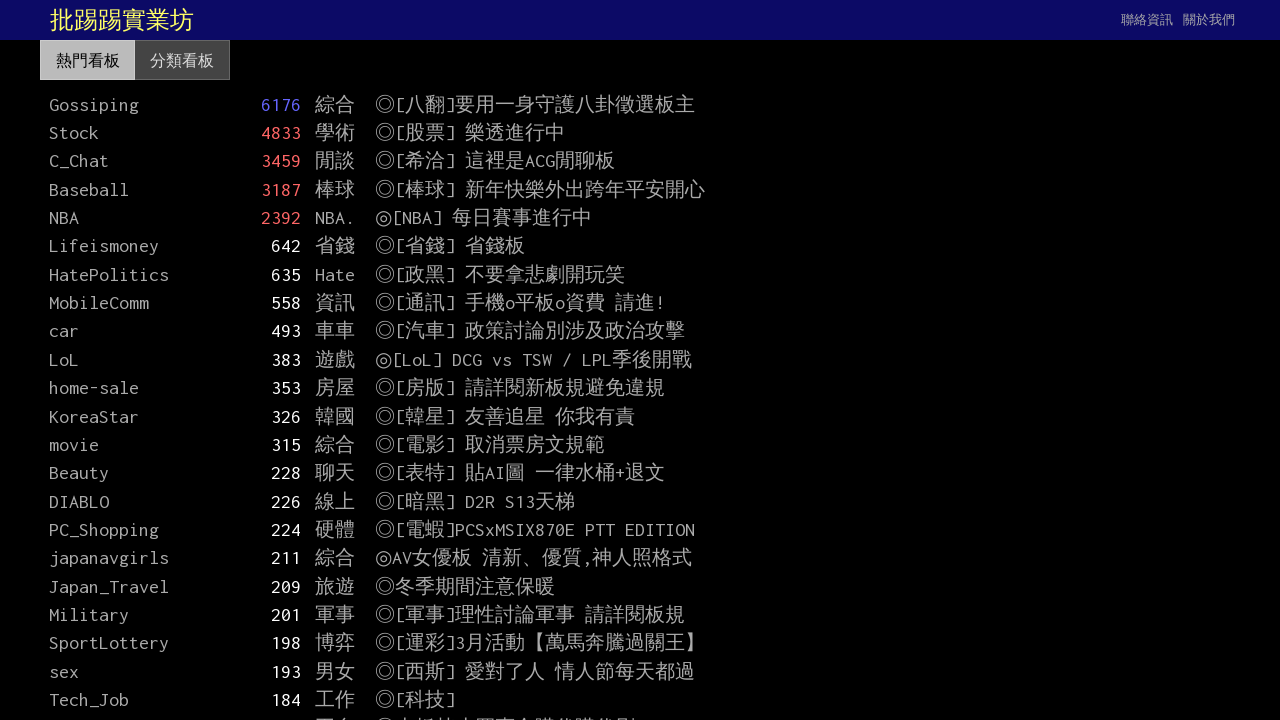

Extracted class attribute from element in loop
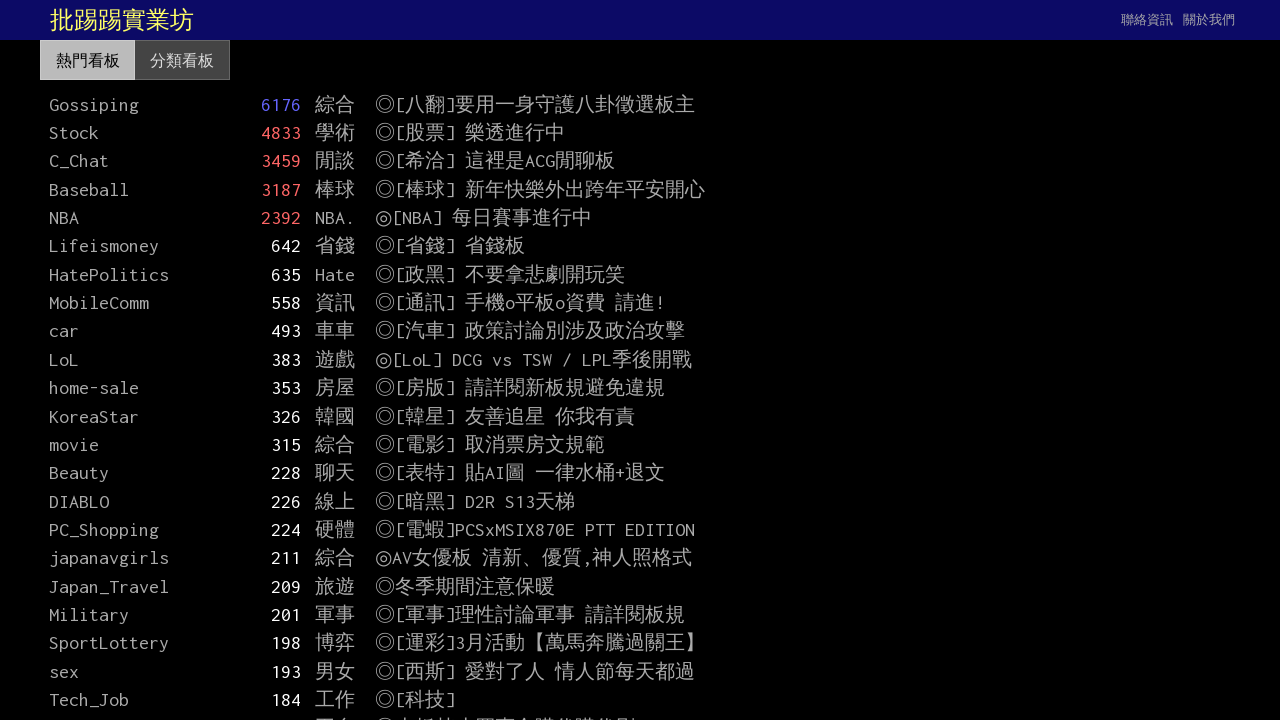

Extracted class attribute from element in loop
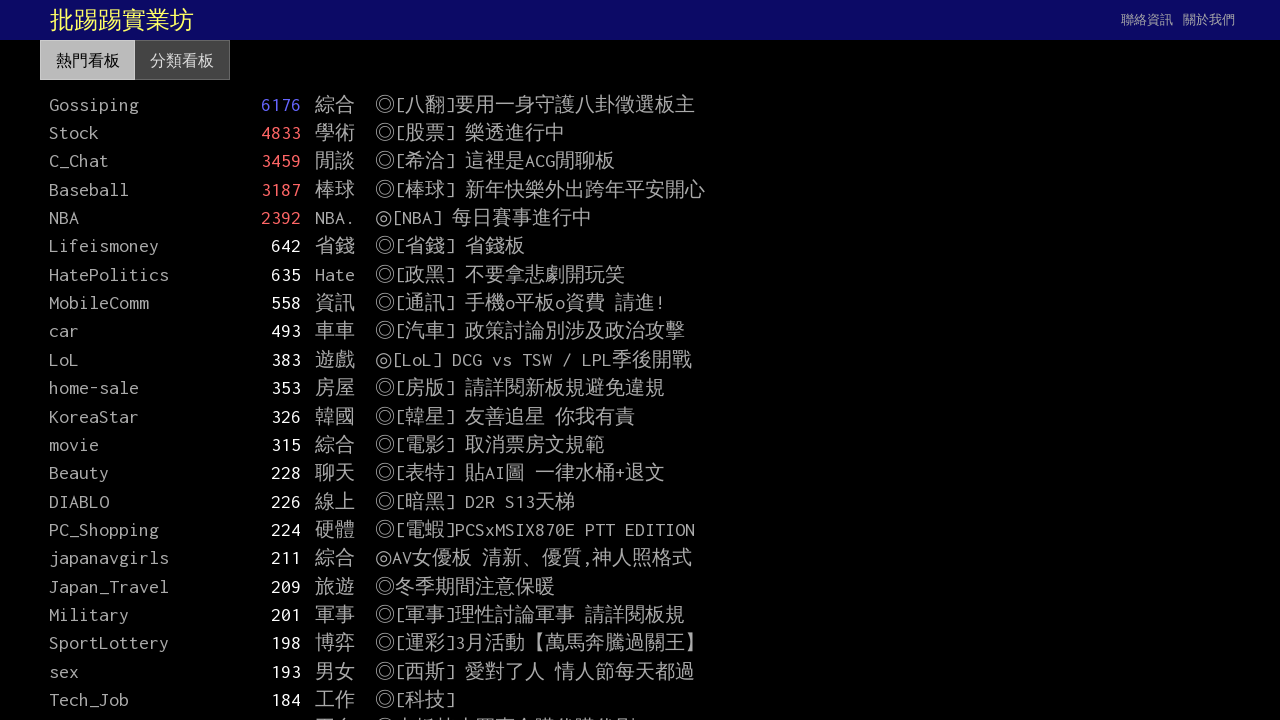

Extracted class attribute from element in loop
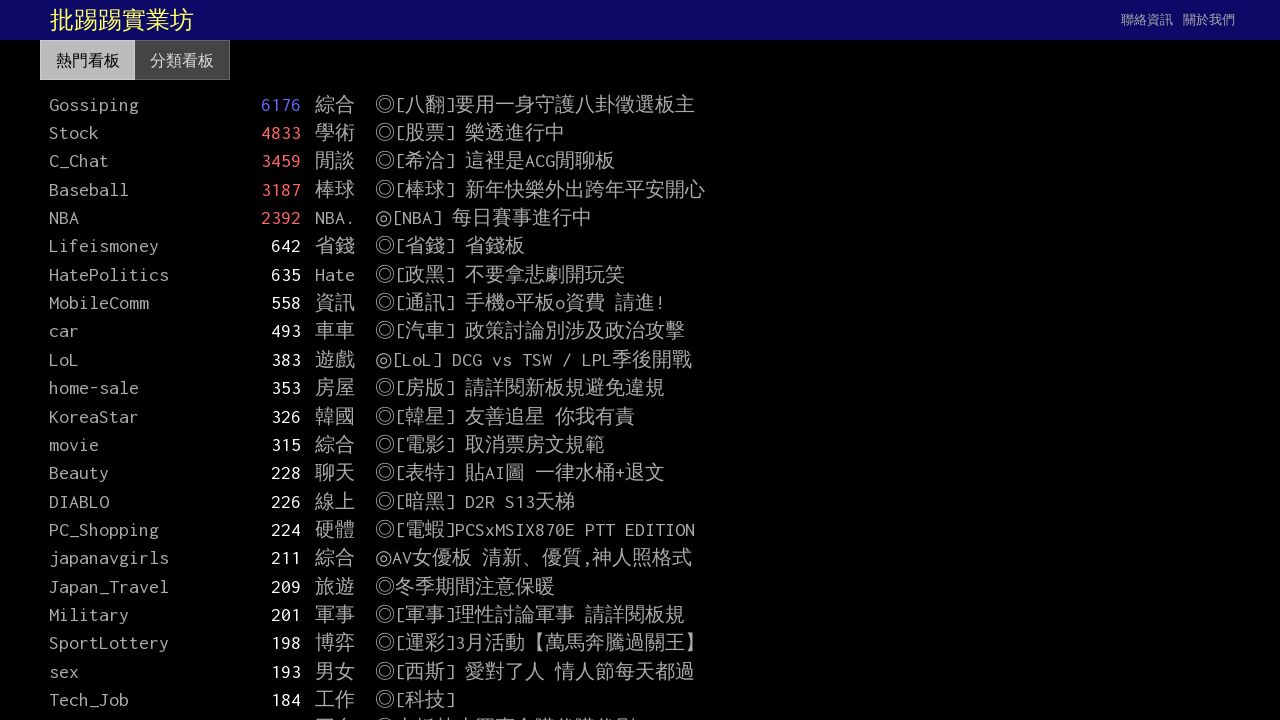

Extracted class attribute from element in loop
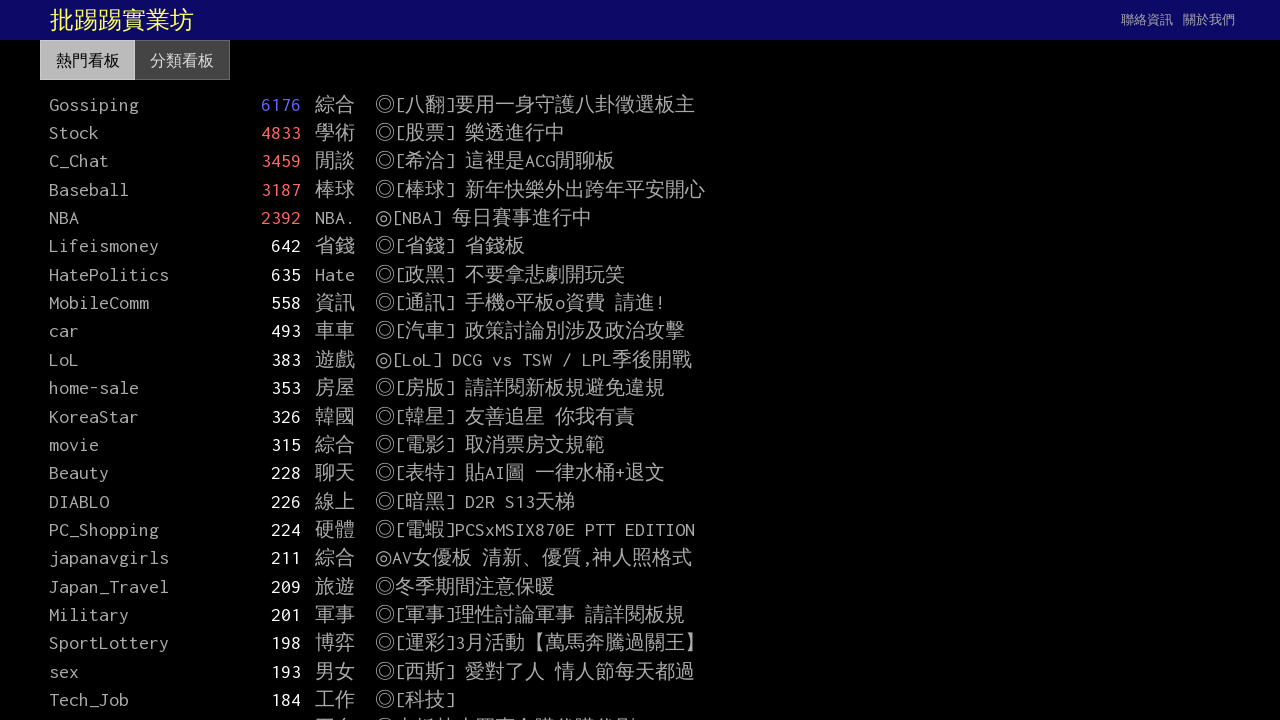

Extracted class attribute from element in loop
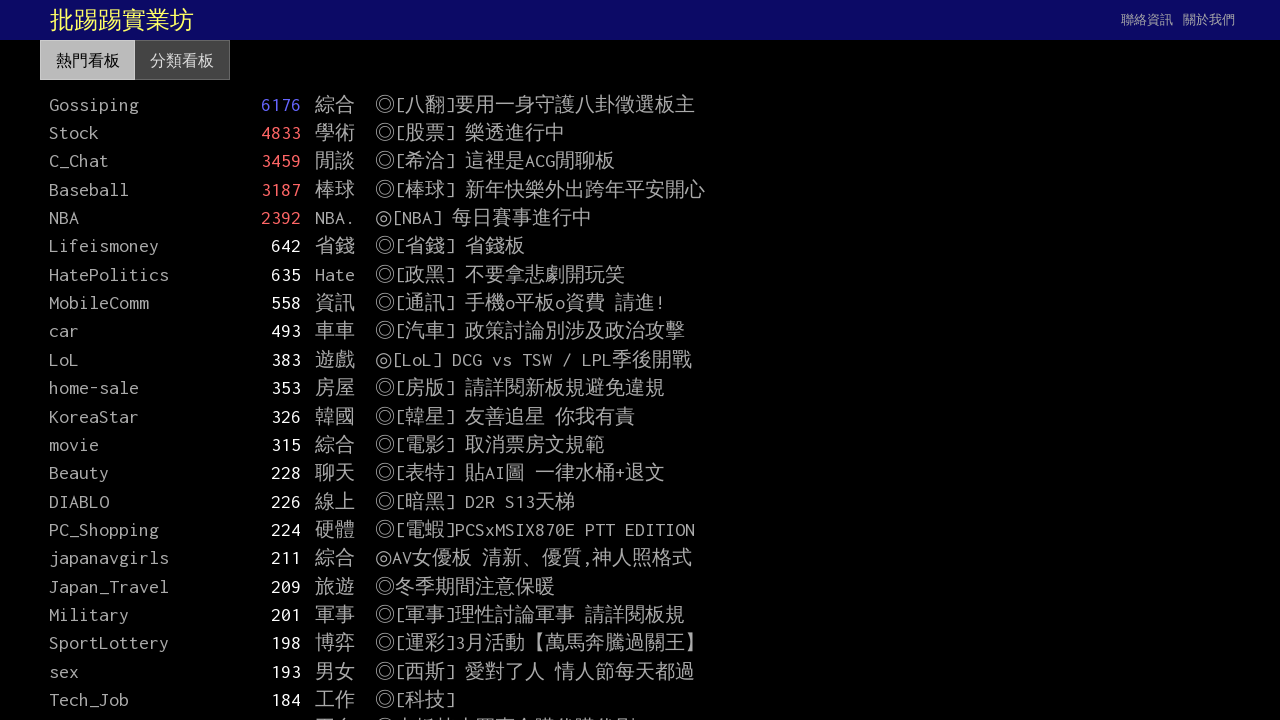

Extracted class attribute from element in loop
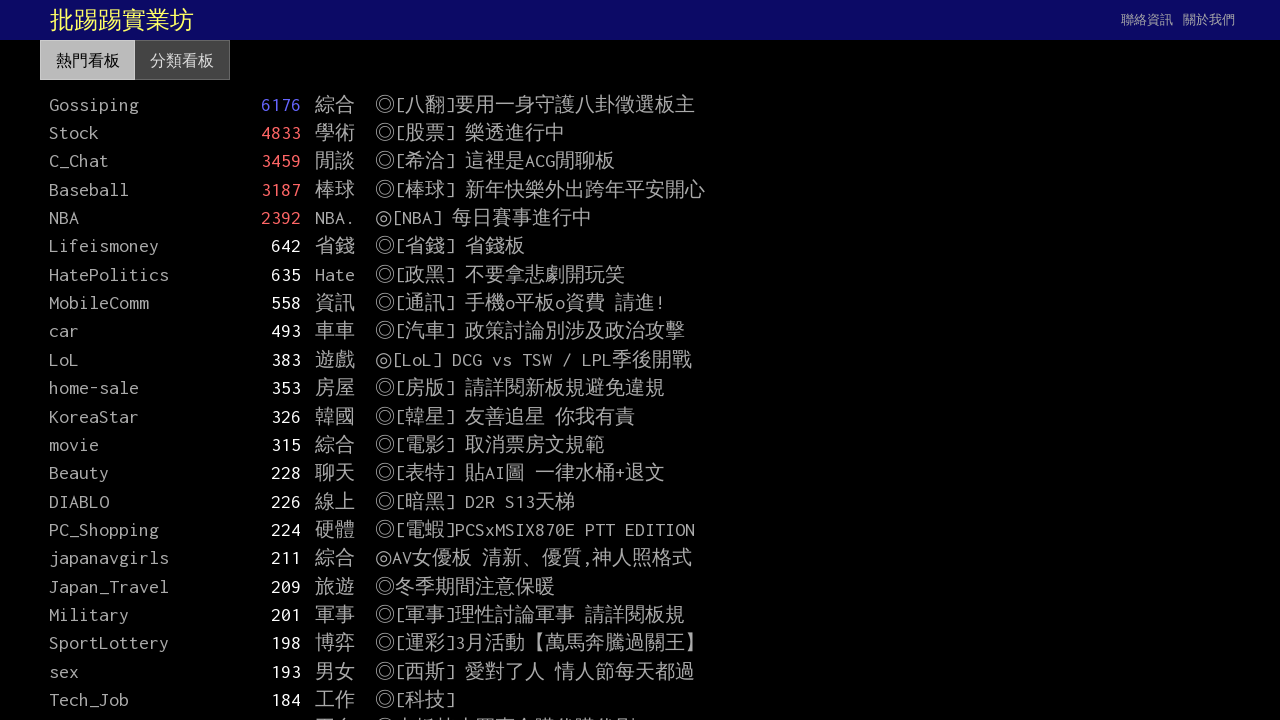

Extracted class attribute from element in loop
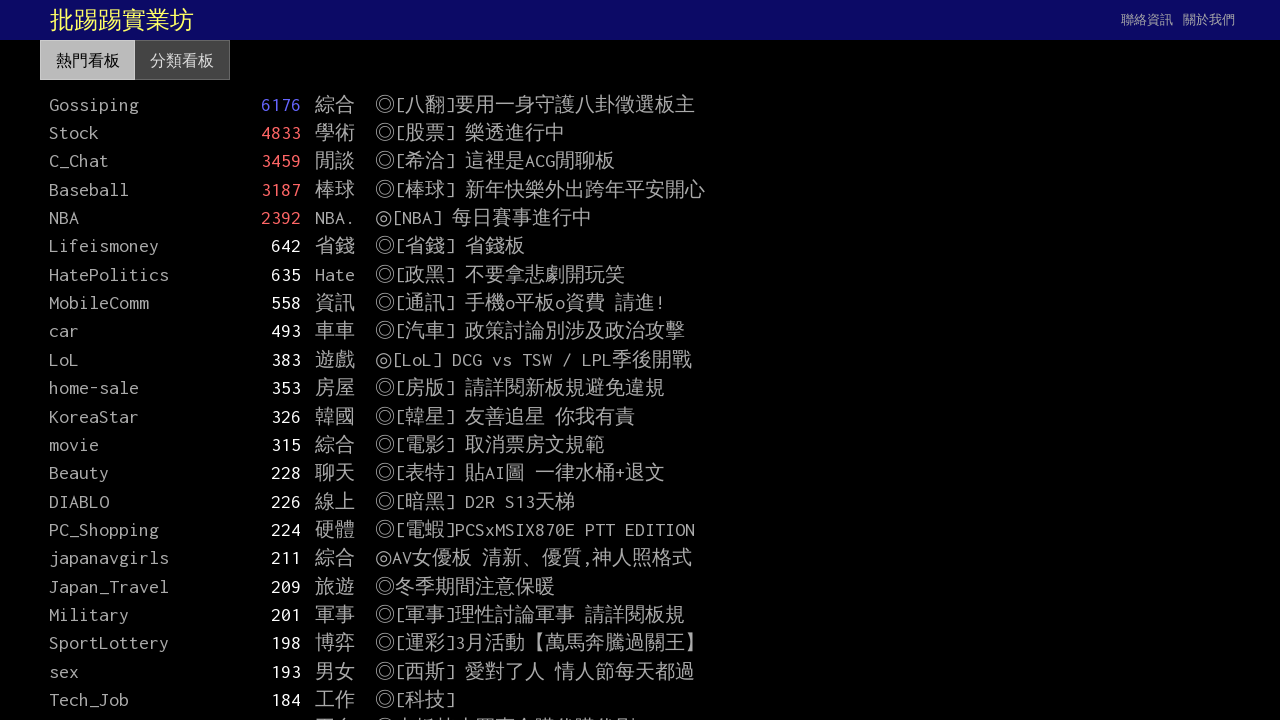

Extracted class attribute from element in loop
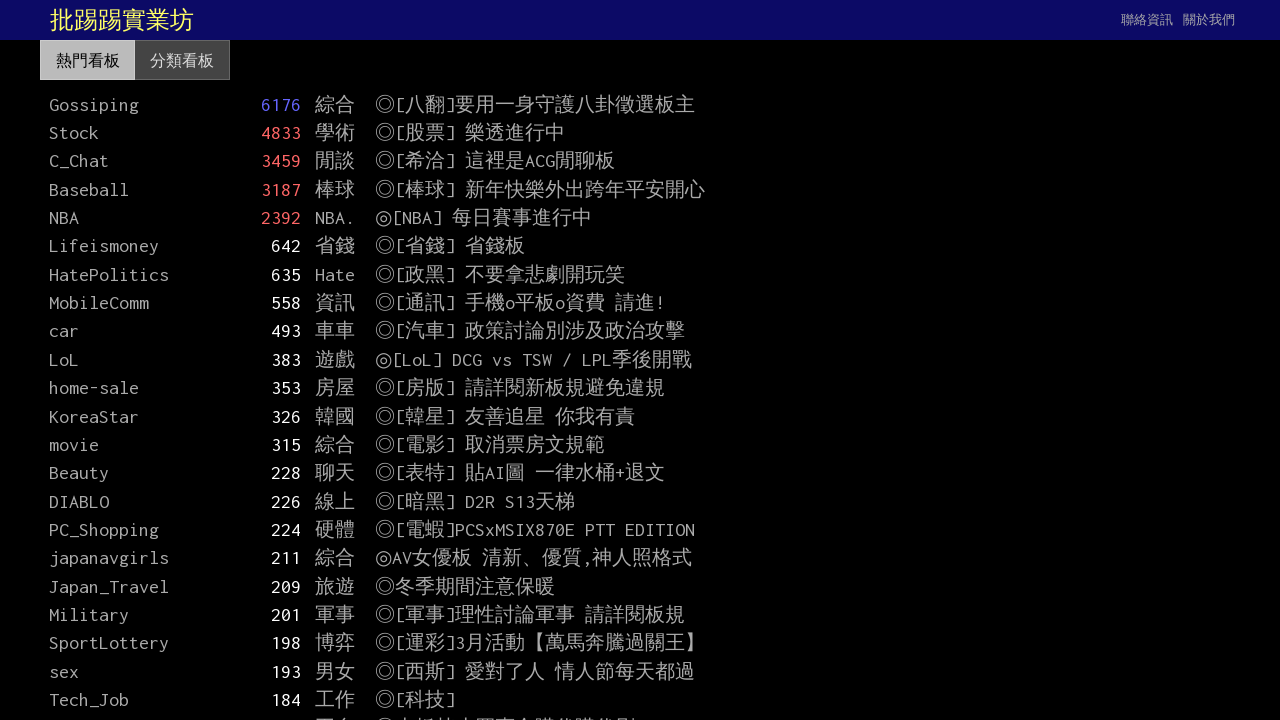

Extracted class attribute from element in loop
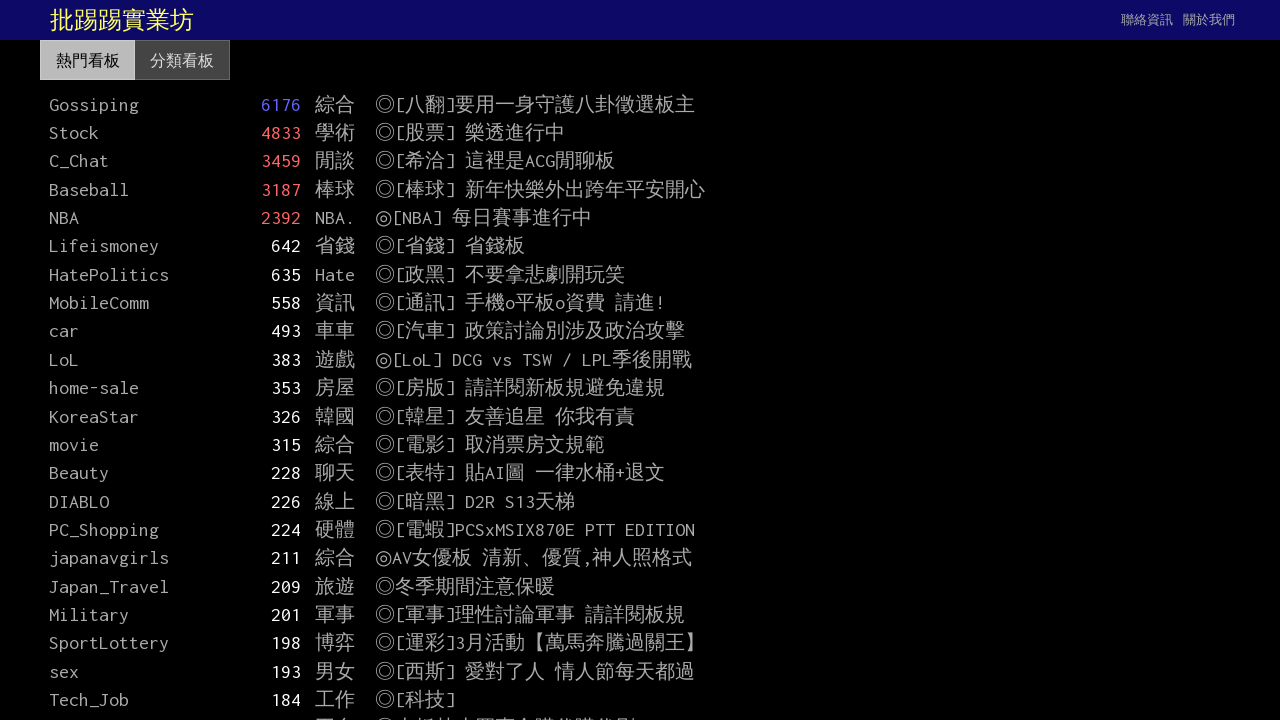

Extracted class attribute from element in loop
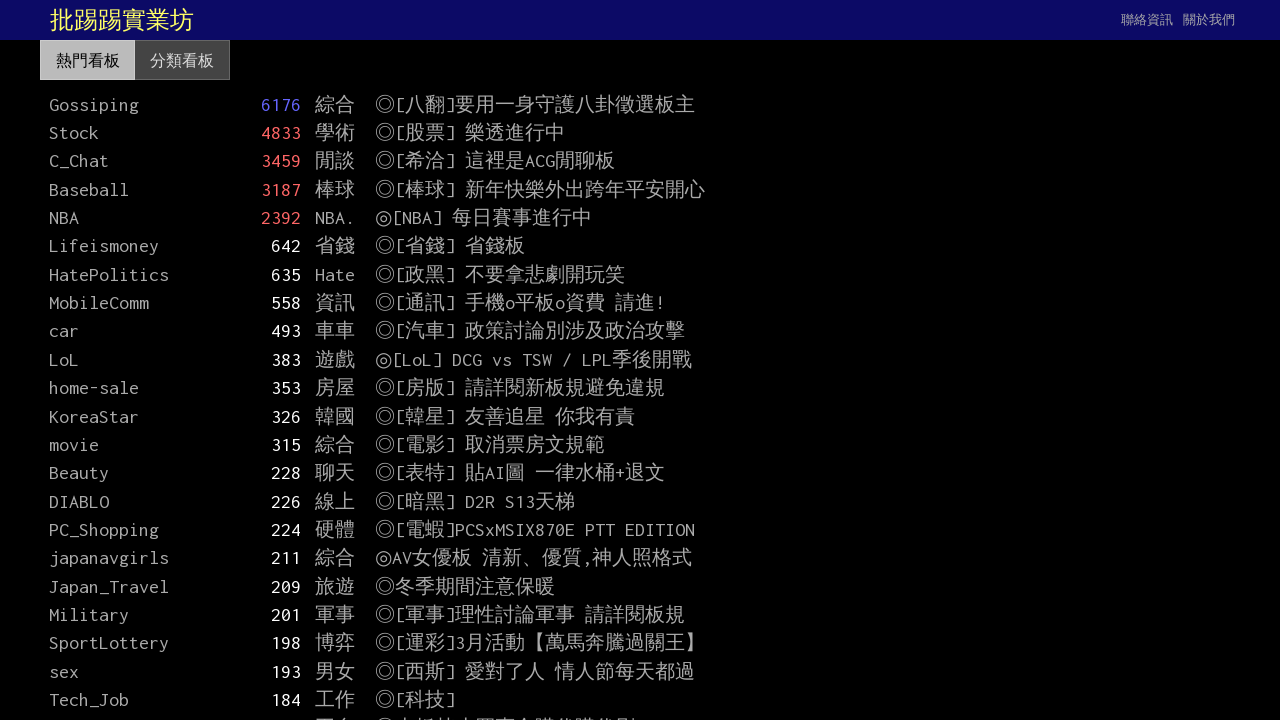

Extracted class attribute from element in loop
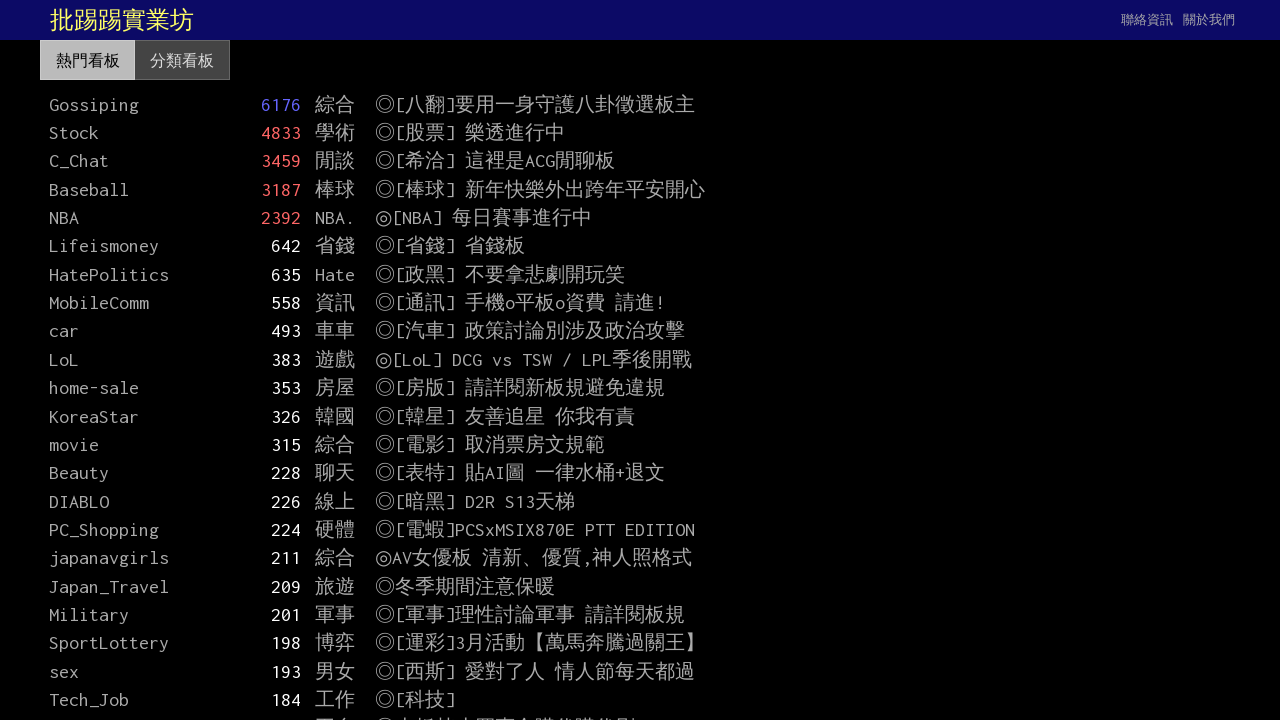

Extracted class attribute from element in loop
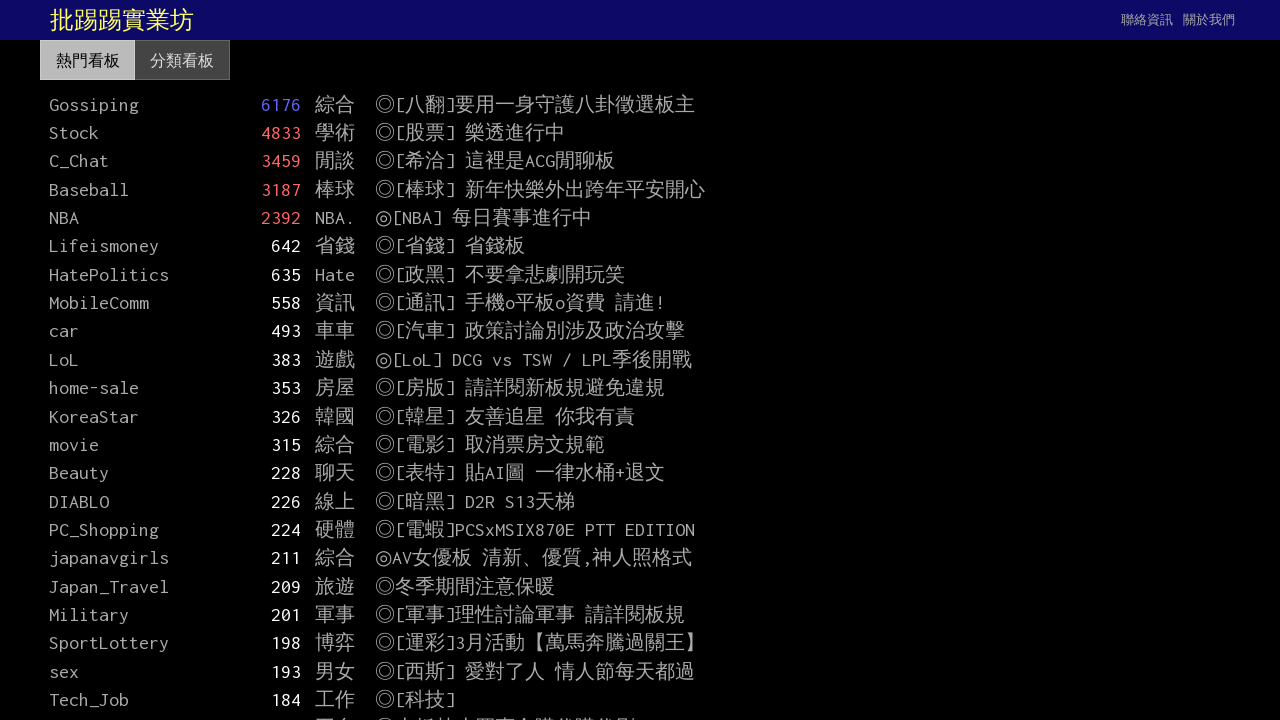

Extracted class attribute from element in loop
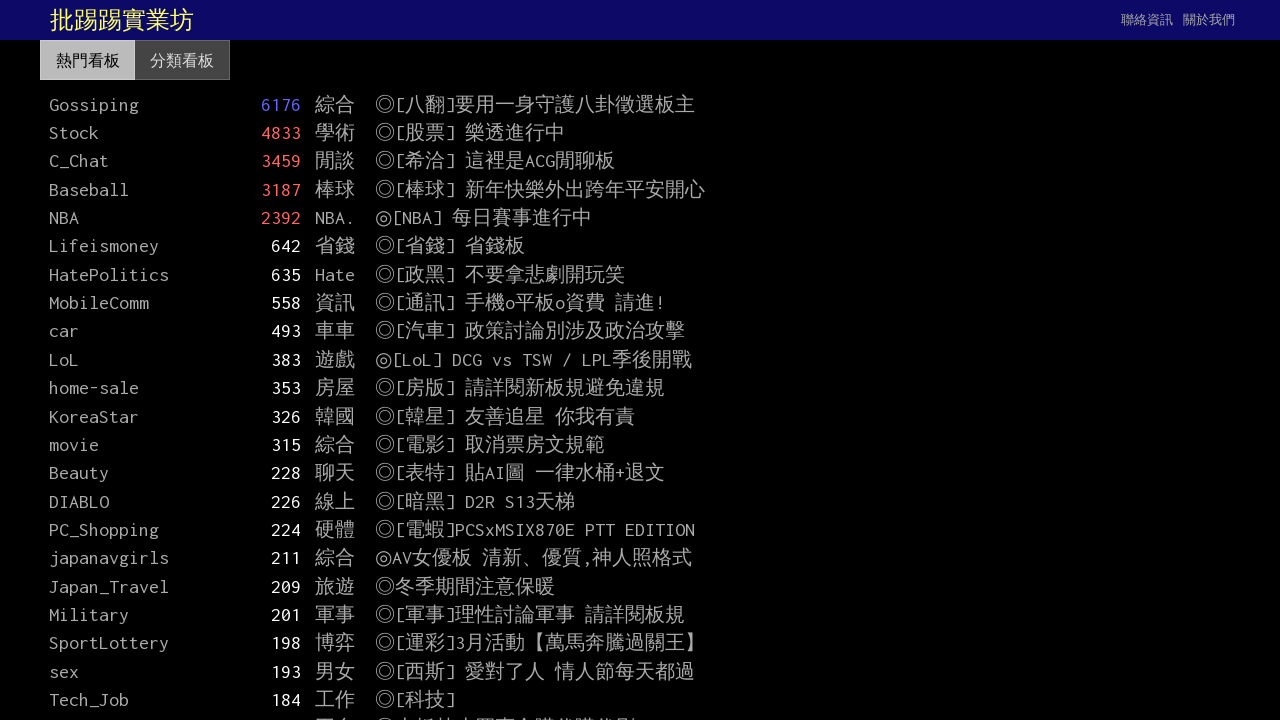

Extracted class attribute from element in loop
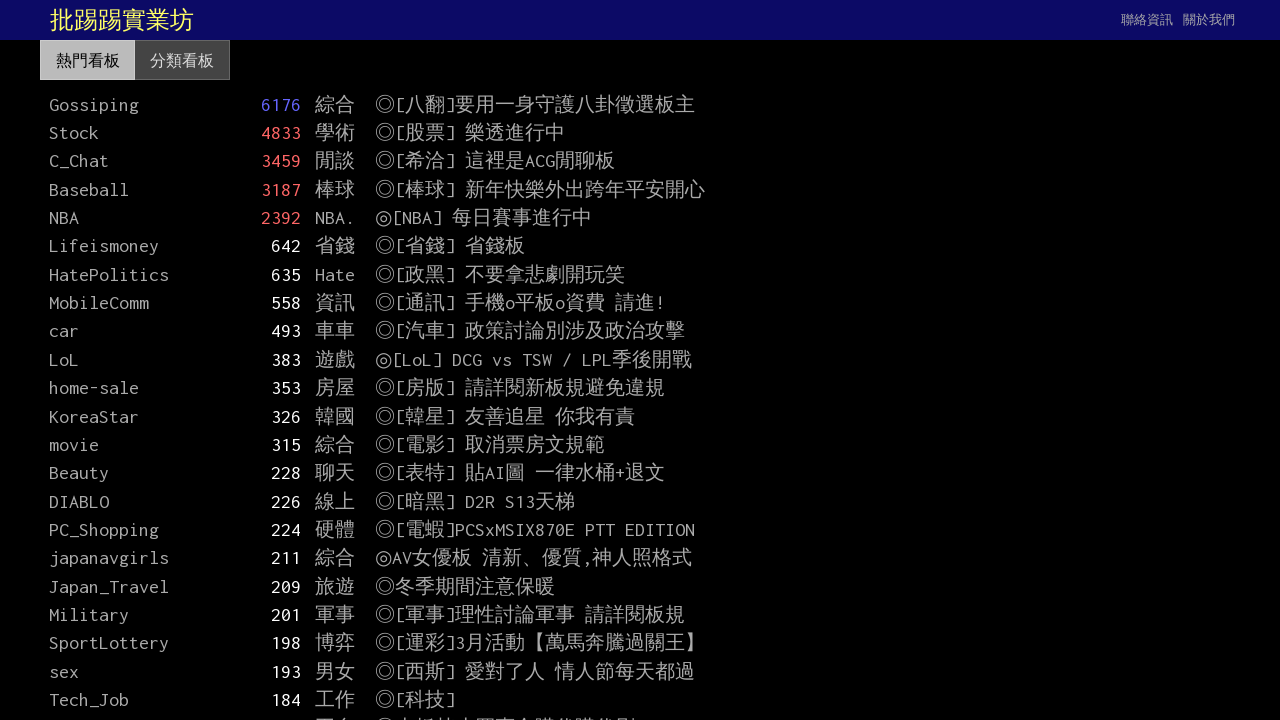

Extracted class attribute from element in loop
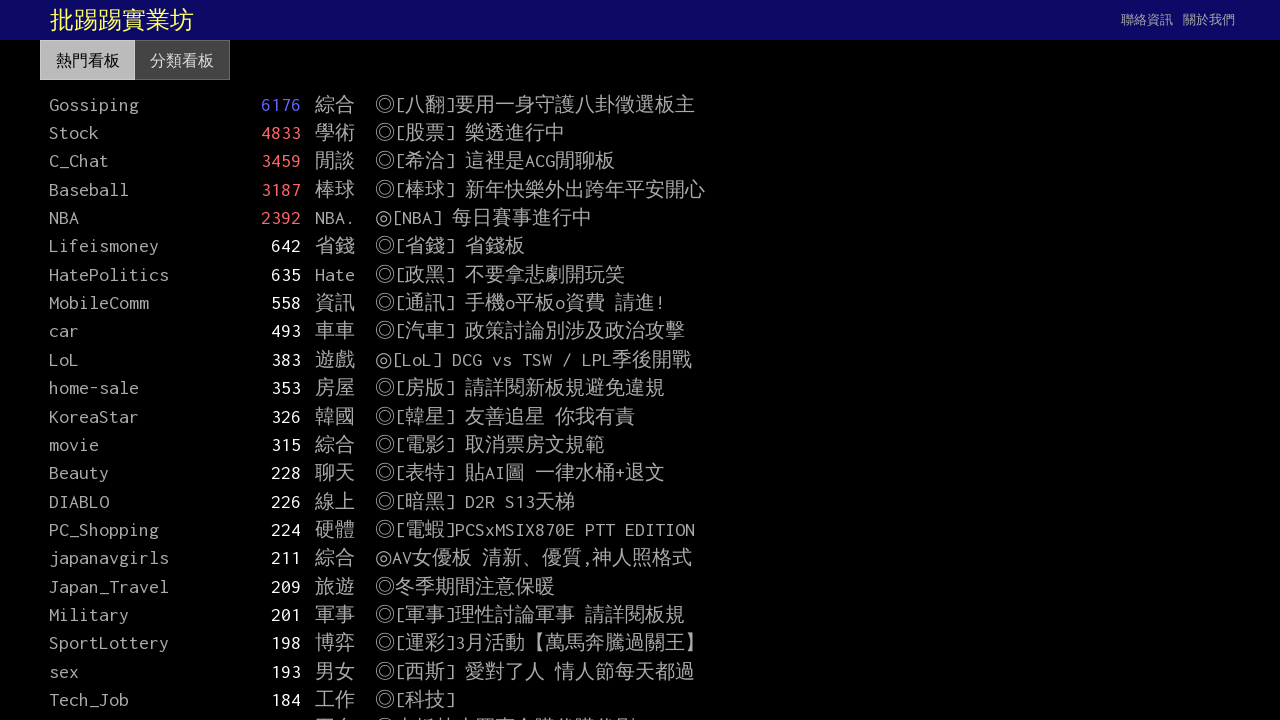

Extracted class attribute from element in loop
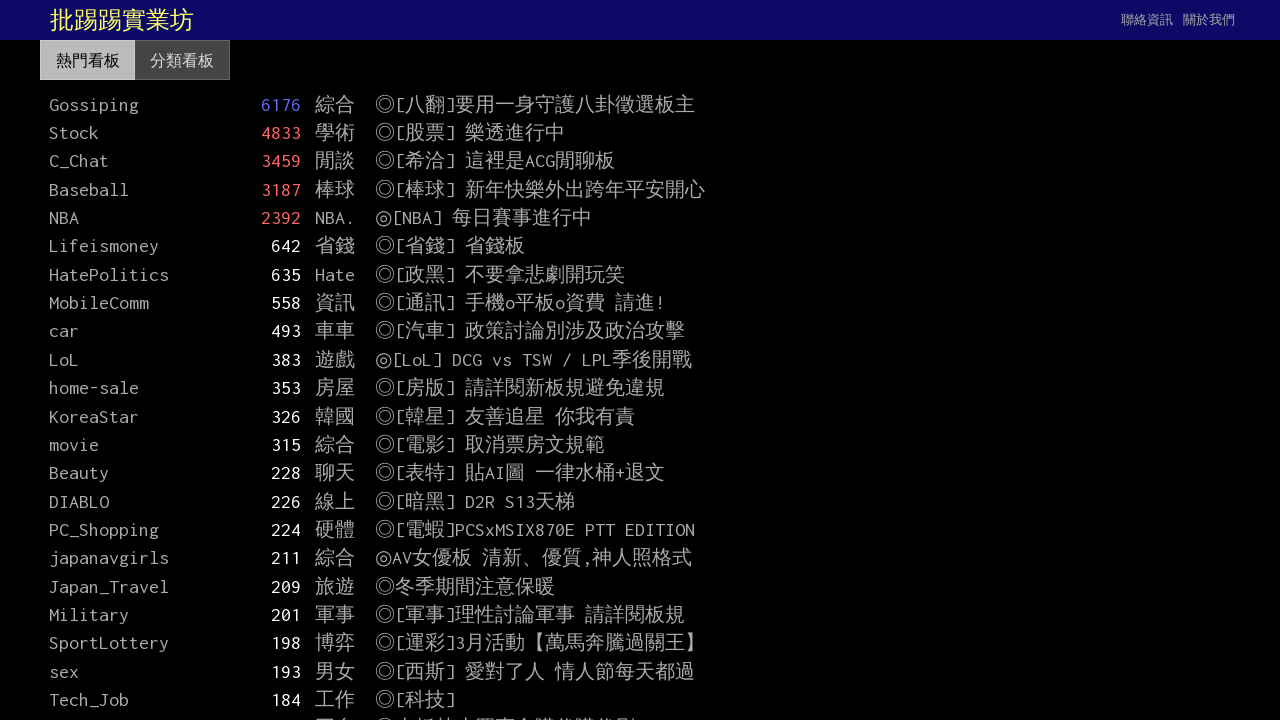

Extracted class attribute from element in loop
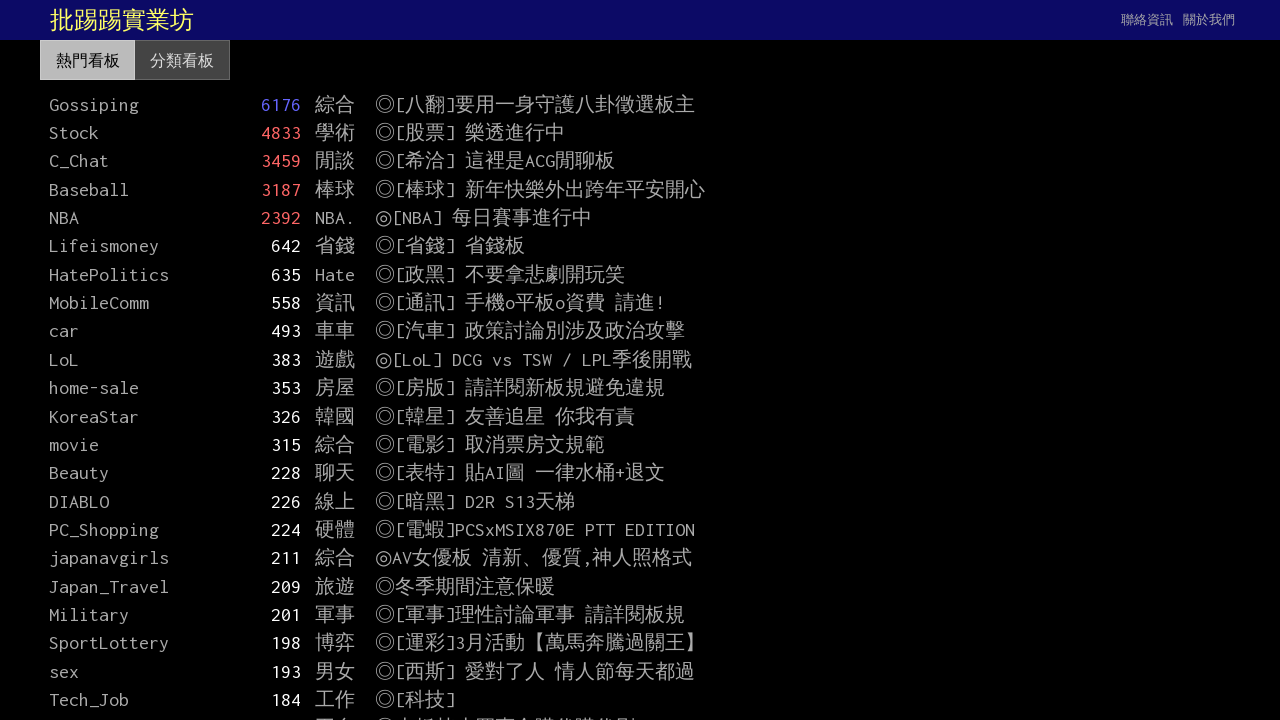

Extracted class attribute from element in loop
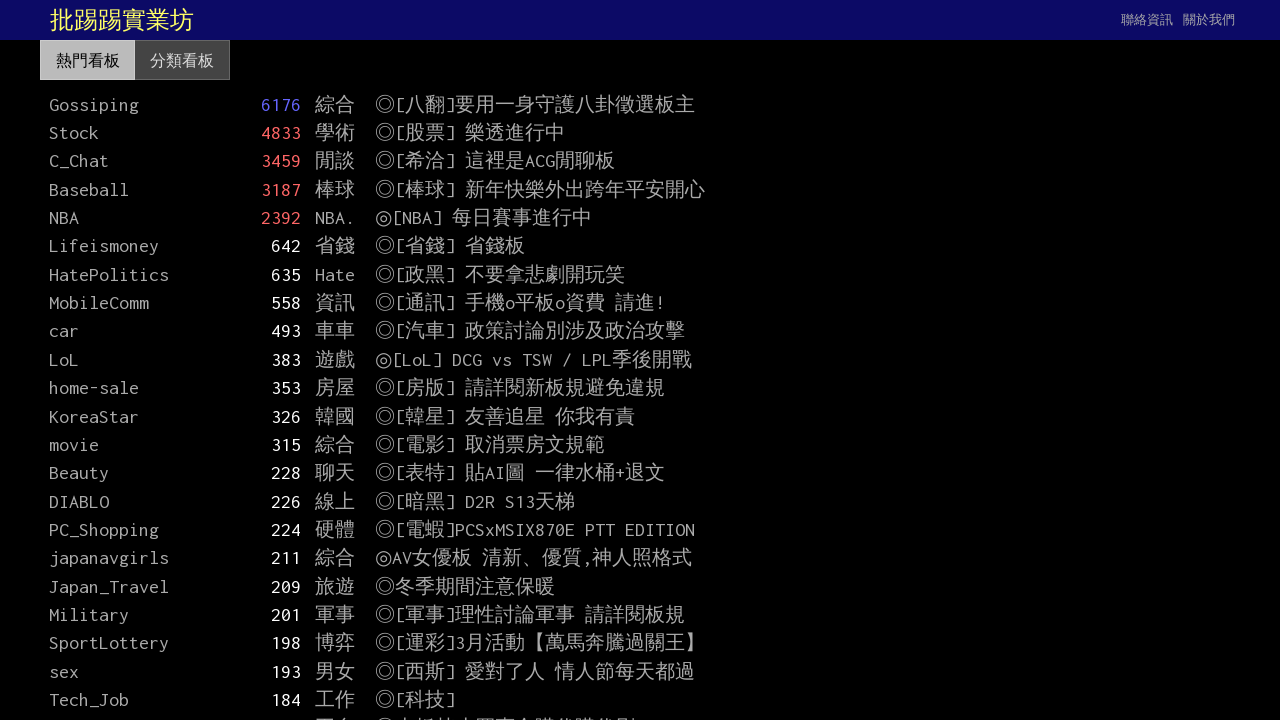

Extracted class attribute from element in loop
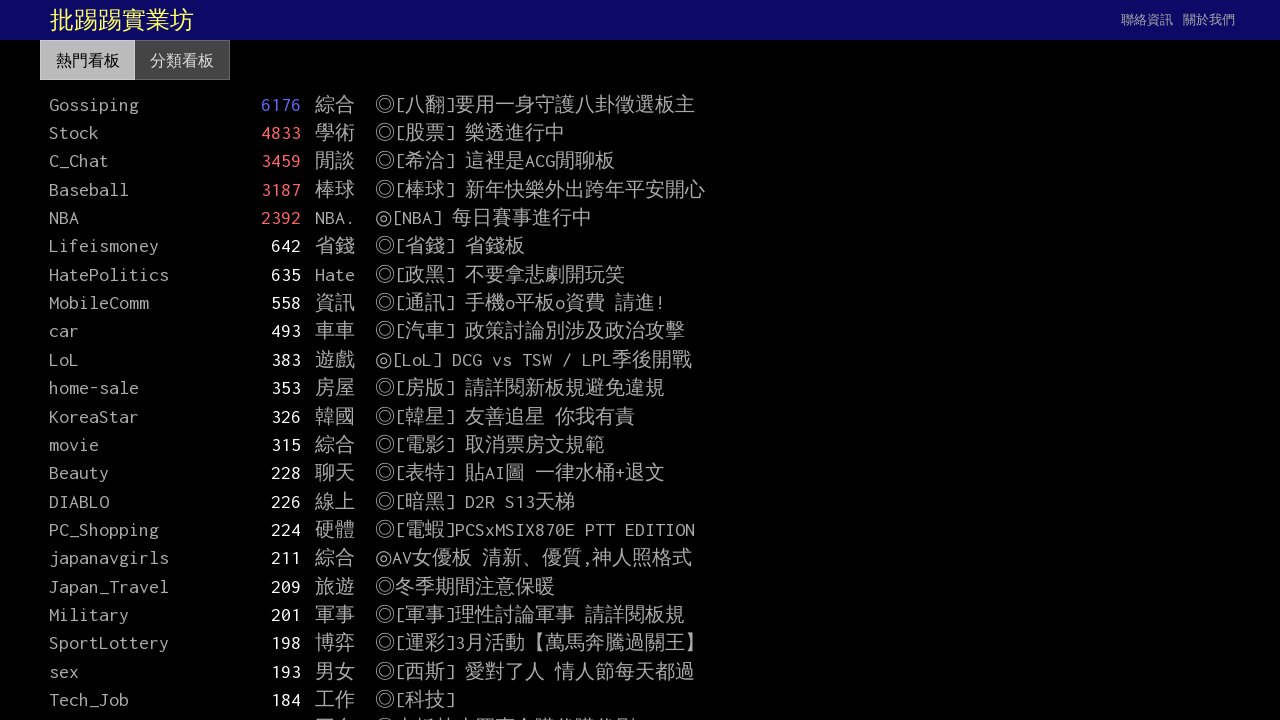

Extracted class attribute from element in loop
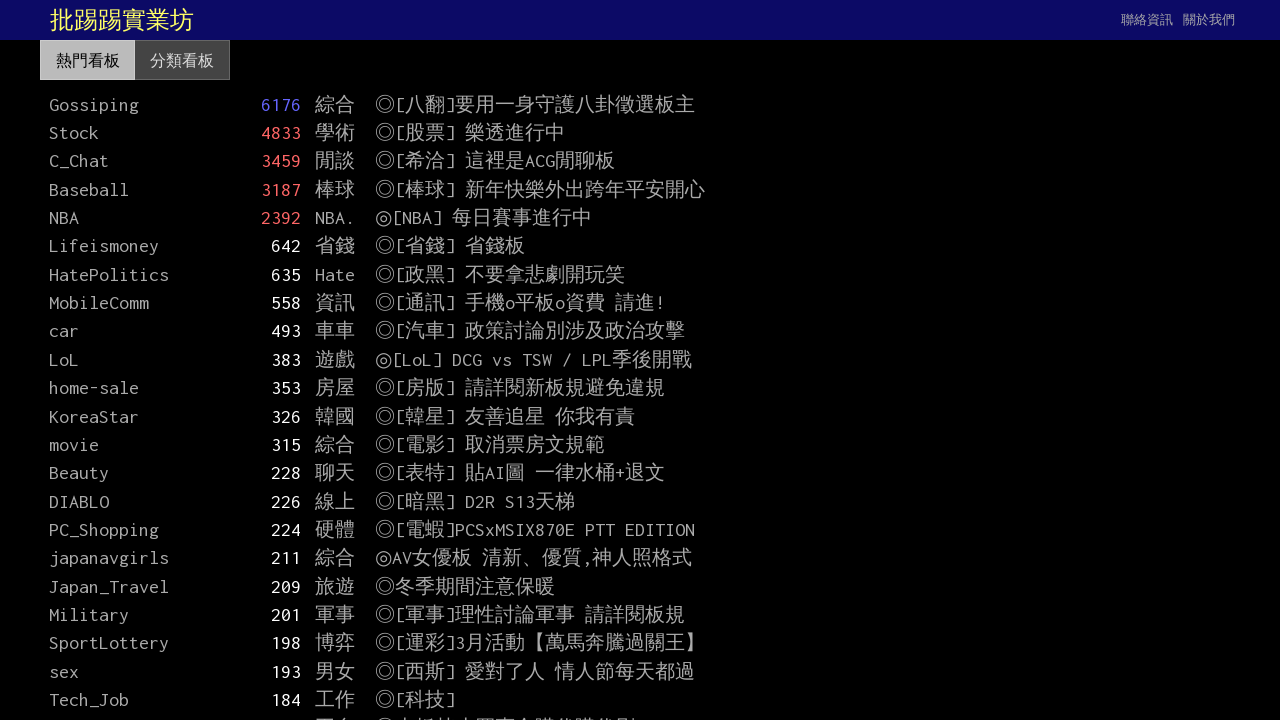

Extracted class attribute from element in loop
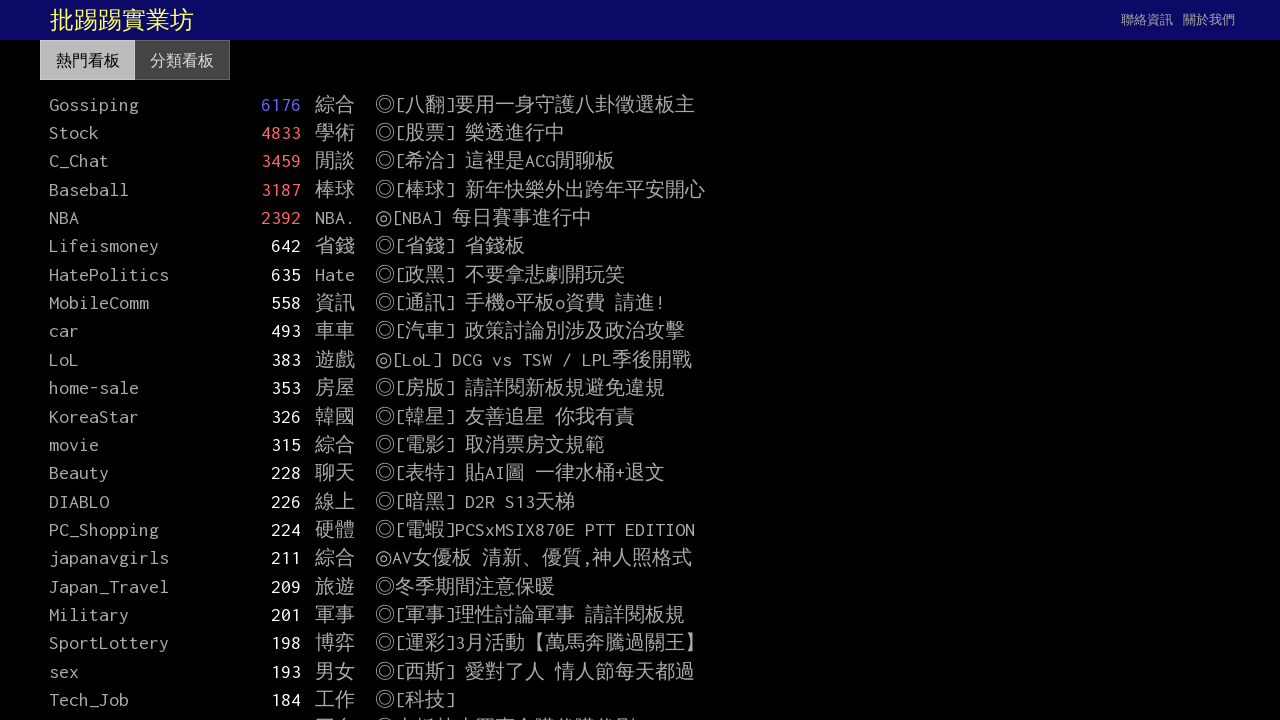

Extracted class attribute from element in loop
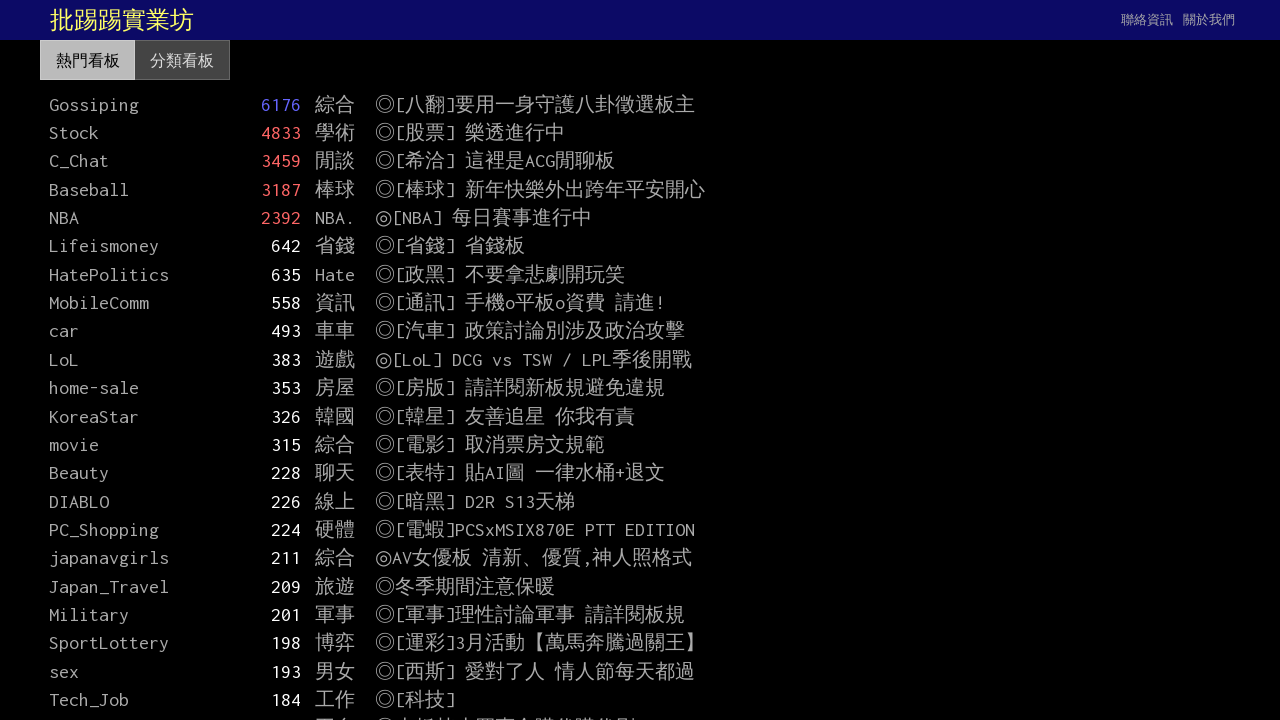

Extracted class attribute from element in loop
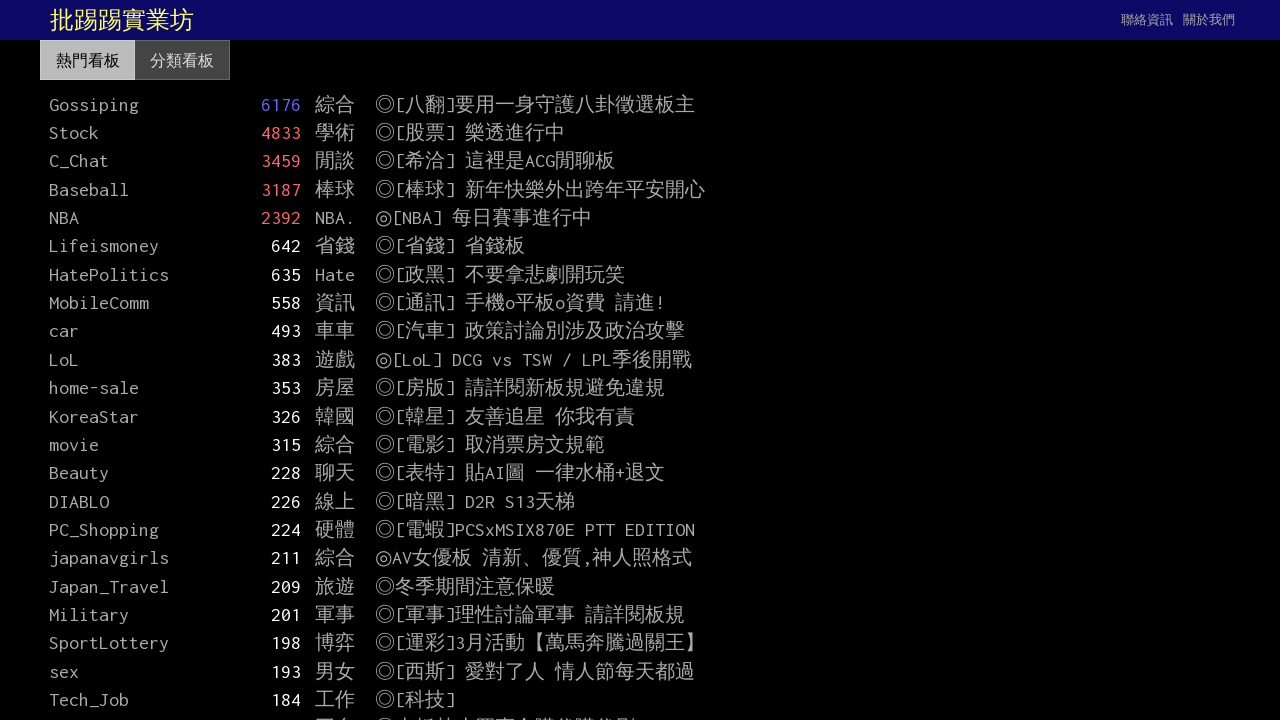

Extracted class attribute from element in loop
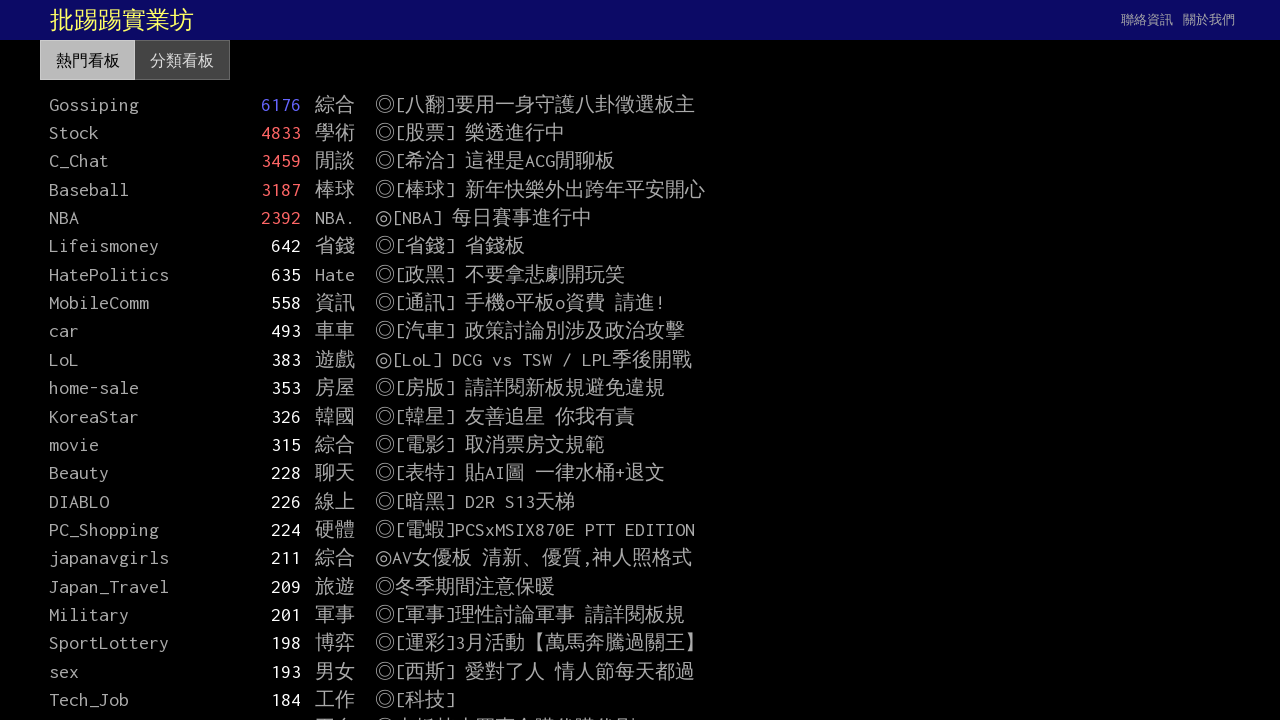

Extracted class attribute from element in loop
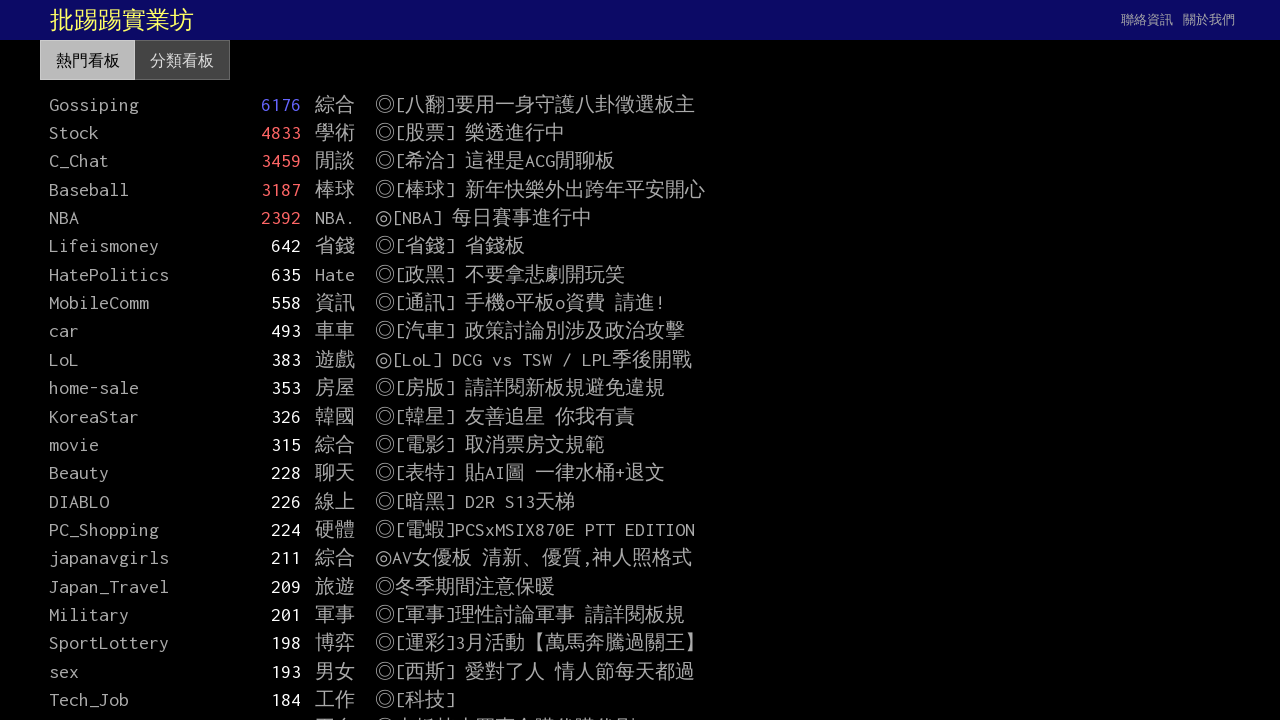

Extracted class attribute from element in loop
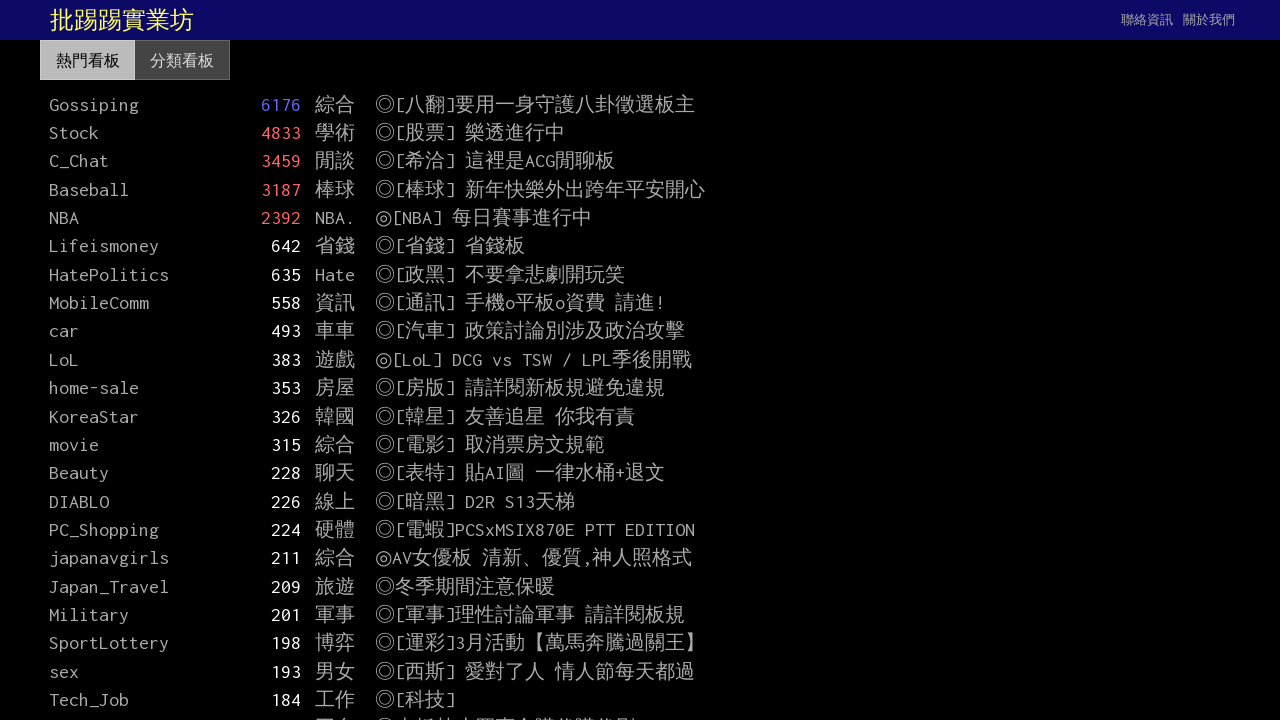

Extracted class attribute from element in loop
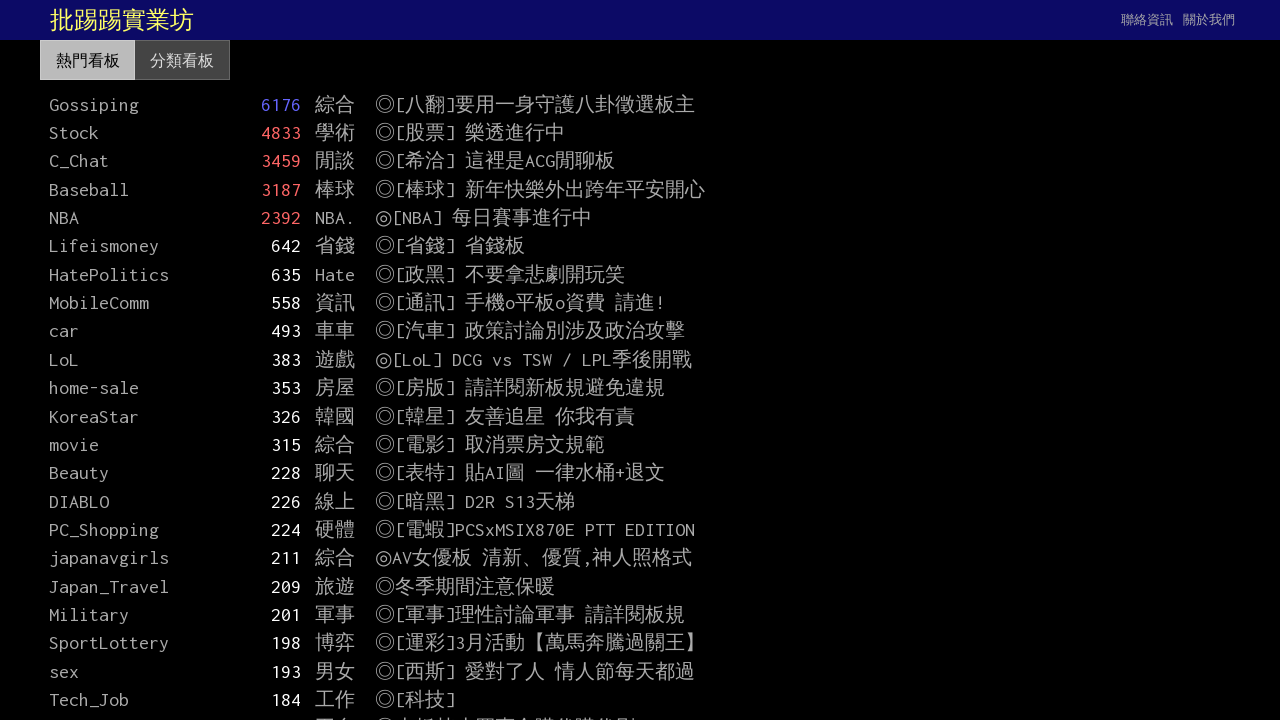

Extracted class attribute from element in loop
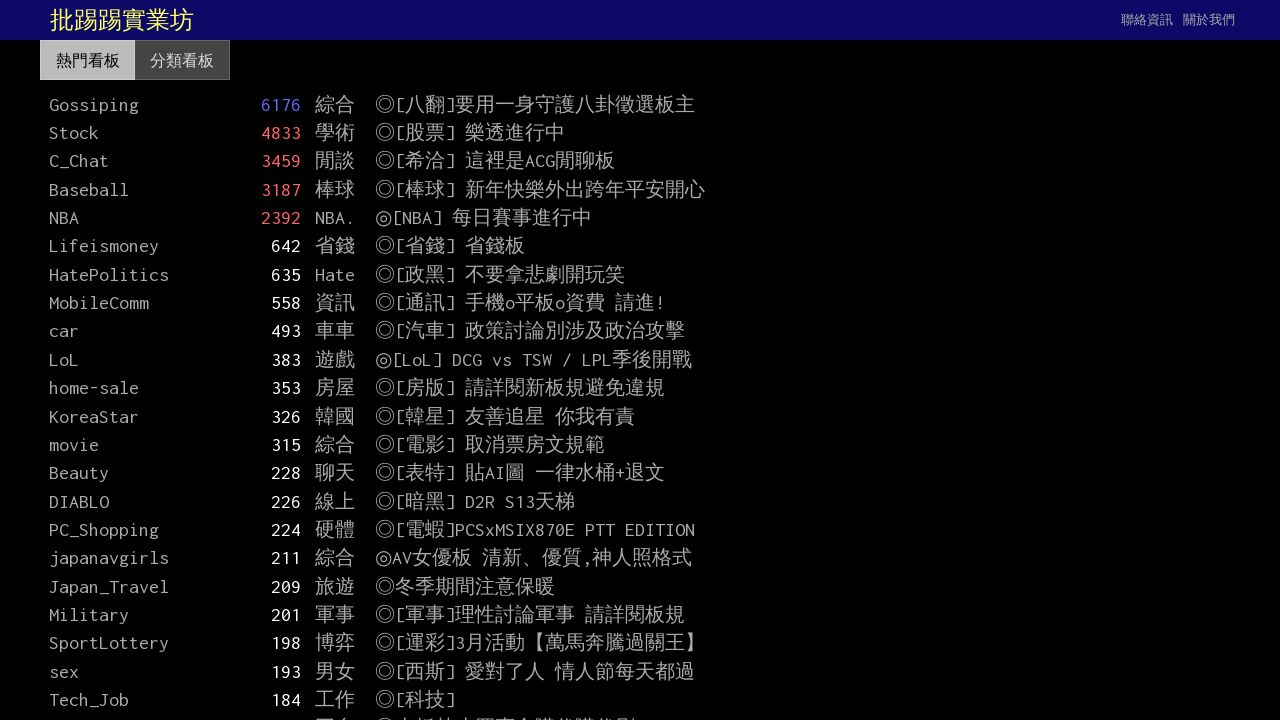

Extracted class attribute from element in loop
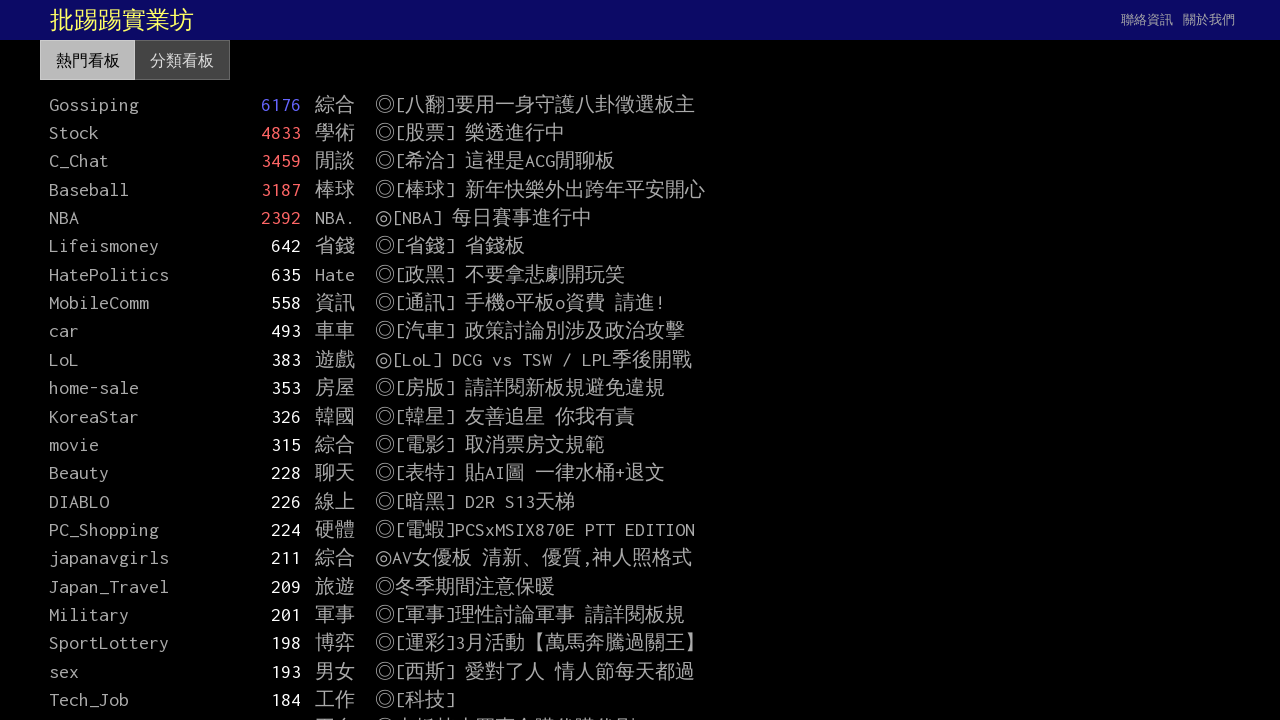

Extracted class attribute from element in loop
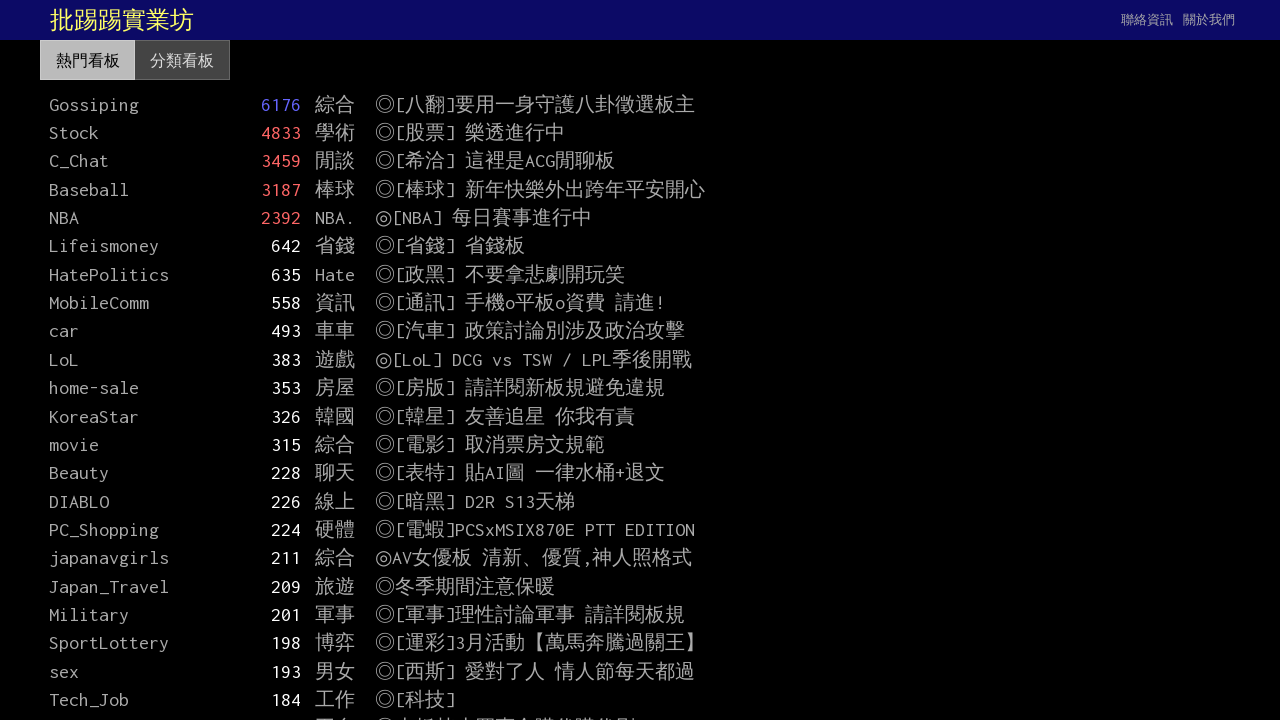

Extracted class attribute from element in loop
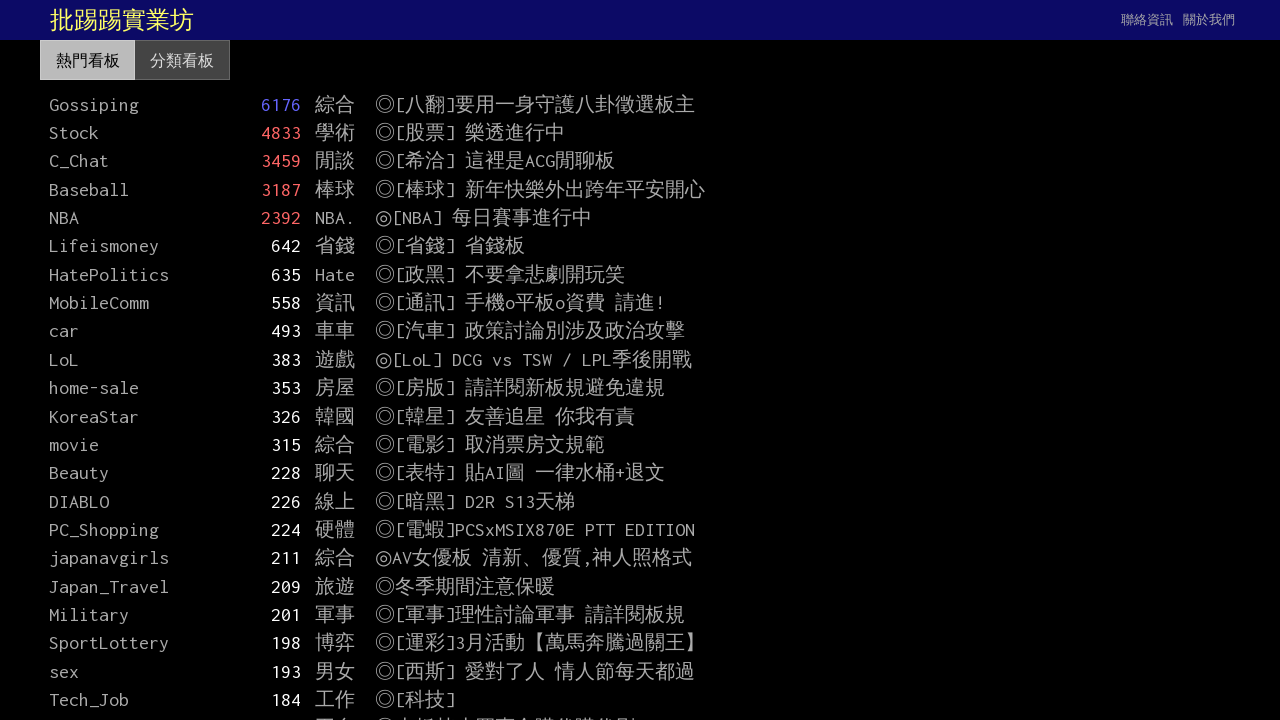

Extracted class attribute from element in loop
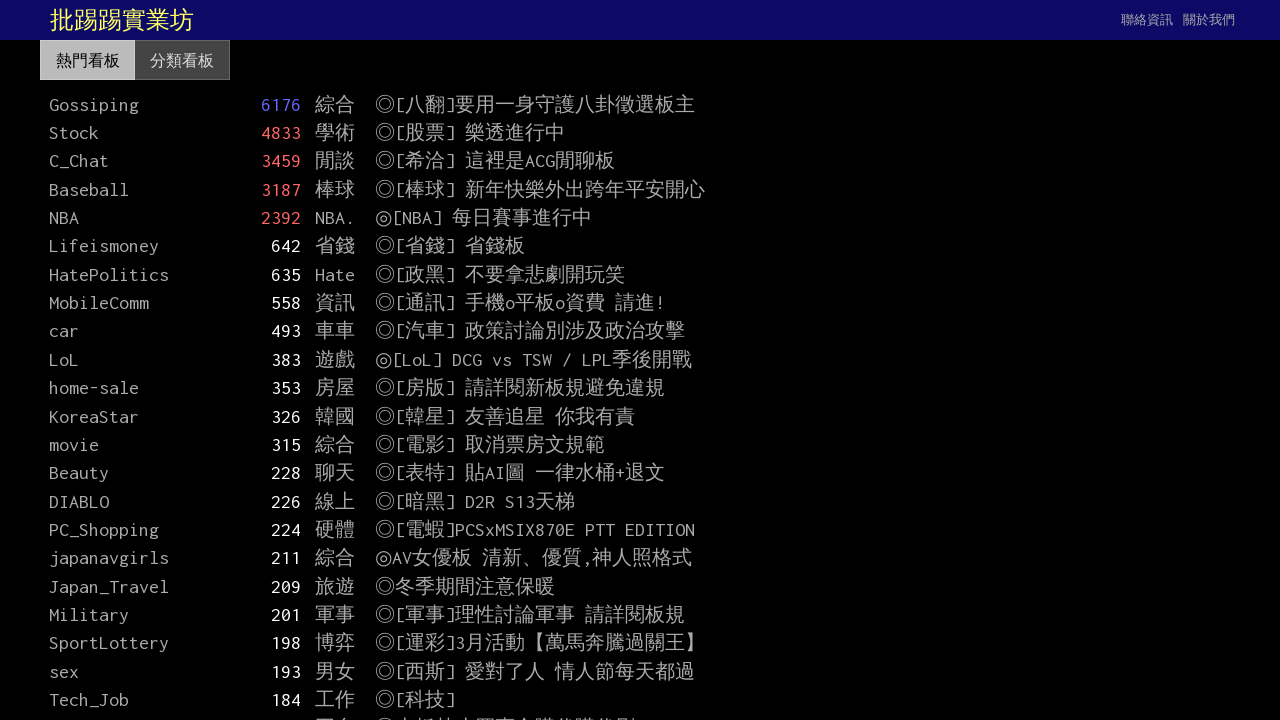

Extracted class attribute from element in loop
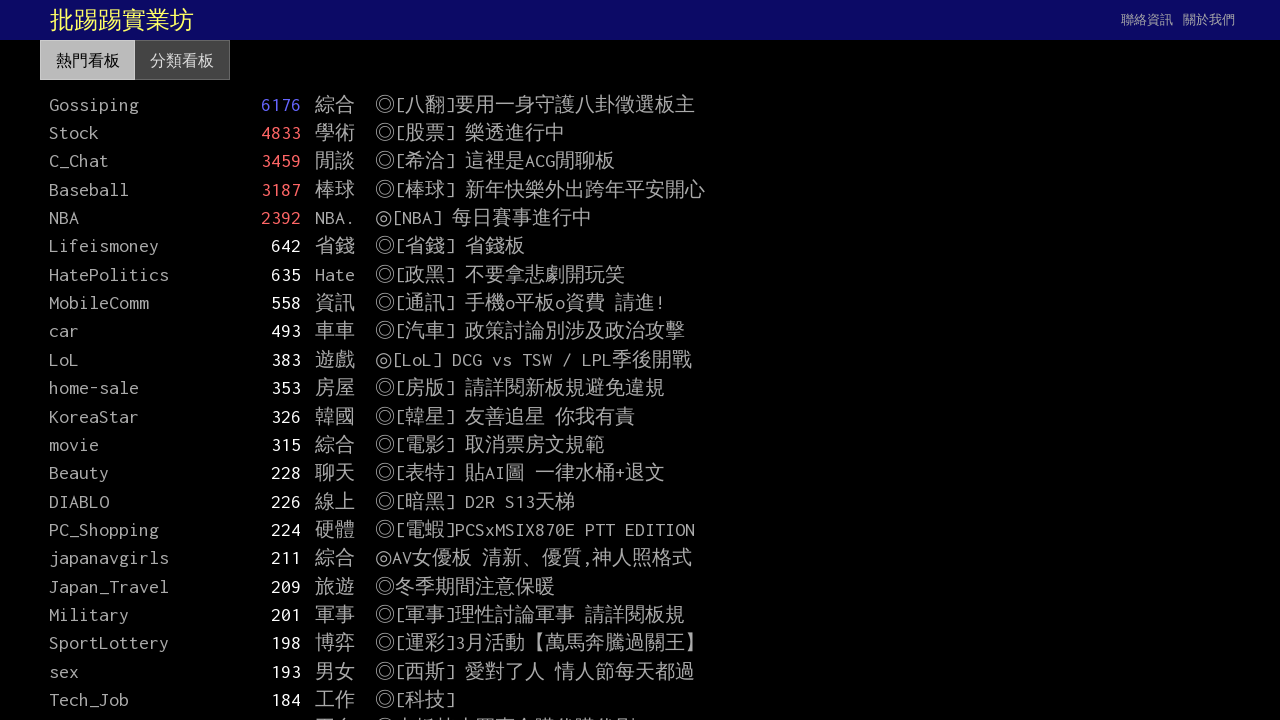

Extracted class attribute from element in loop
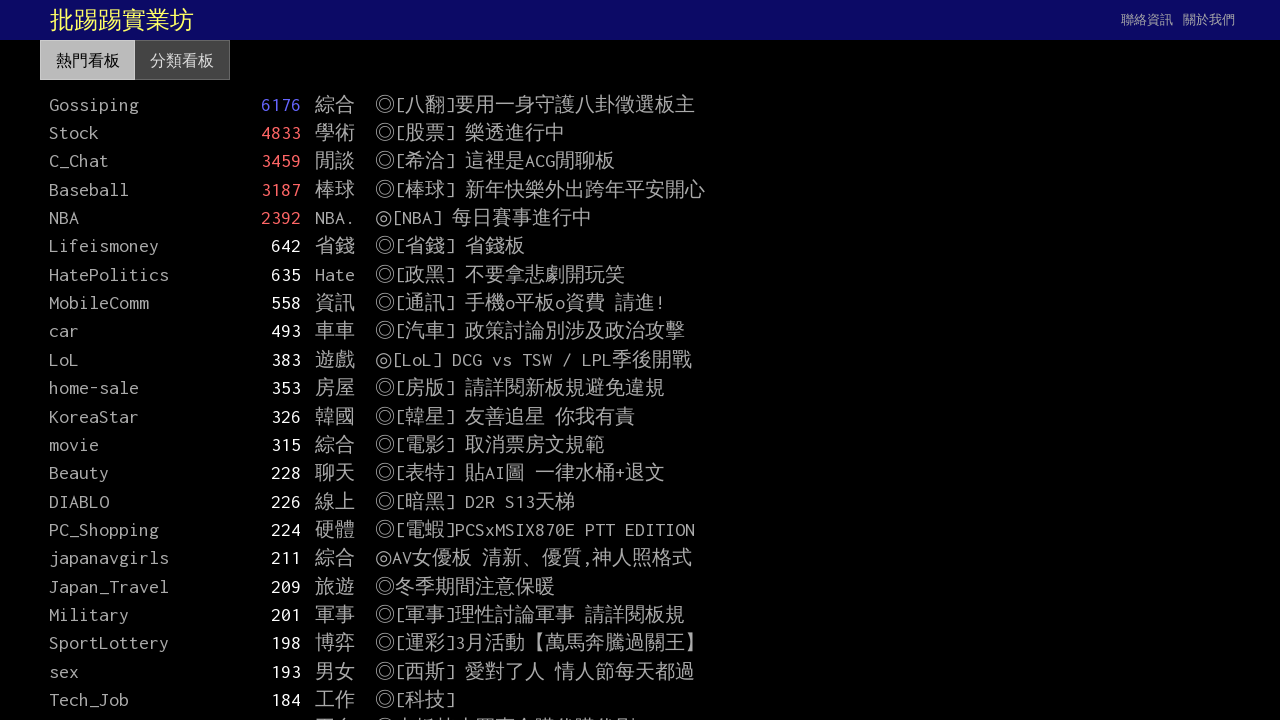

Extracted class attribute from element in loop
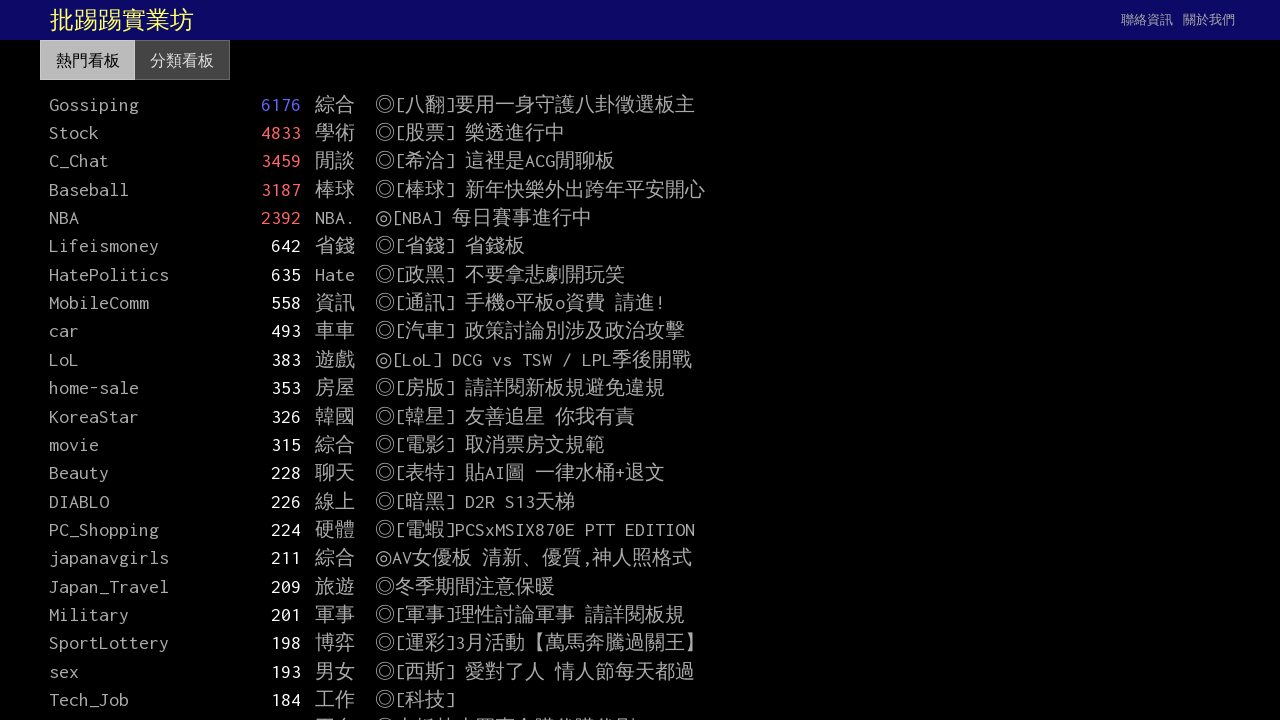

Extracted class attribute from element in loop
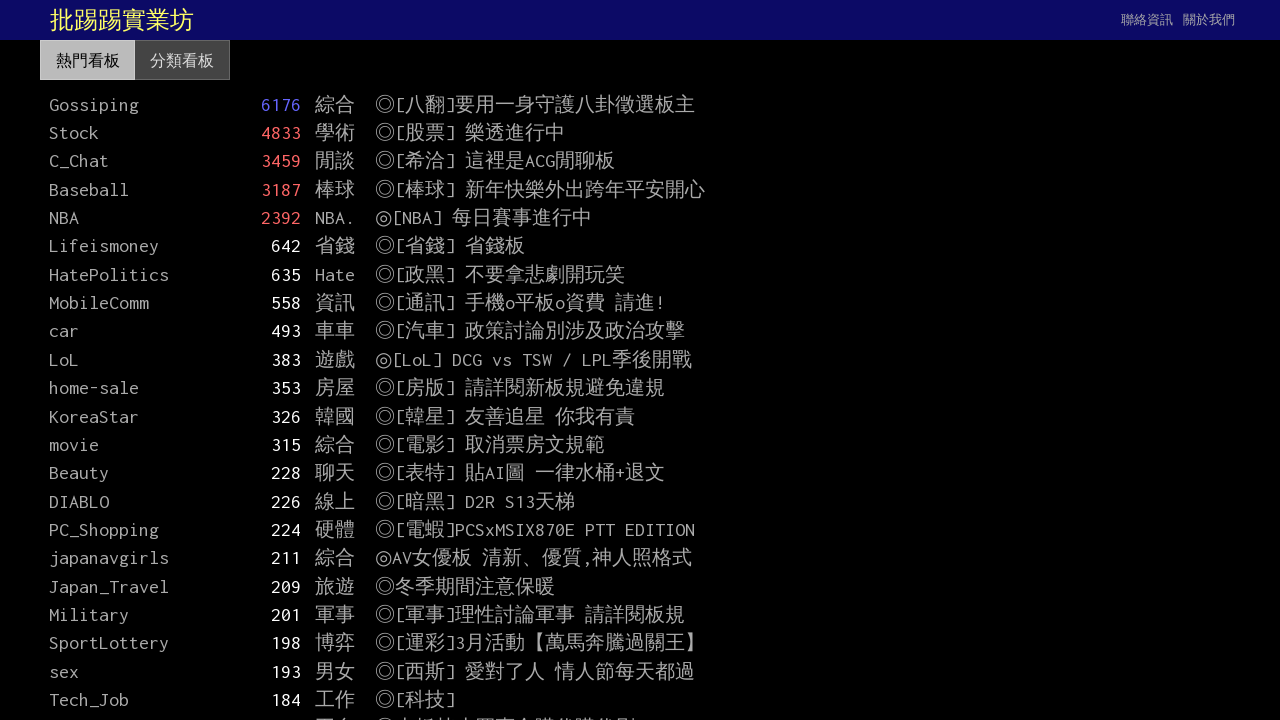

Extracted class attribute from element in loop
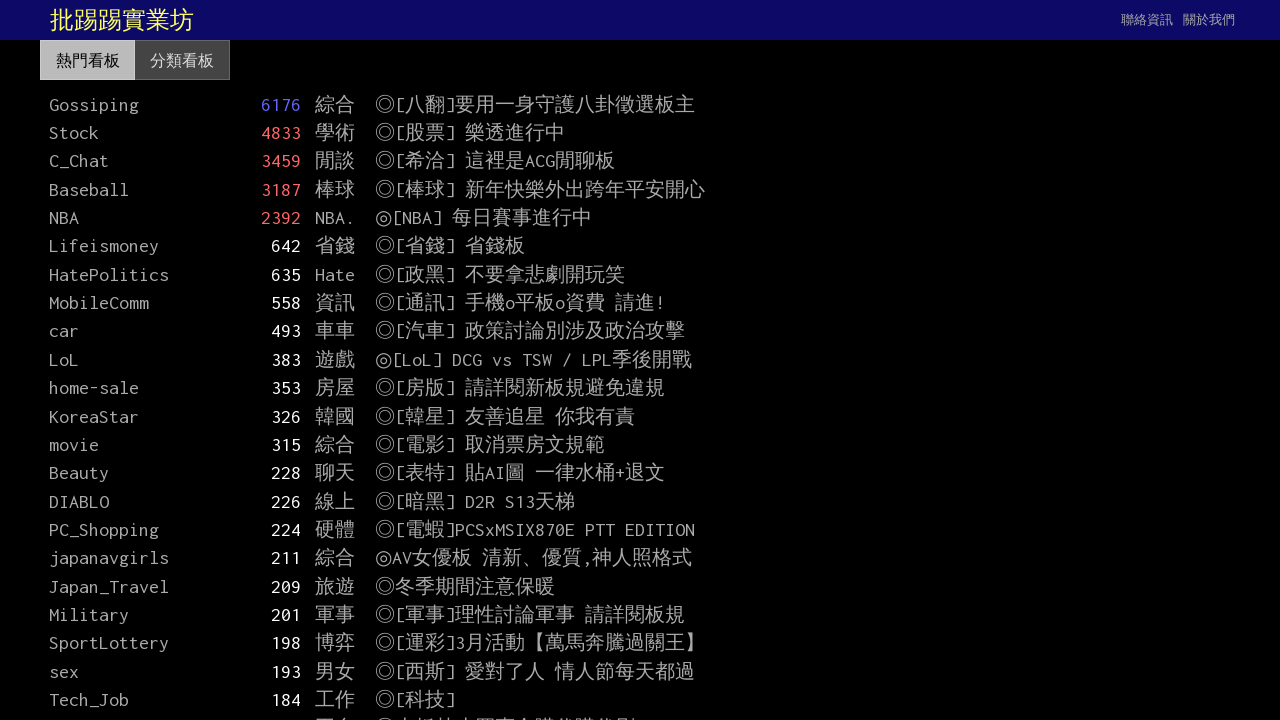

Extracted class attribute from element in loop
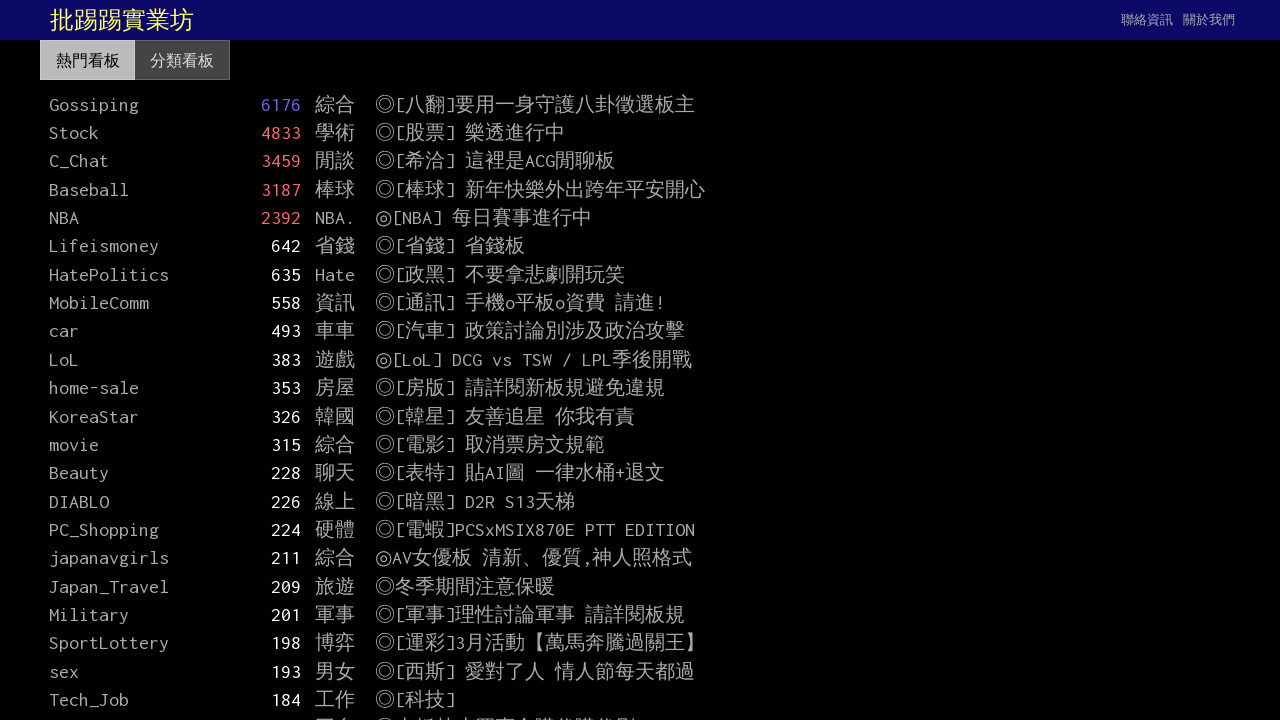

Extracted class attribute from element in loop
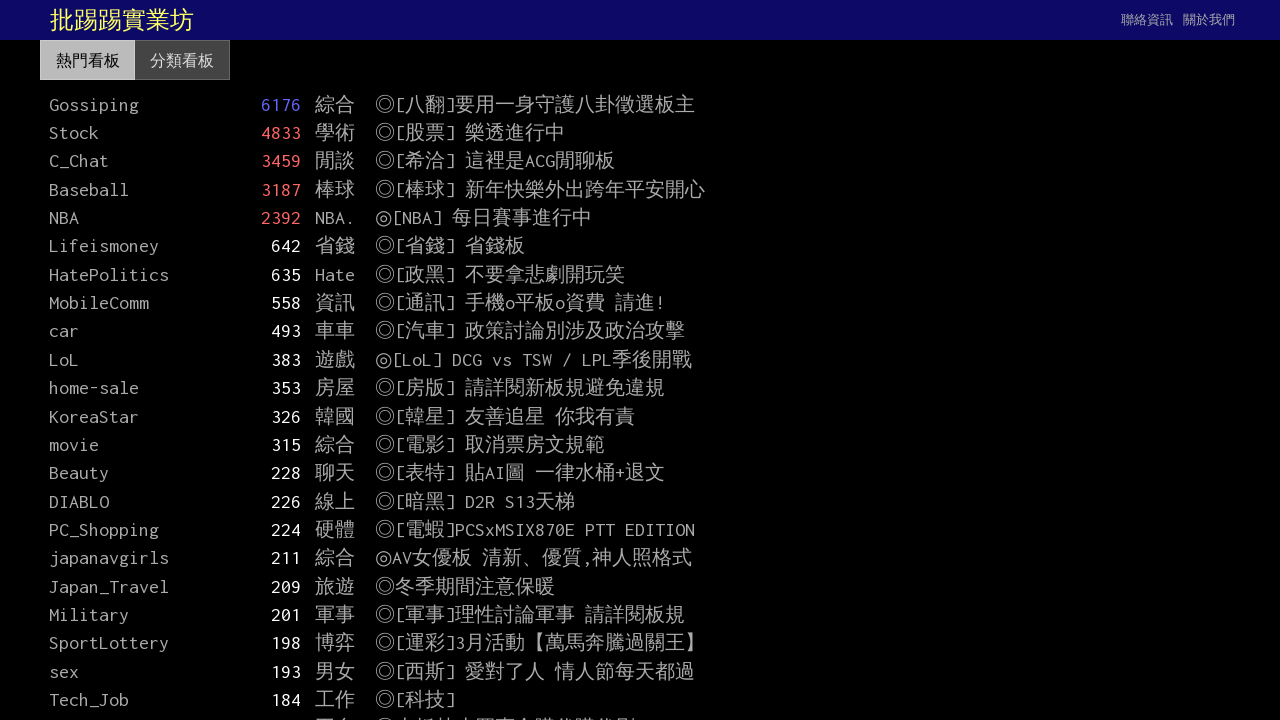

Extracted class attribute from element in loop
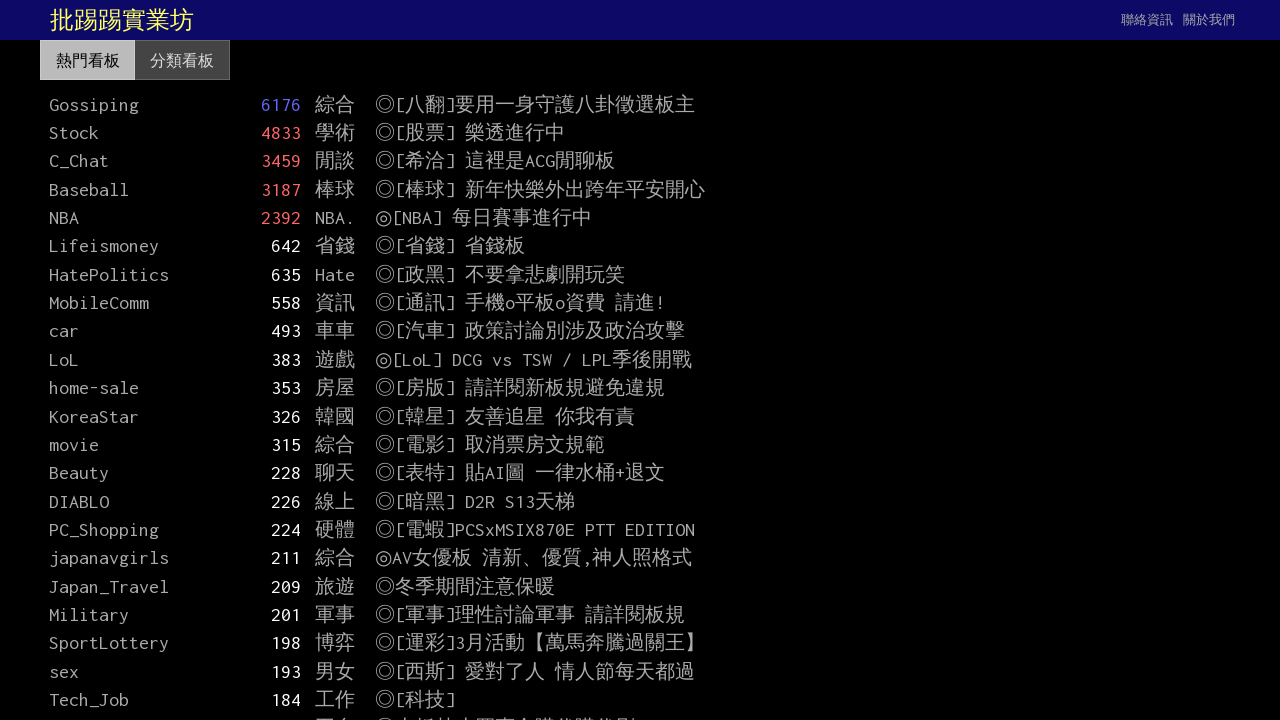

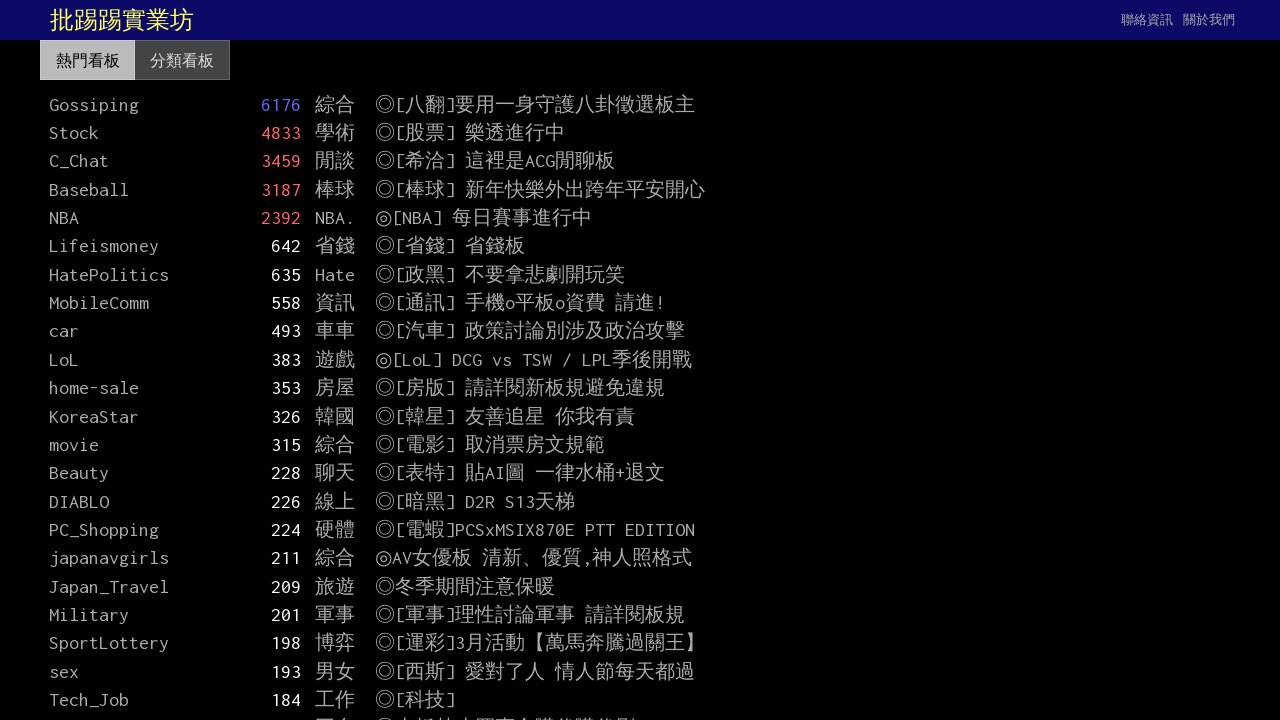